Tests filling a large form by entering text into all input fields and clicking the submit button

Starting URL: http://suninjuly.github.io/huge_form.html

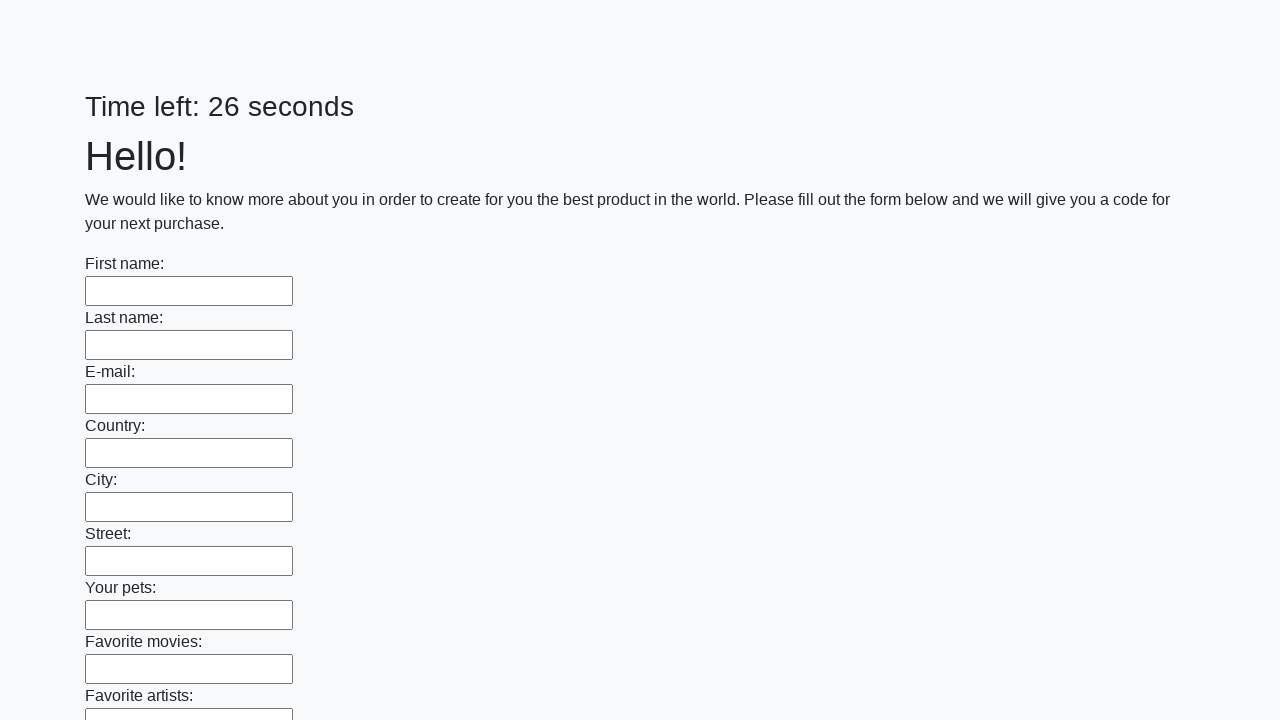

Located all input fields on the huge form
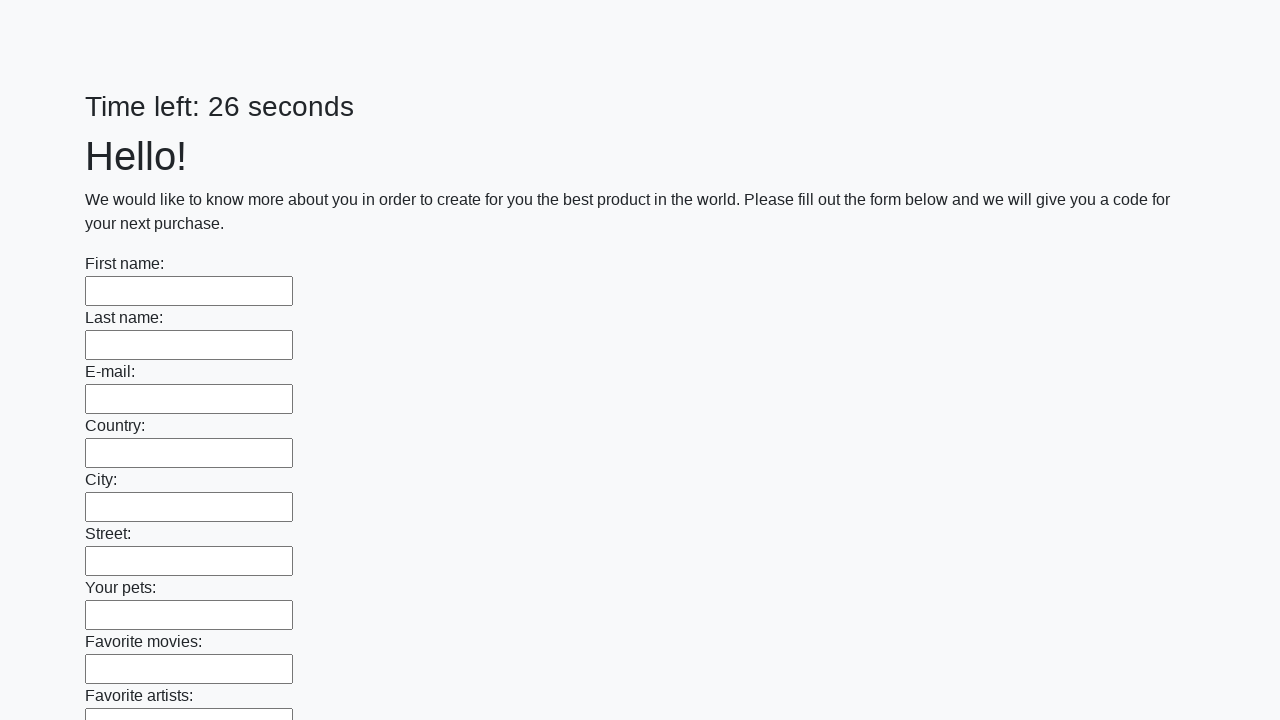

Filled an input field with test value on input >> nth=0
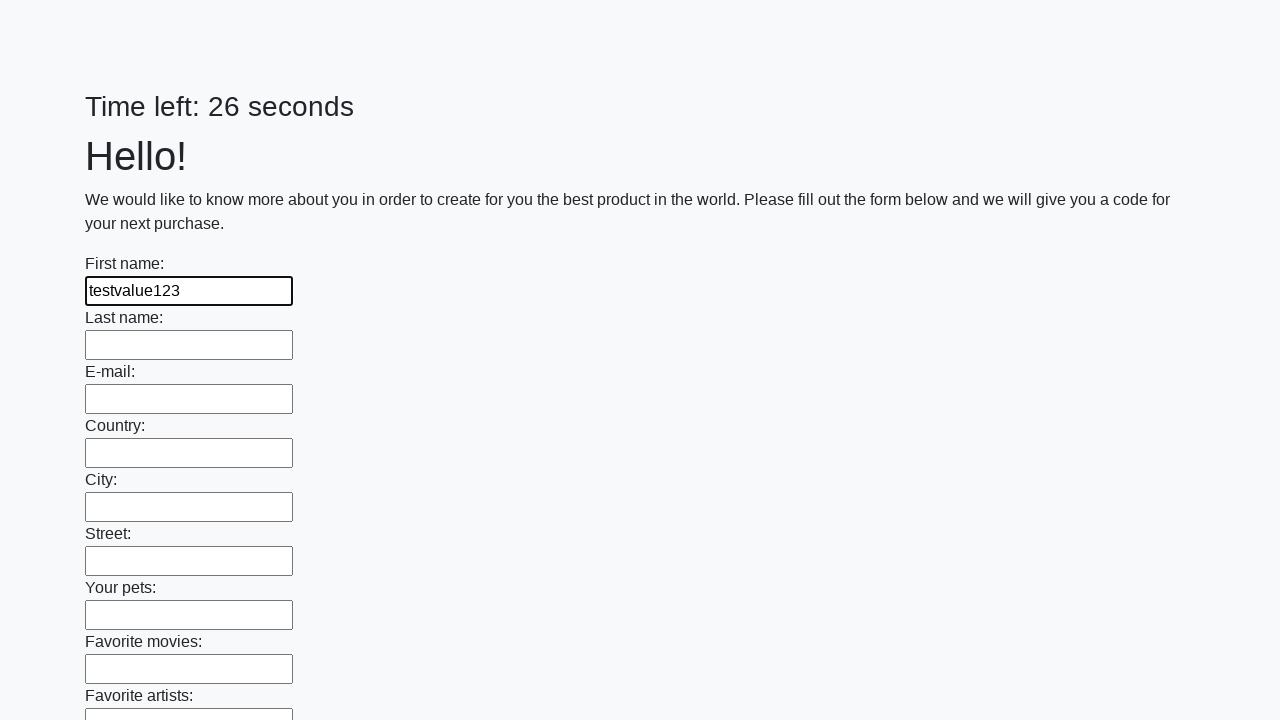

Filled an input field with test value on input >> nth=1
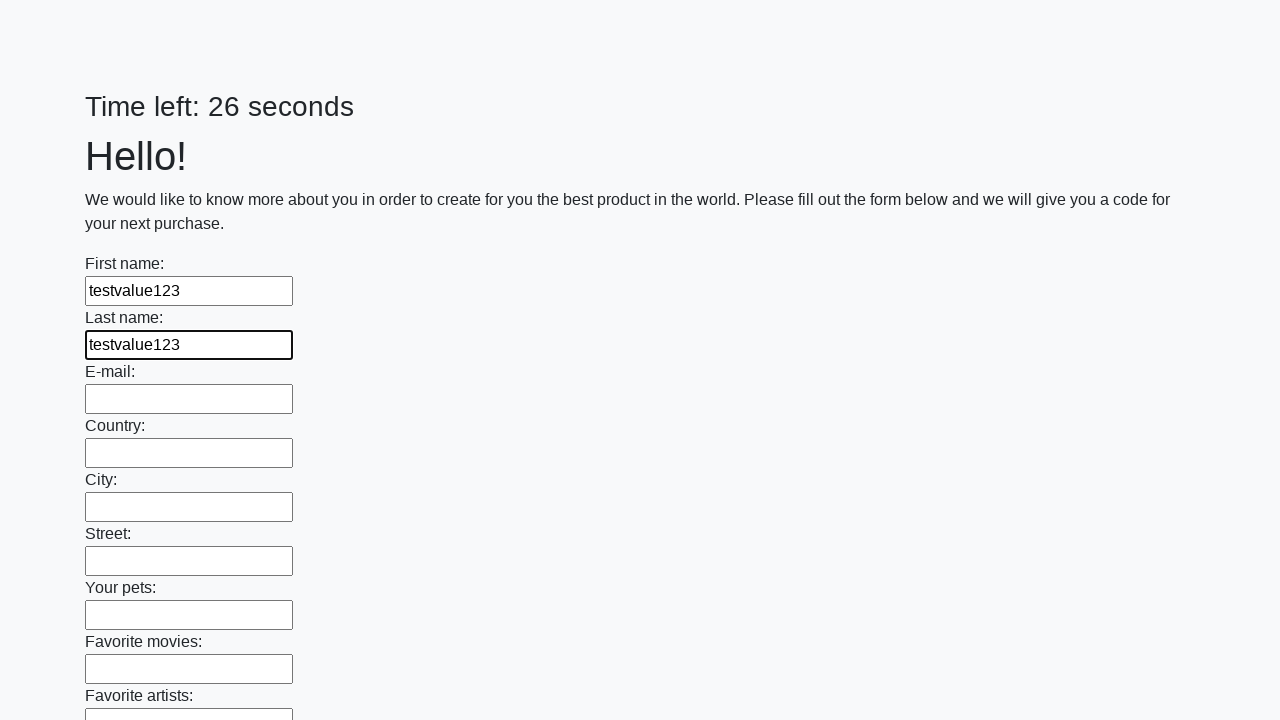

Filled an input field with test value on input >> nth=2
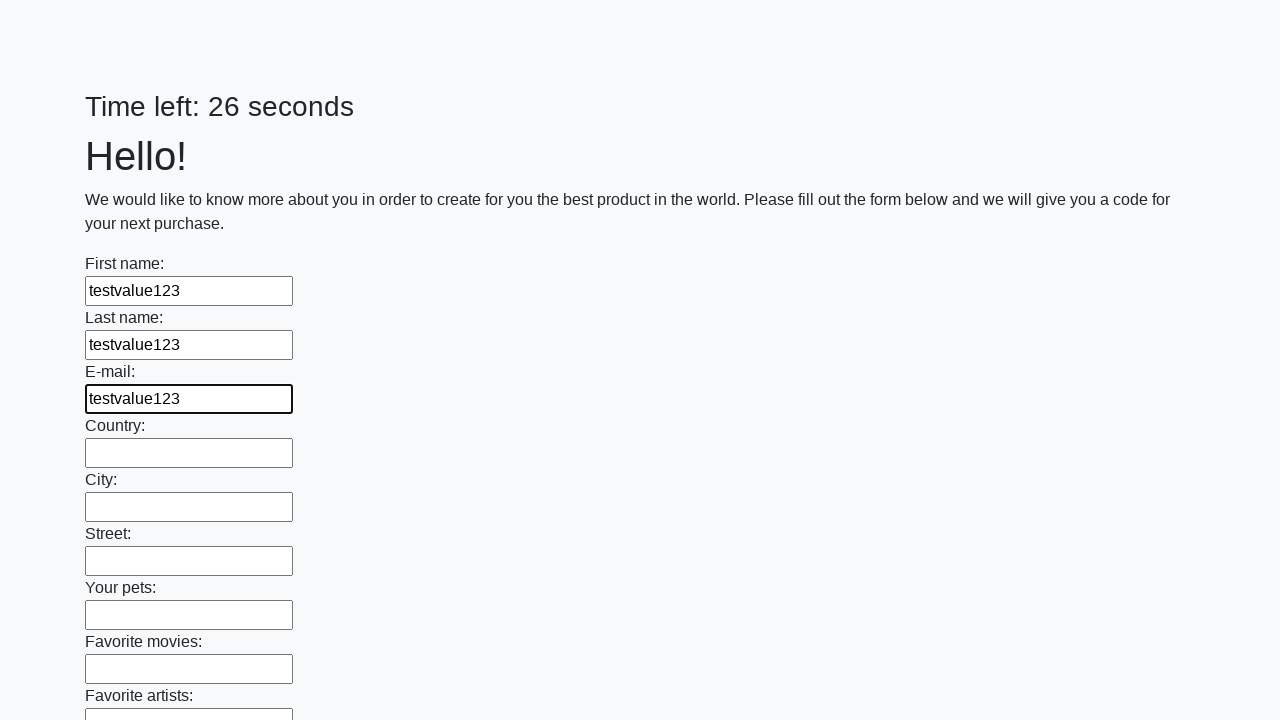

Filled an input field with test value on input >> nth=3
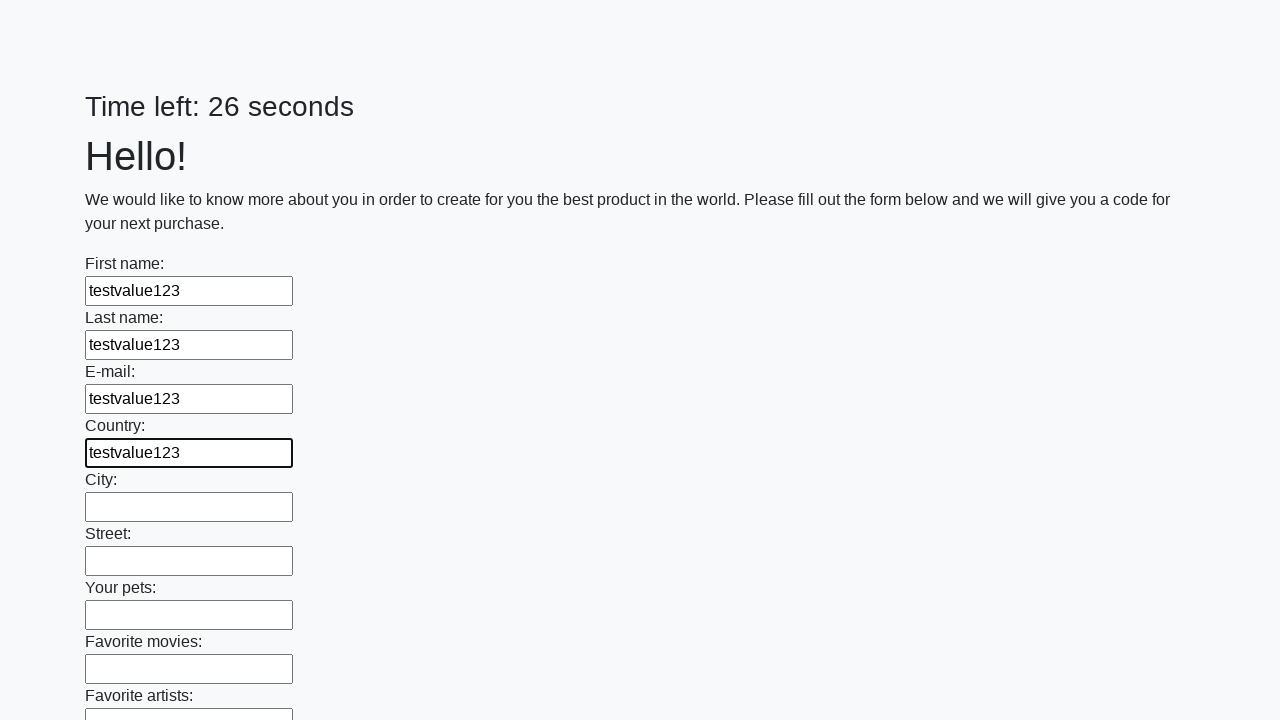

Filled an input field with test value on input >> nth=4
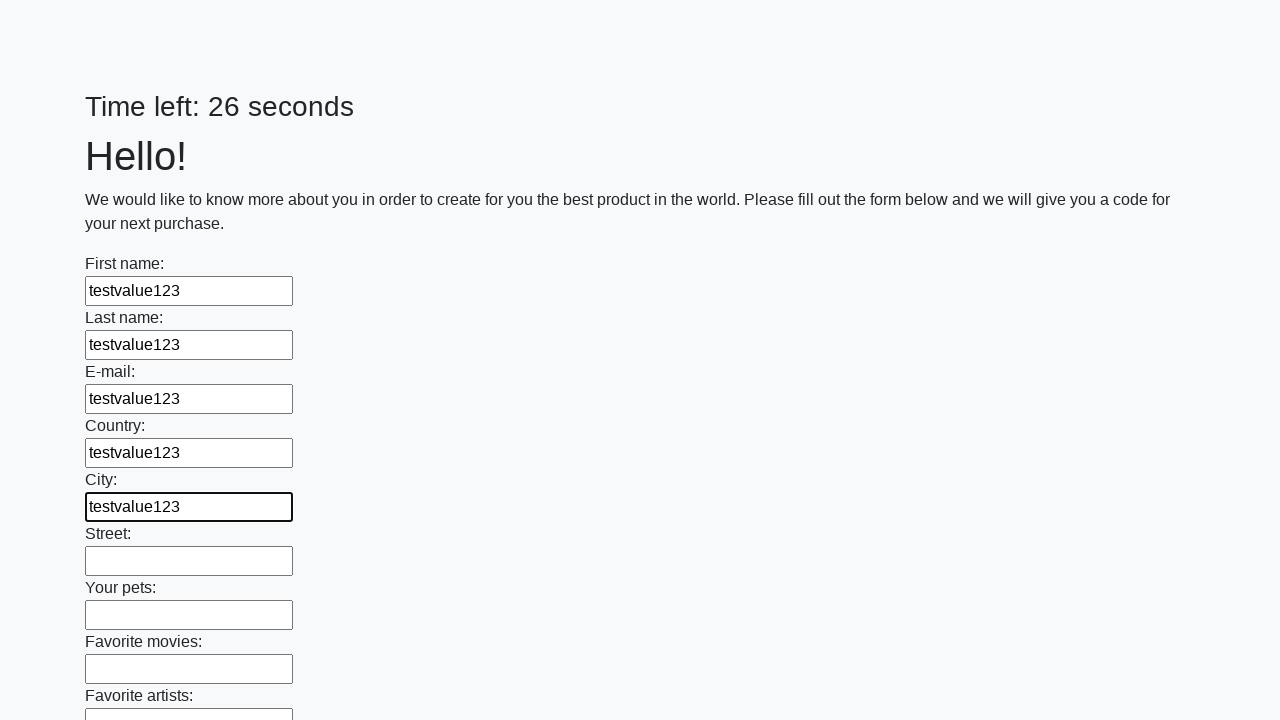

Filled an input field with test value on input >> nth=5
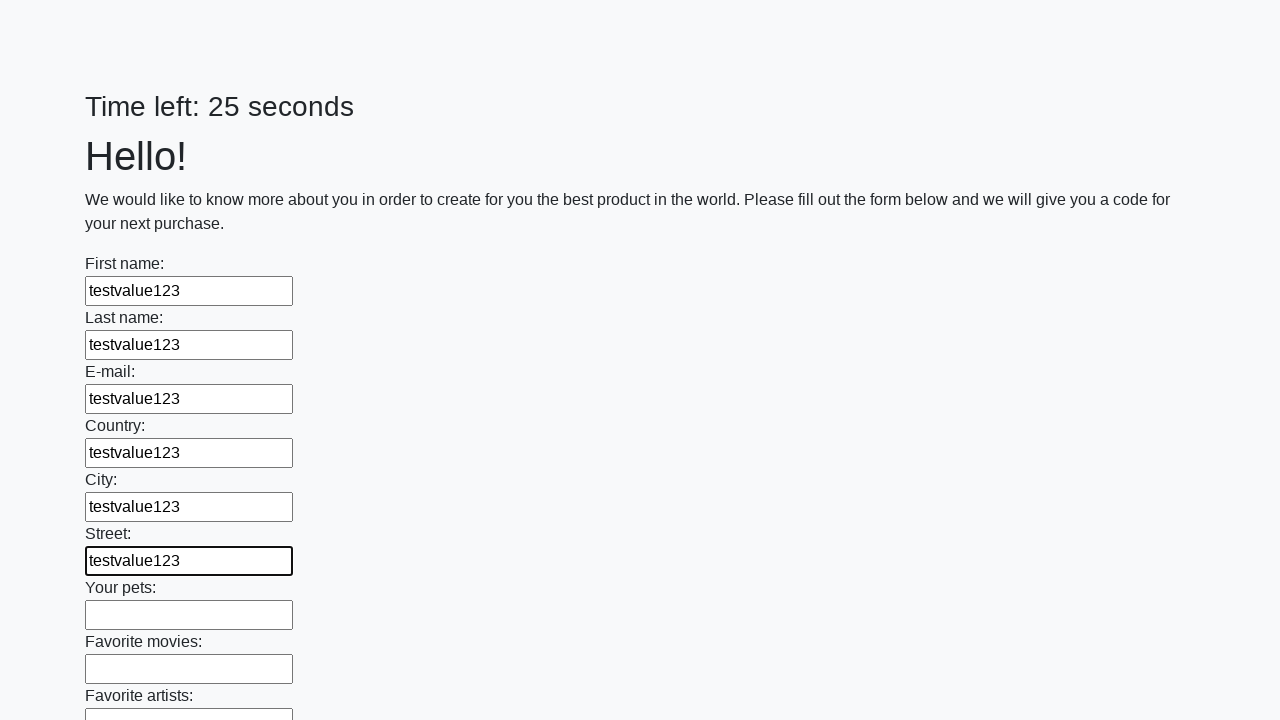

Filled an input field with test value on input >> nth=6
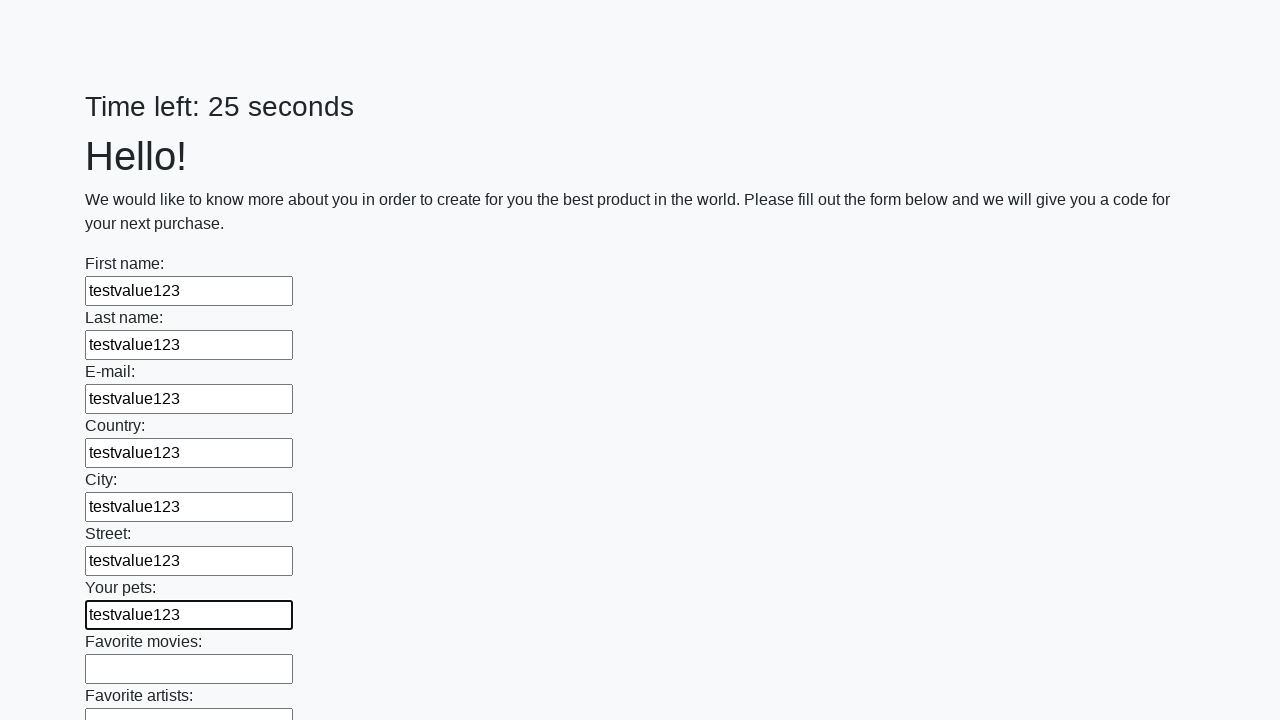

Filled an input field with test value on input >> nth=7
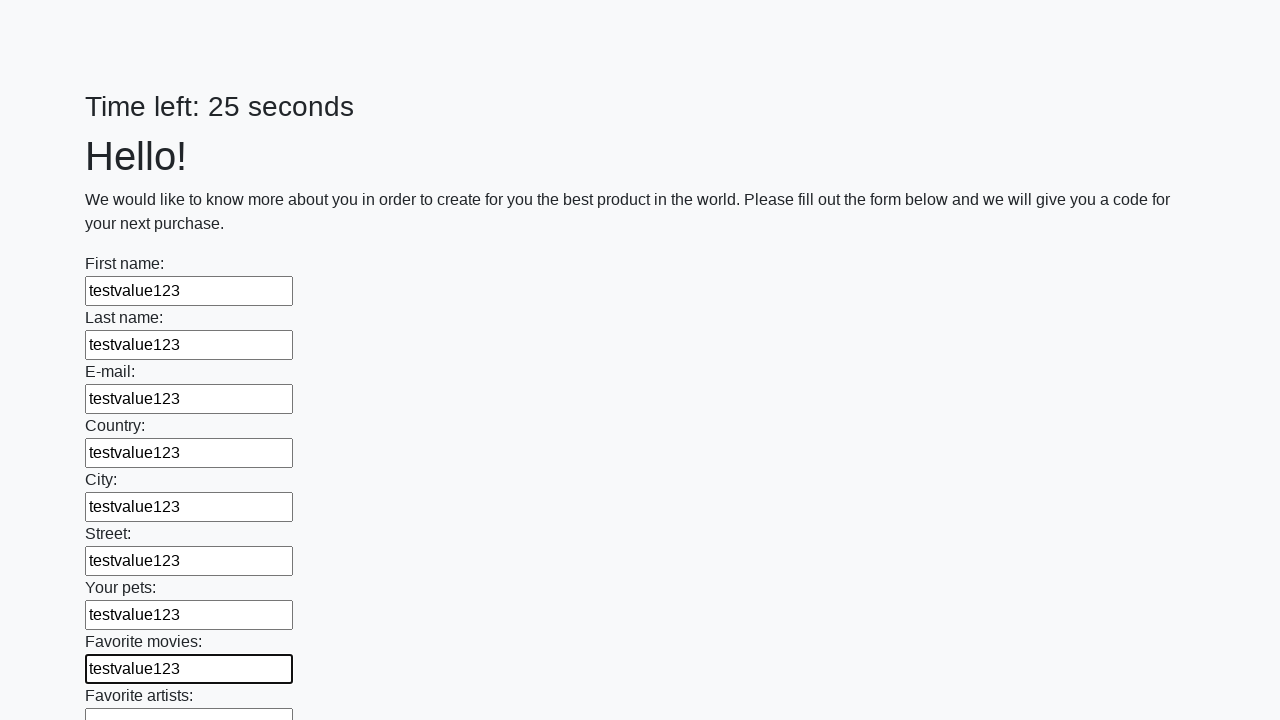

Filled an input field with test value on input >> nth=8
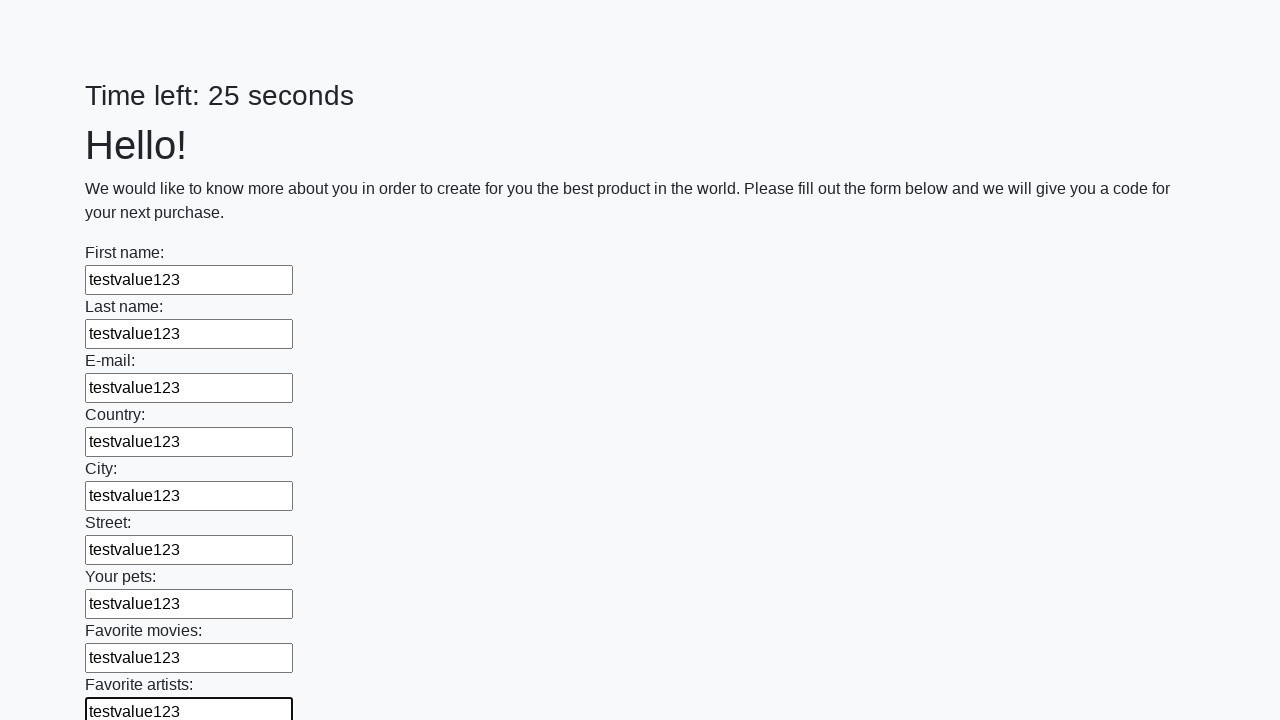

Filled an input field with test value on input >> nth=9
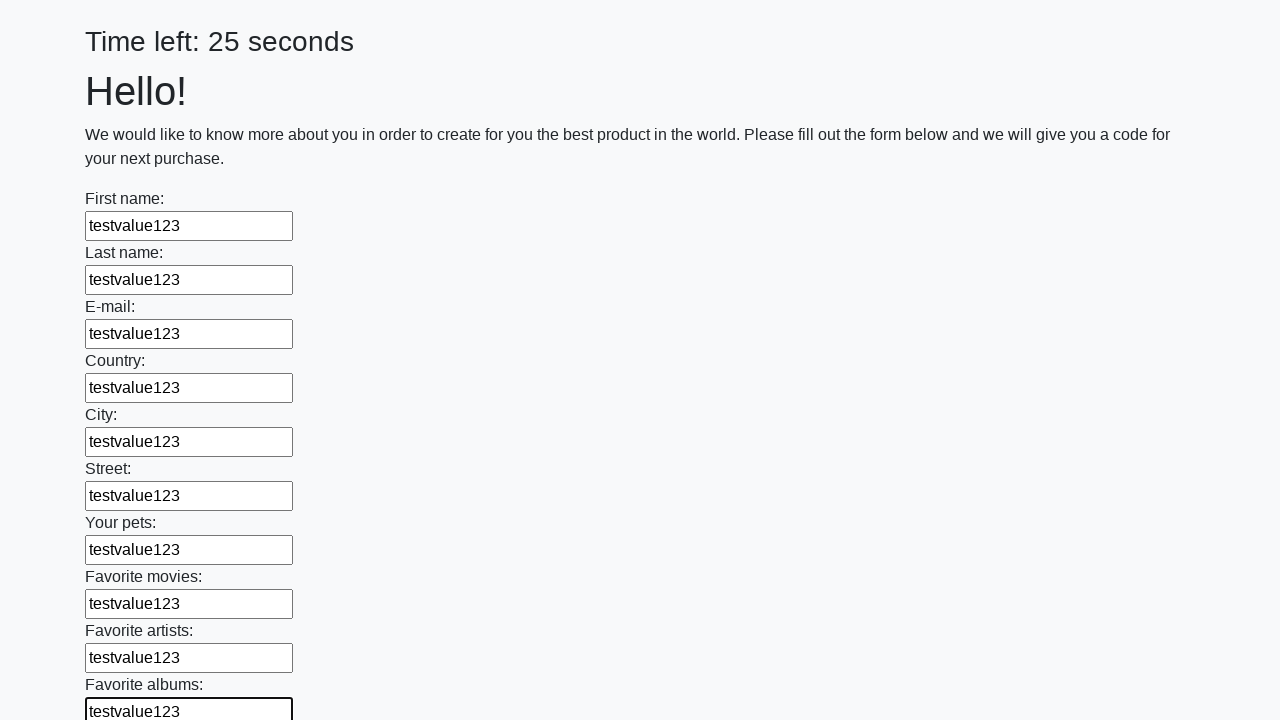

Filled an input field with test value on input >> nth=10
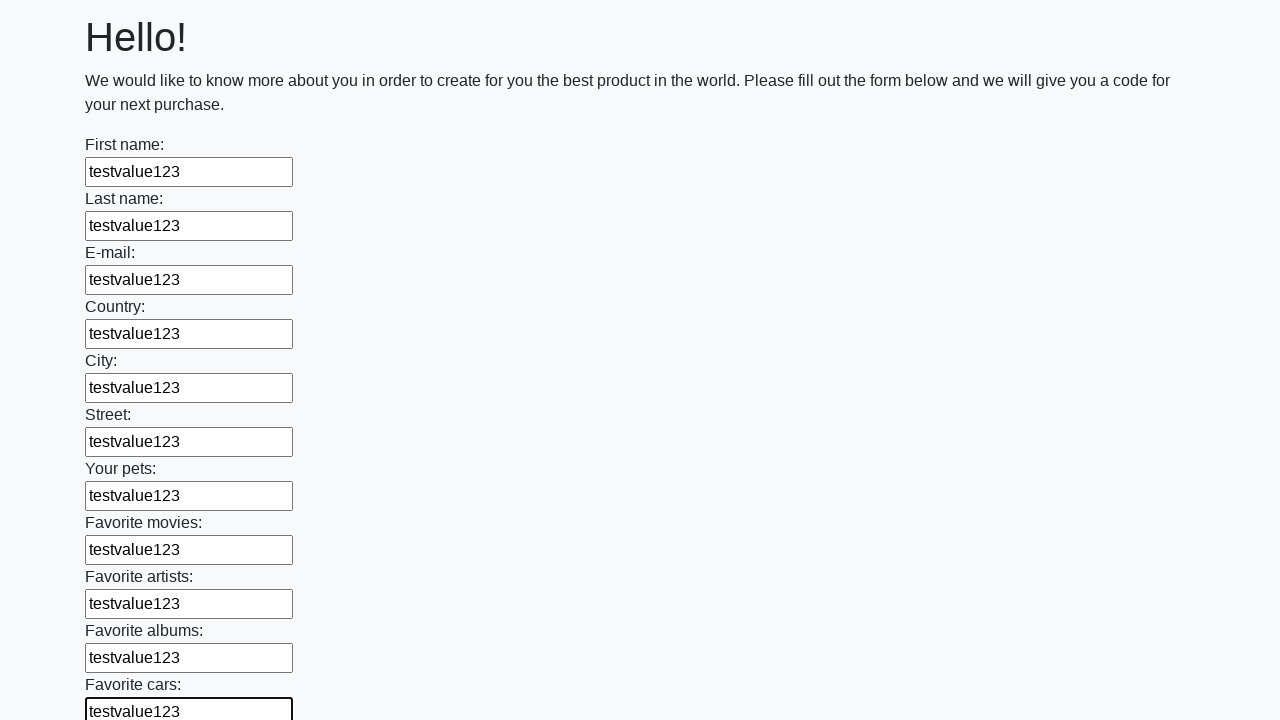

Filled an input field with test value on input >> nth=11
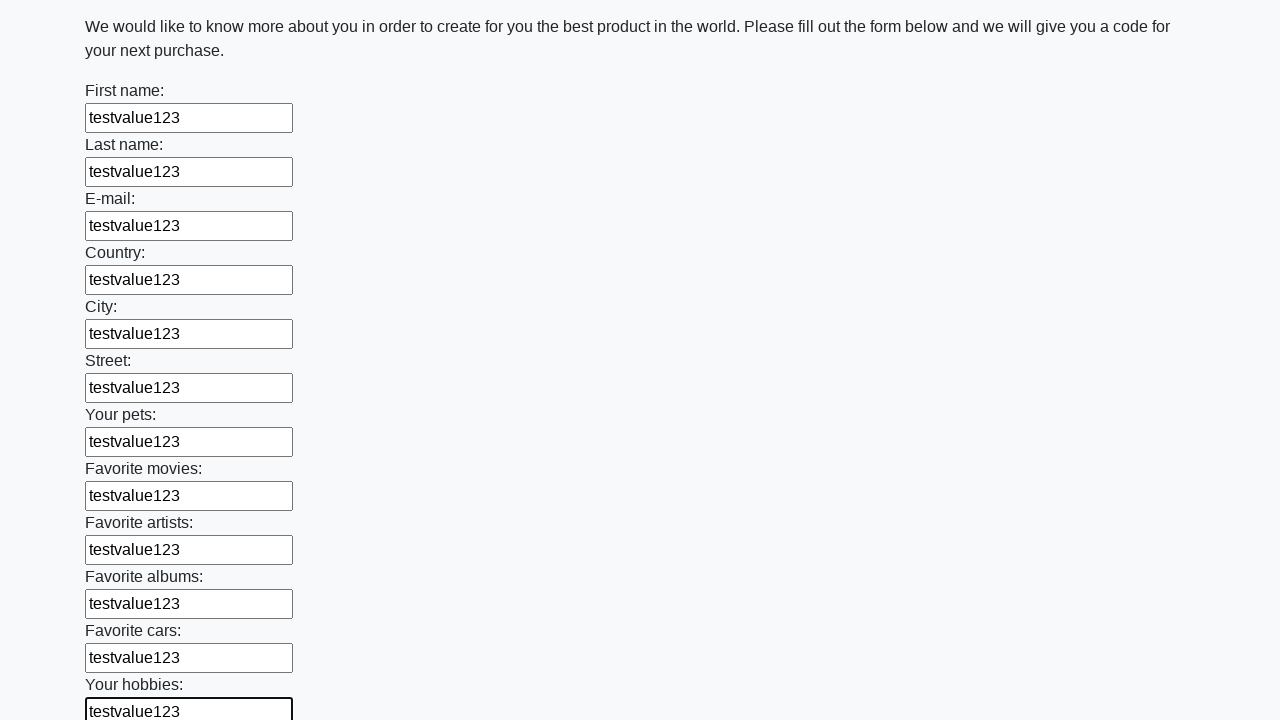

Filled an input field with test value on input >> nth=12
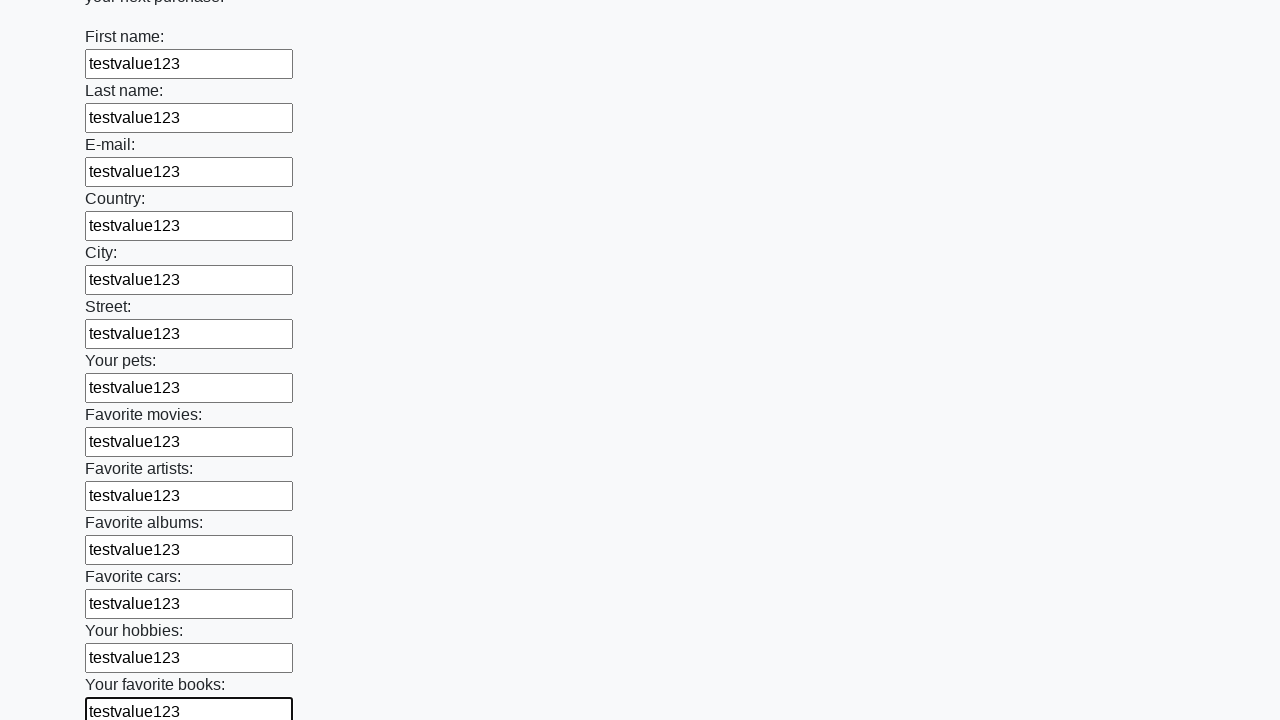

Filled an input field with test value on input >> nth=13
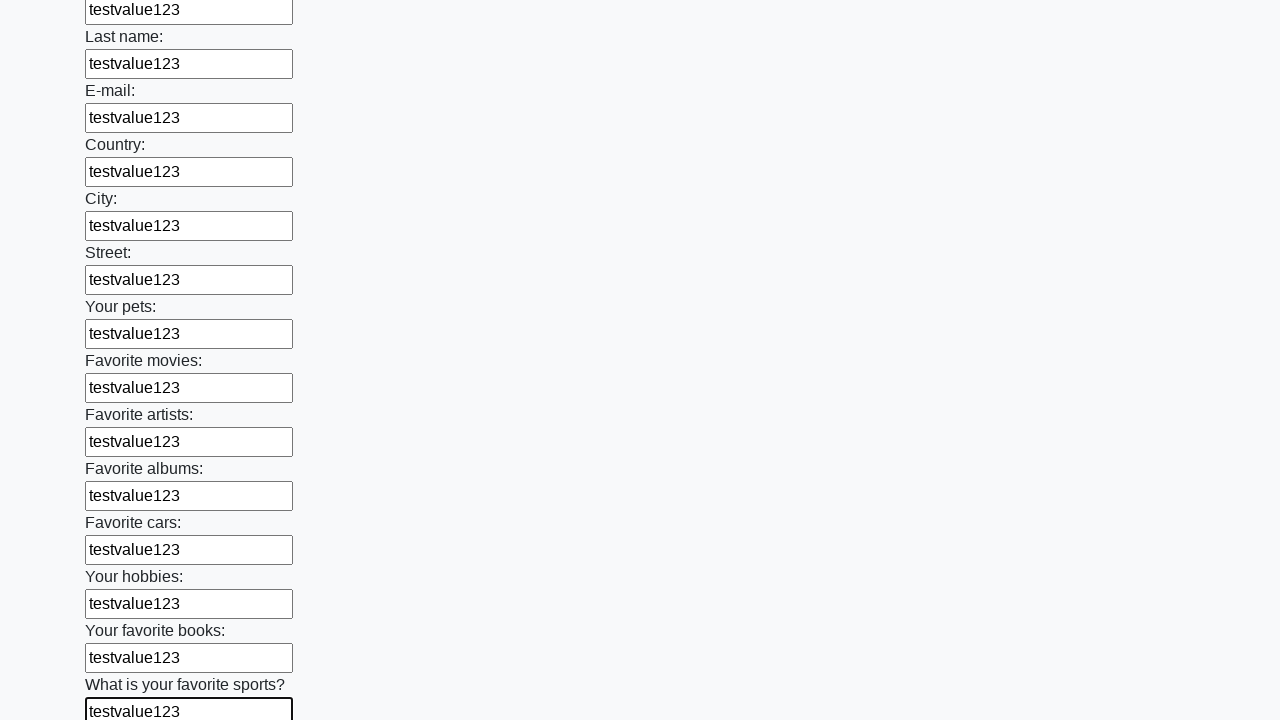

Filled an input field with test value on input >> nth=14
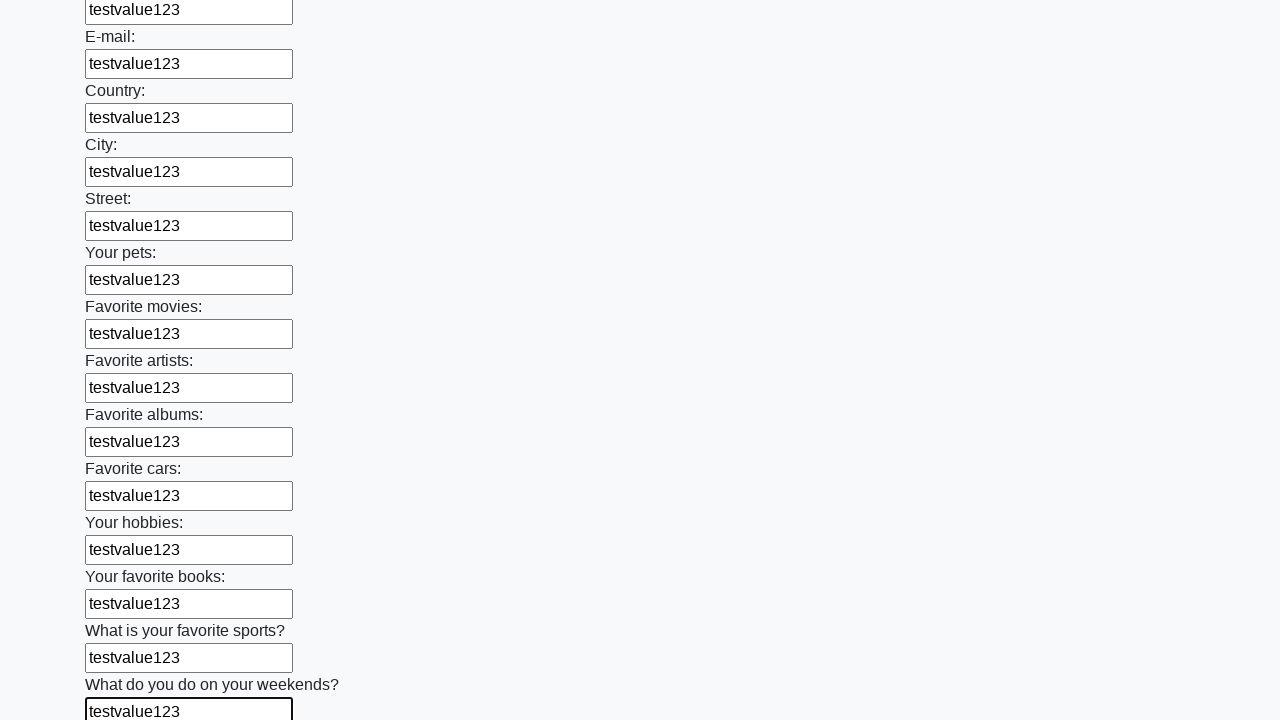

Filled an input field with test value on input >> nth=15
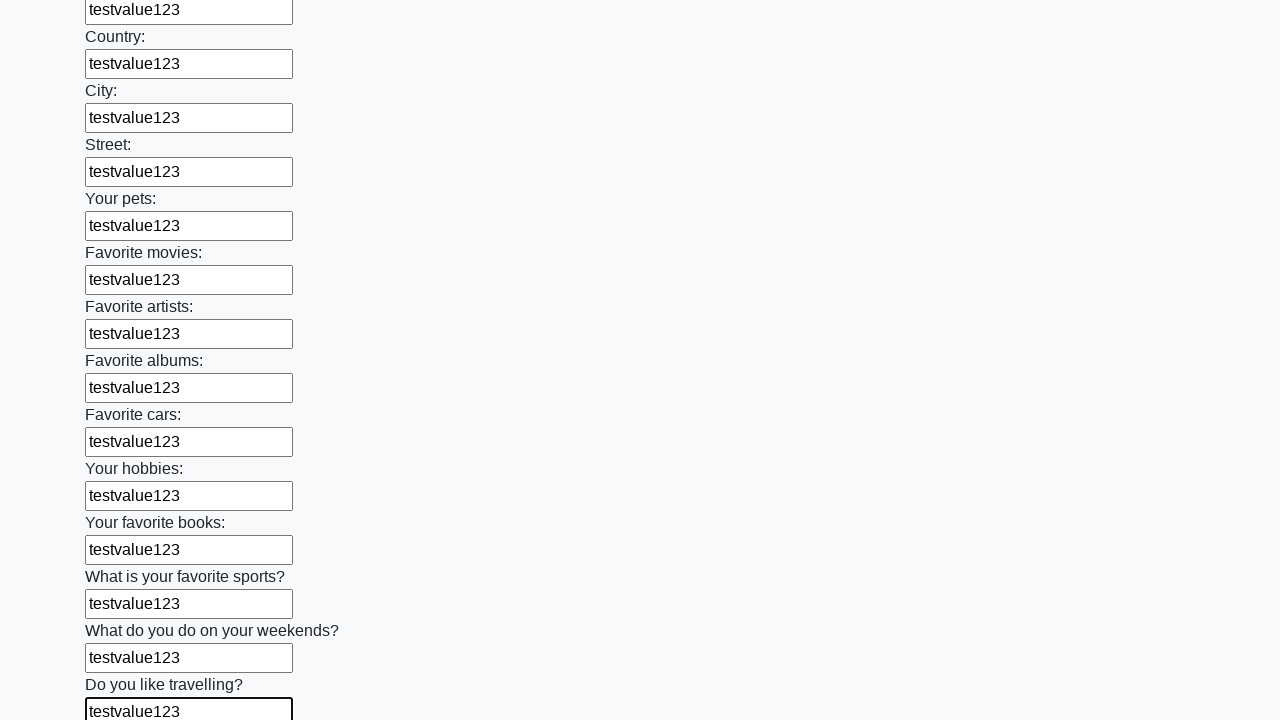

Filled an input field with test value on input >> nth=16
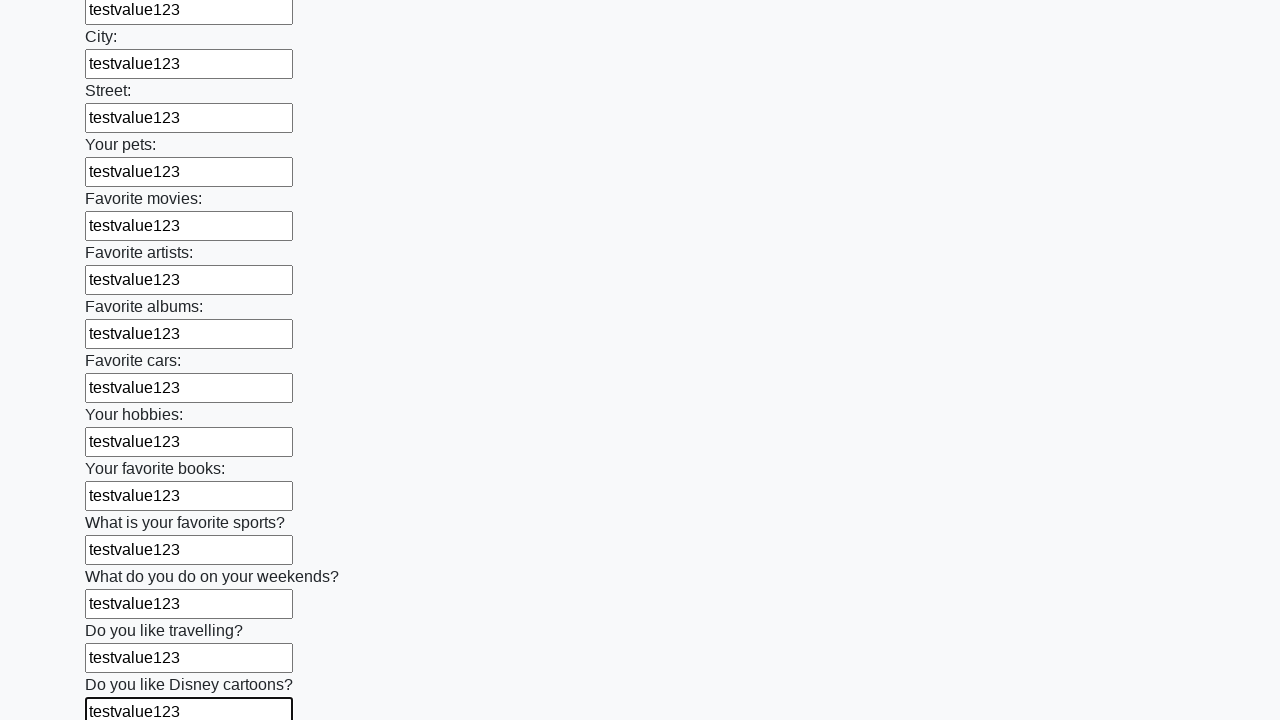

Filled an input field with test value on input >> nth=17
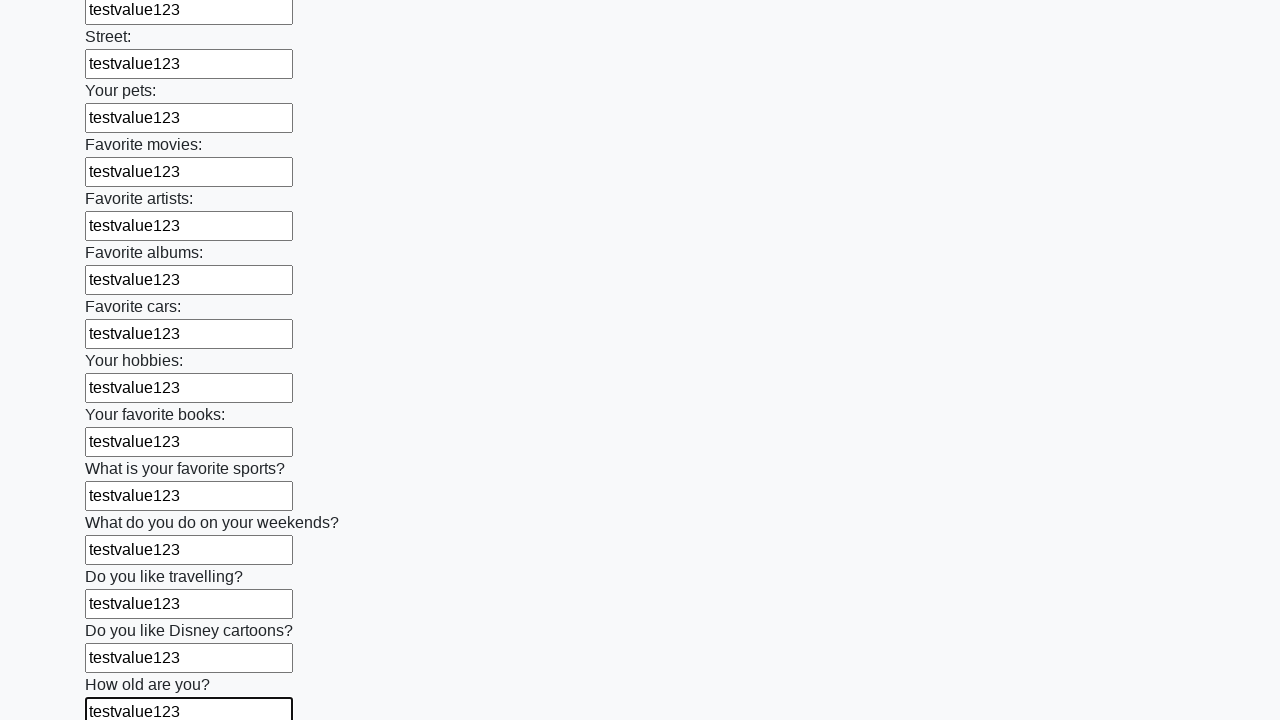

Filled an input field with test value on input >> nth=18
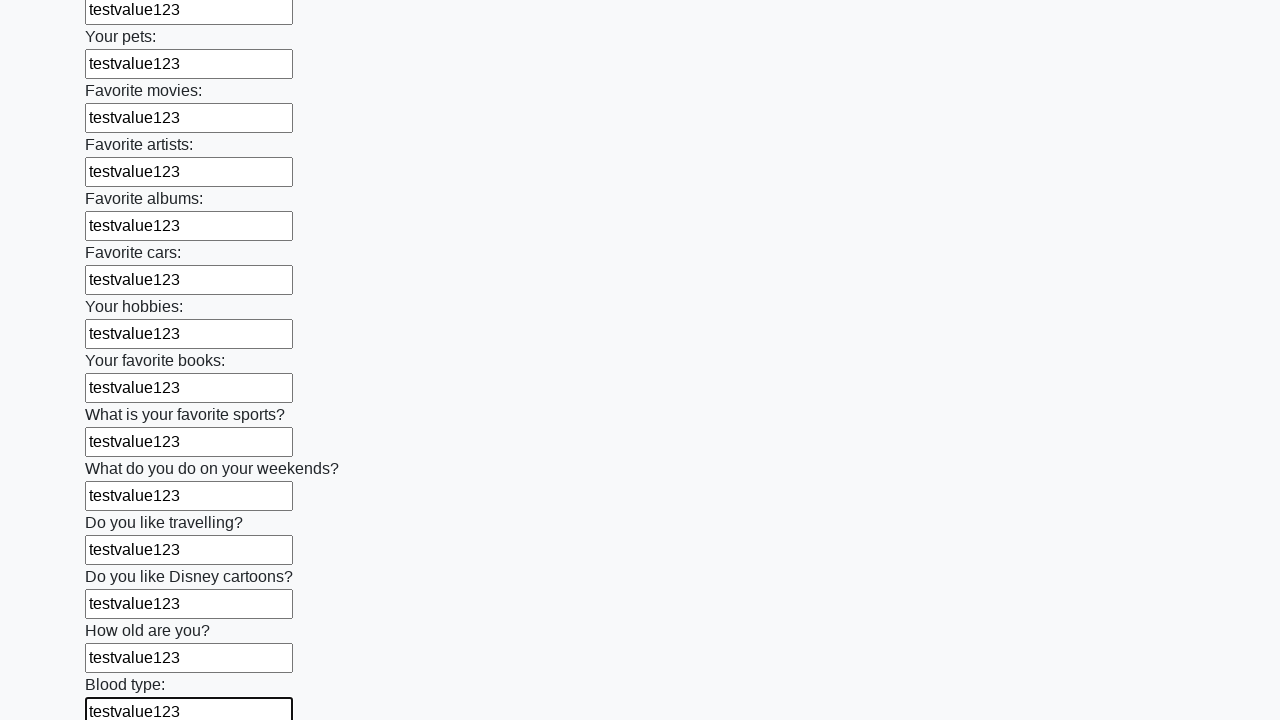

Filled an input field with test value on input >> nth=19
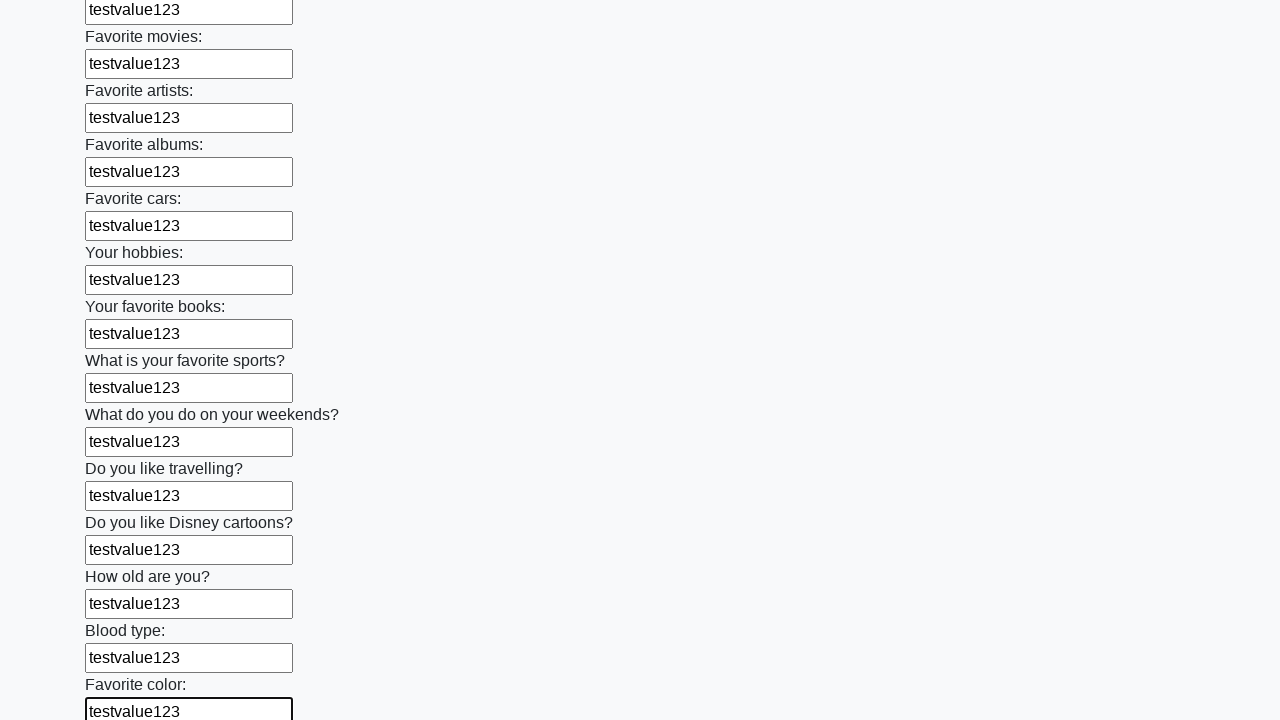

Filled an input field with test value on input >> nth=20
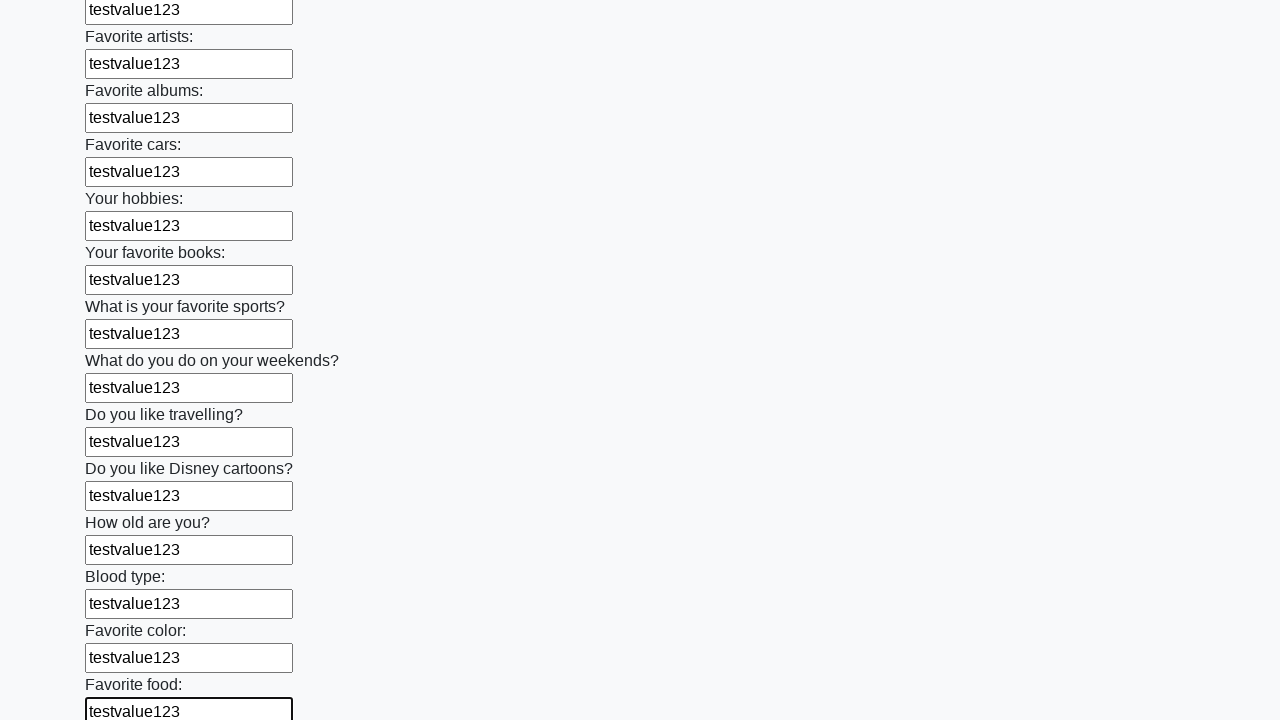

Filled an input field with test value on input >> nth=21
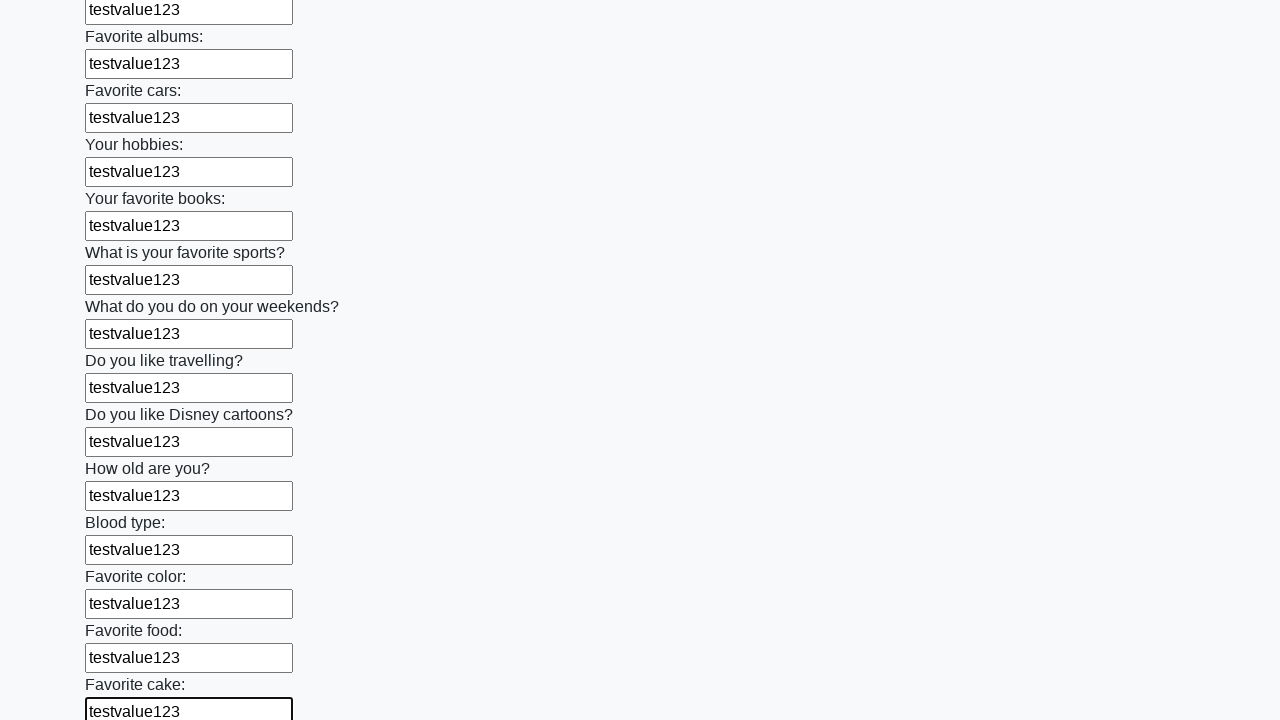

Filled an input field with test value on input >> nth=22
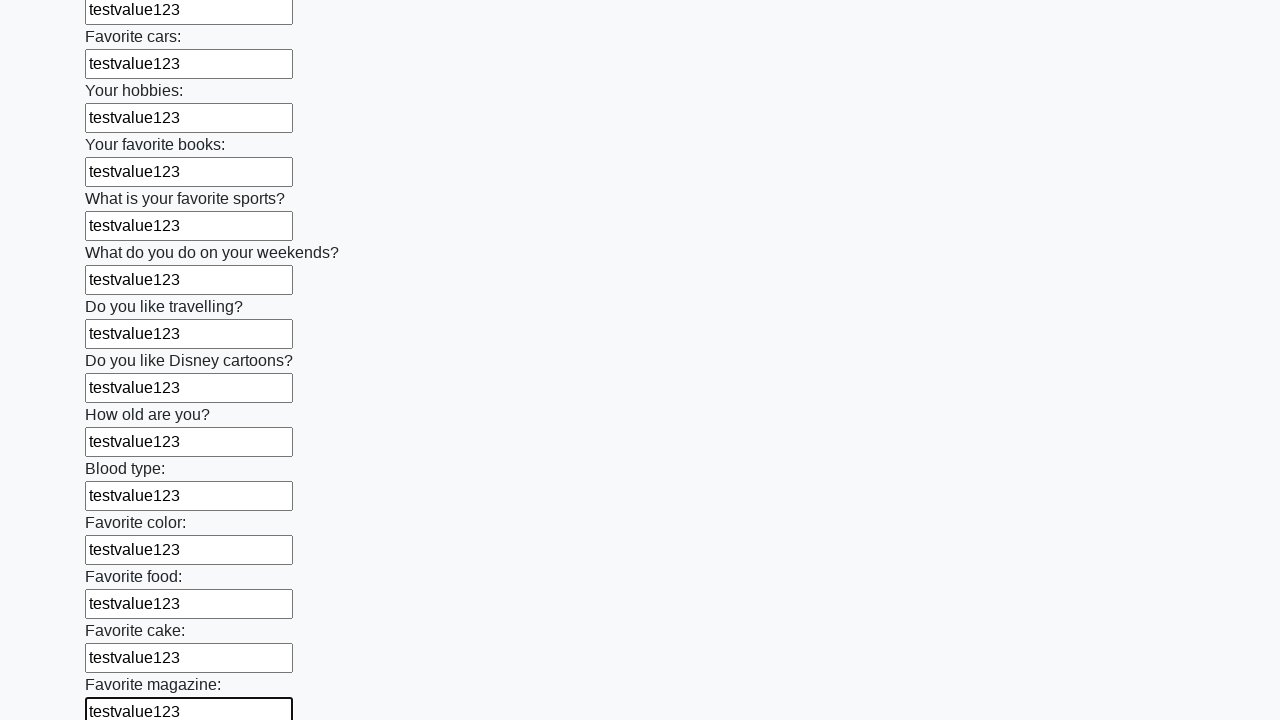

Filled an input field with test value on input >> nth=23
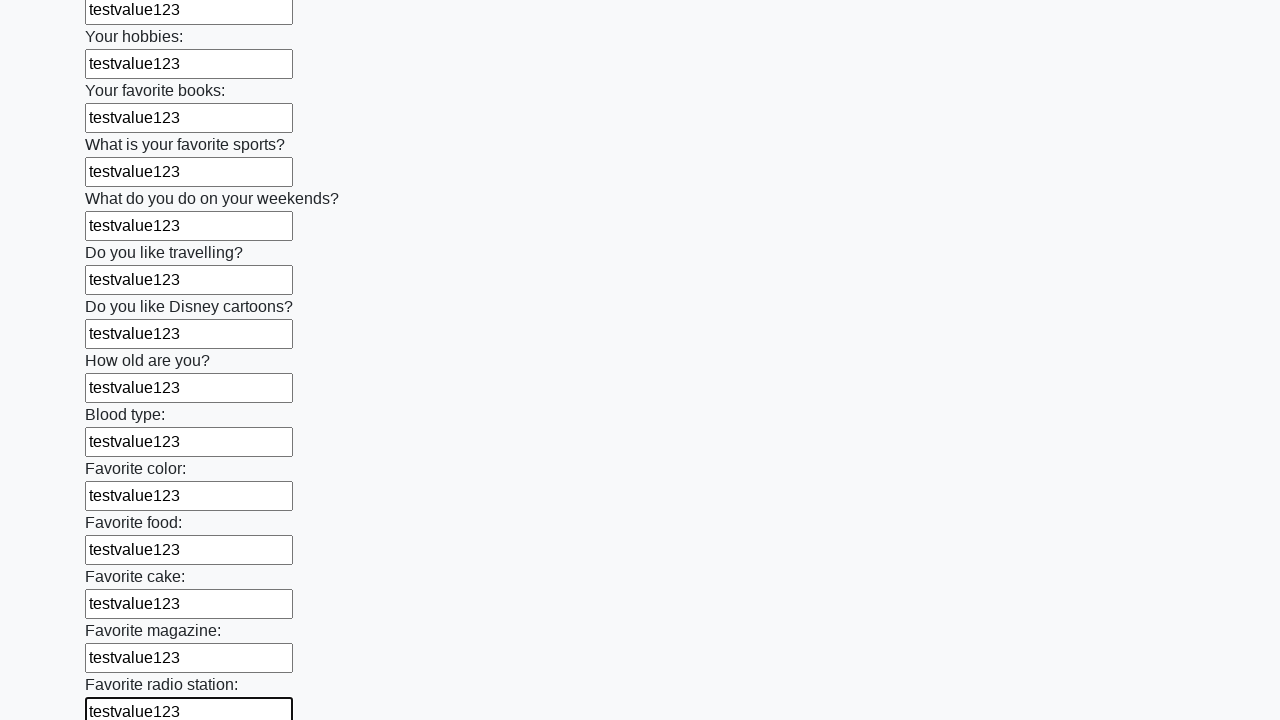

Filled an input field with test value on input >> nth=24
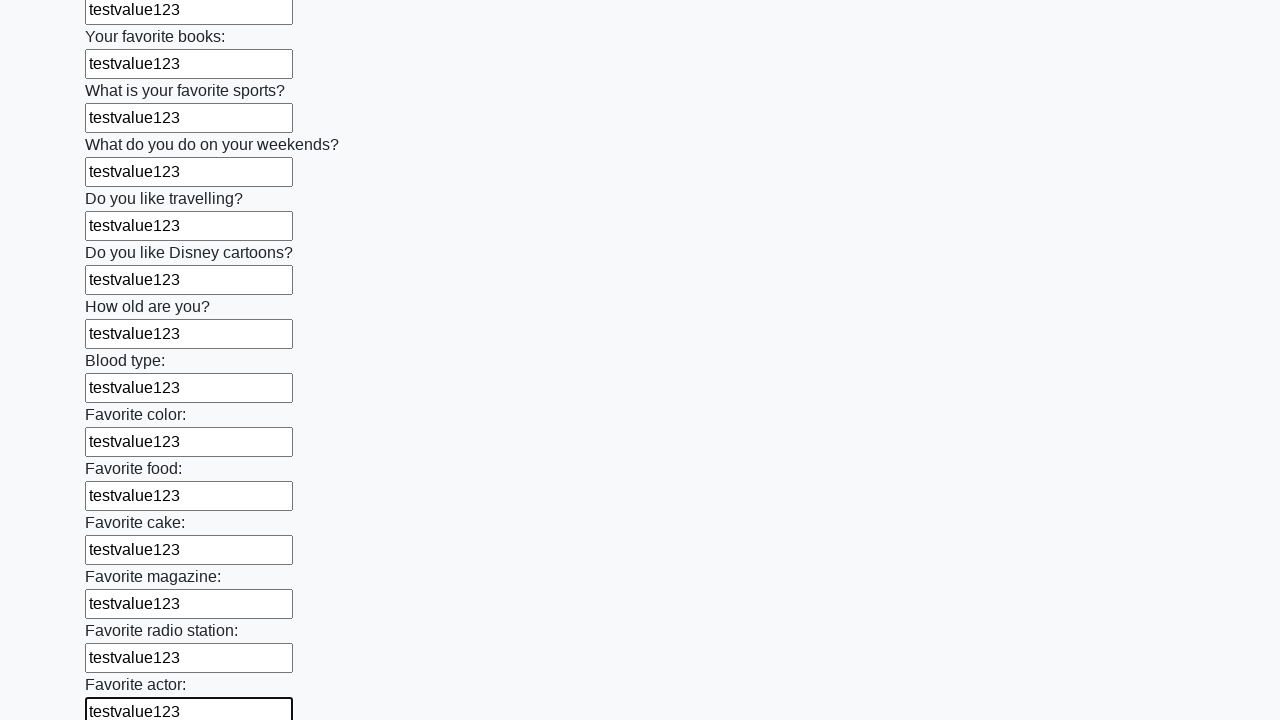

Filled an input field with test value on input >> nth=25
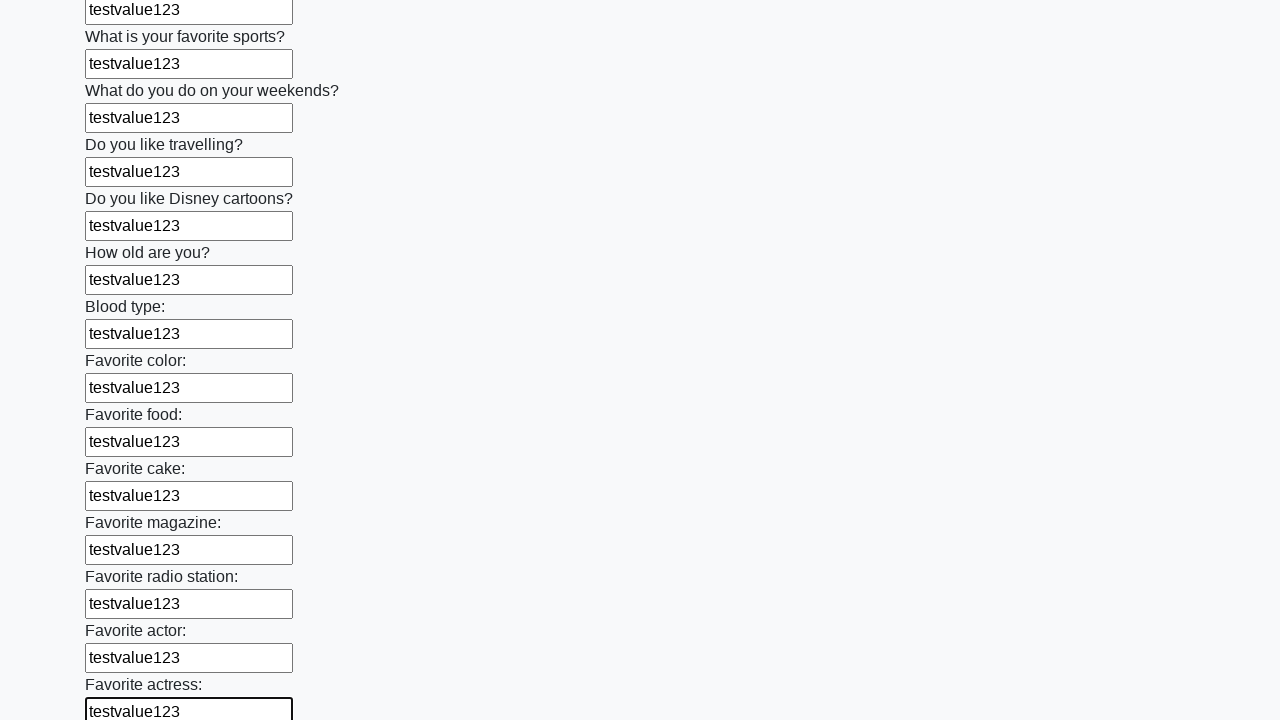

Filled an input field with test value on input >> nth=26
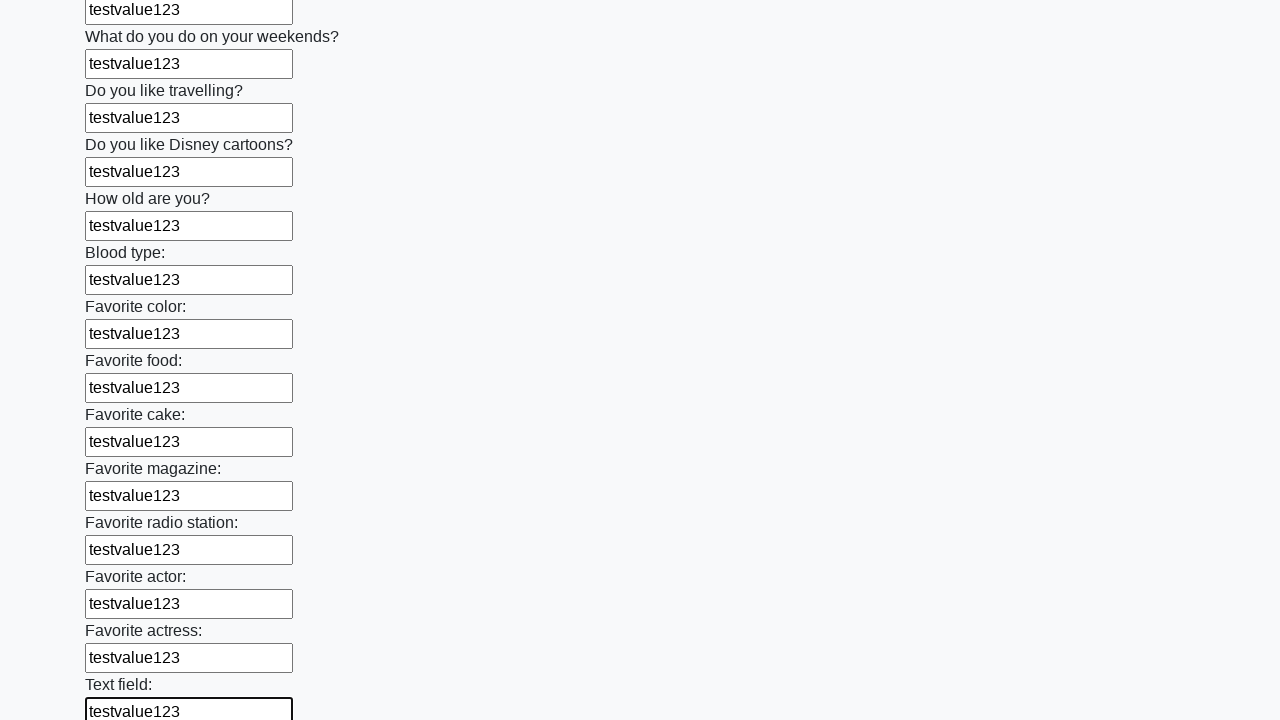

Filled an input field with test value on input >> nth=27
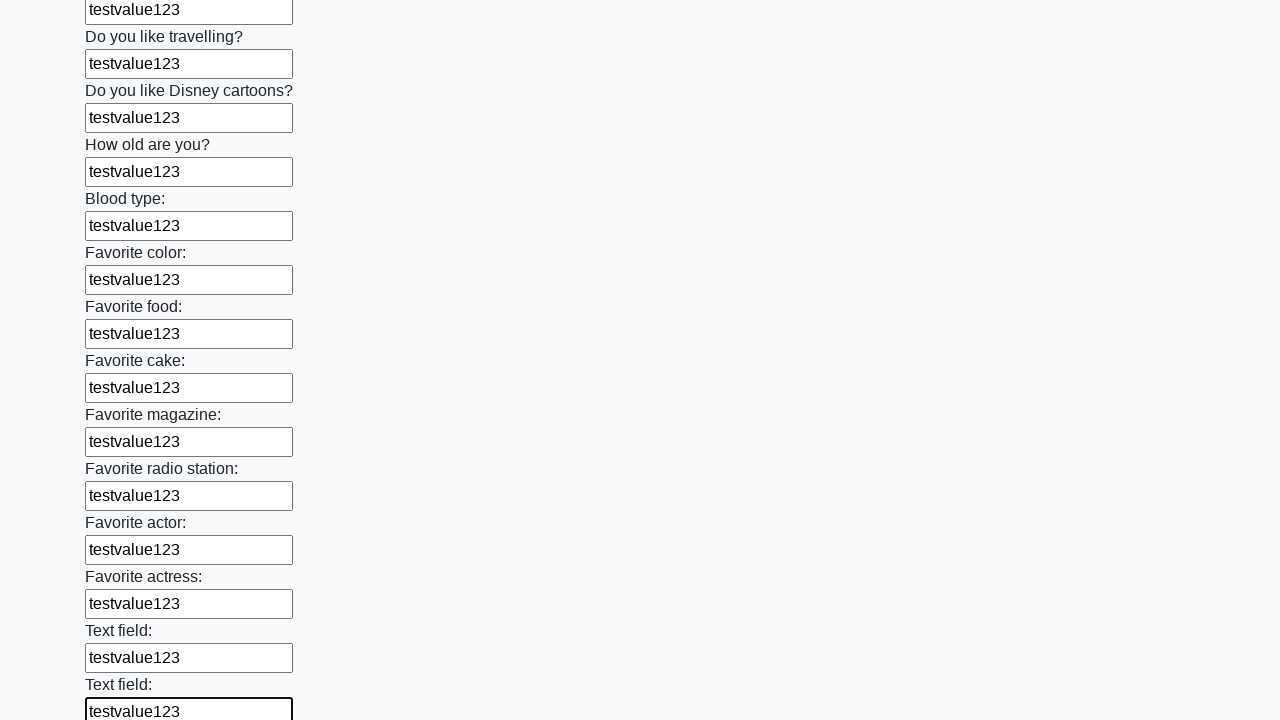

Filled an input field with test value on input >> nth=28
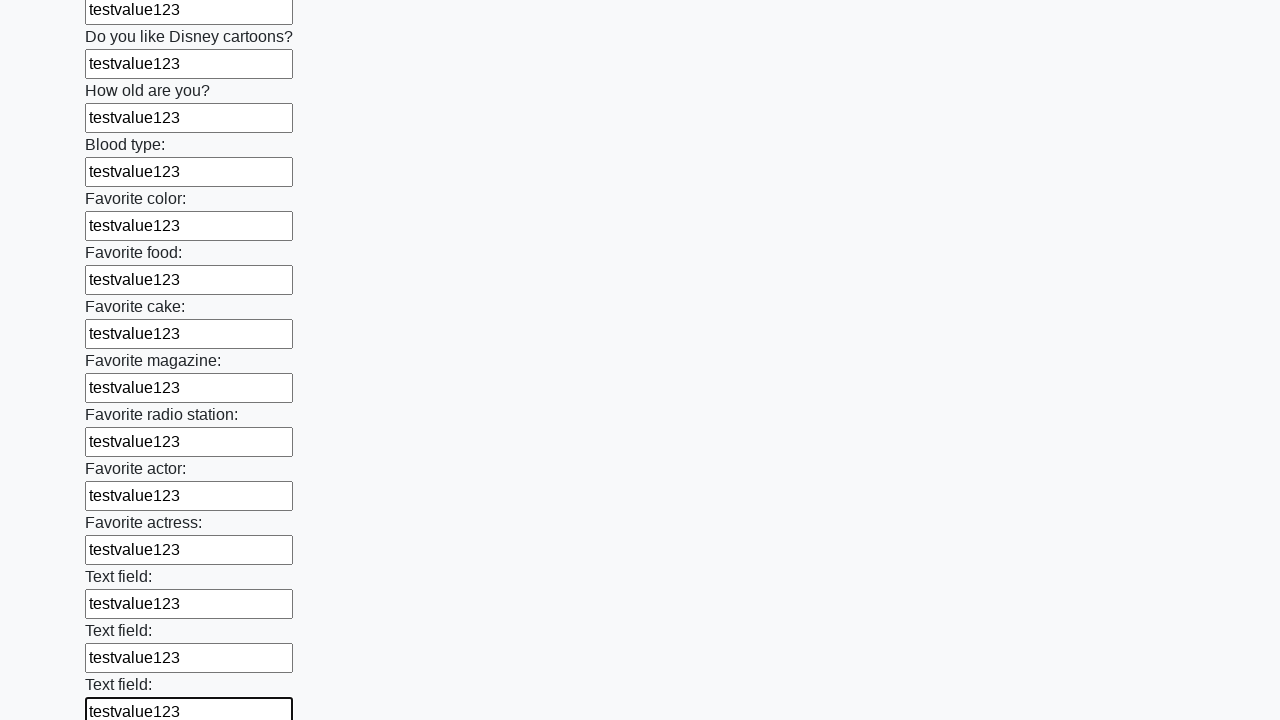

Filled an input field with test value on input >> nth=29
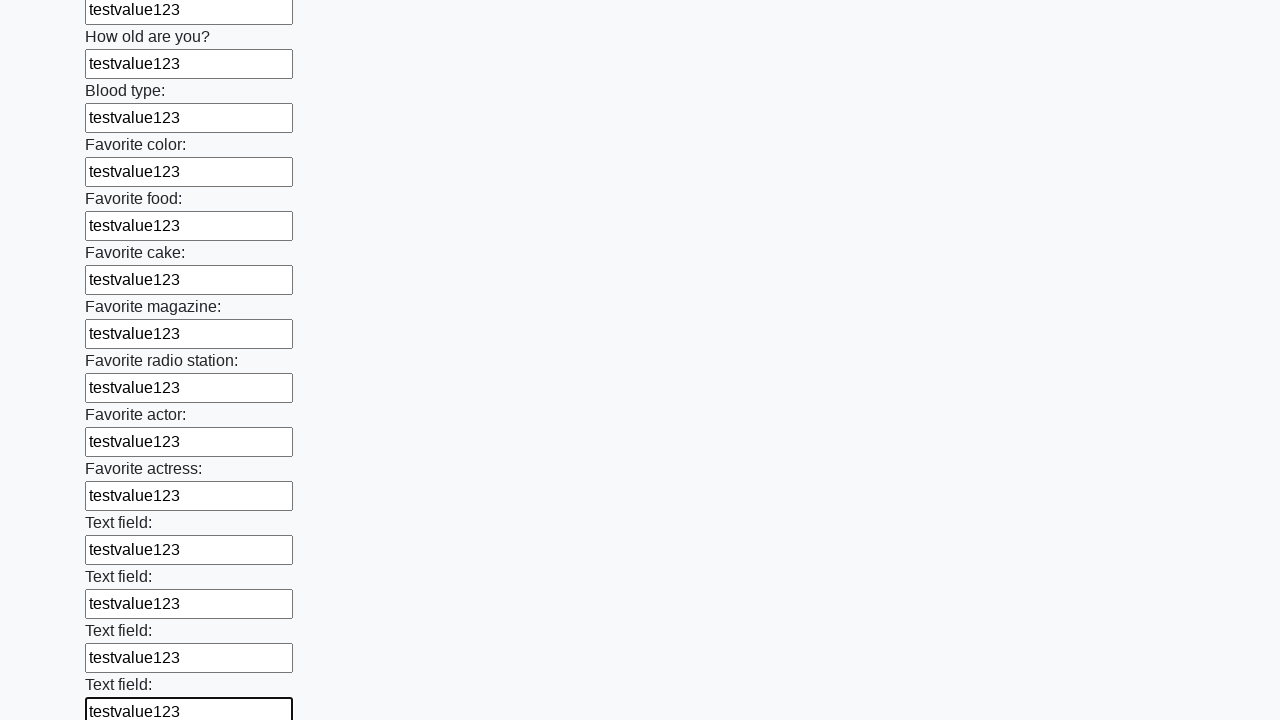

Filled an input field with test value on input >> nth=30
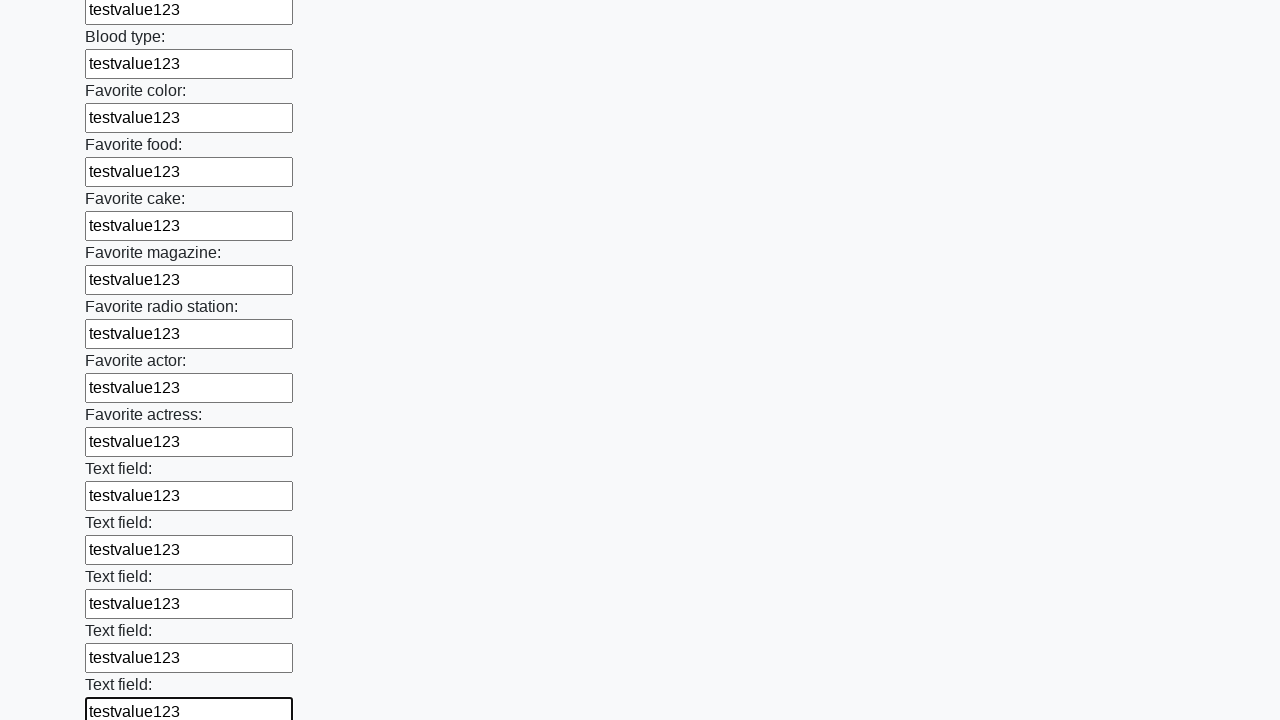

Filled an input field with test value on input >> nth=31
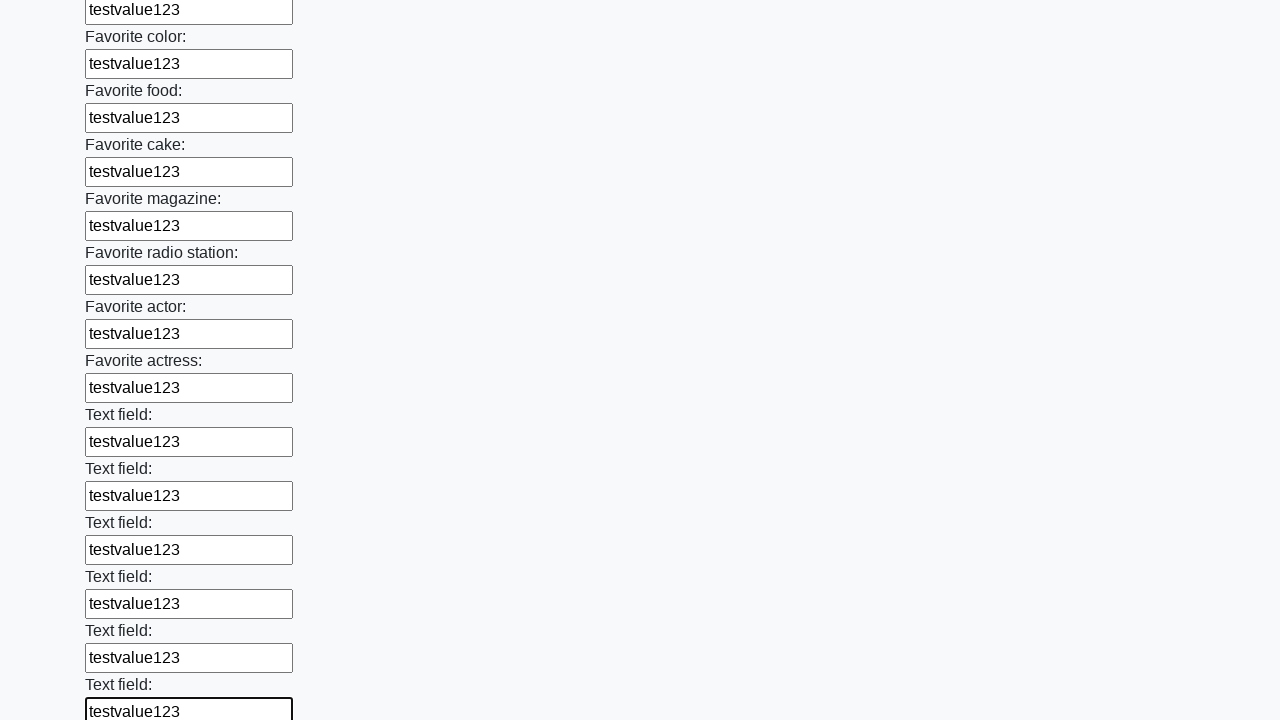

Filled an input field with test value on input >> nth=32
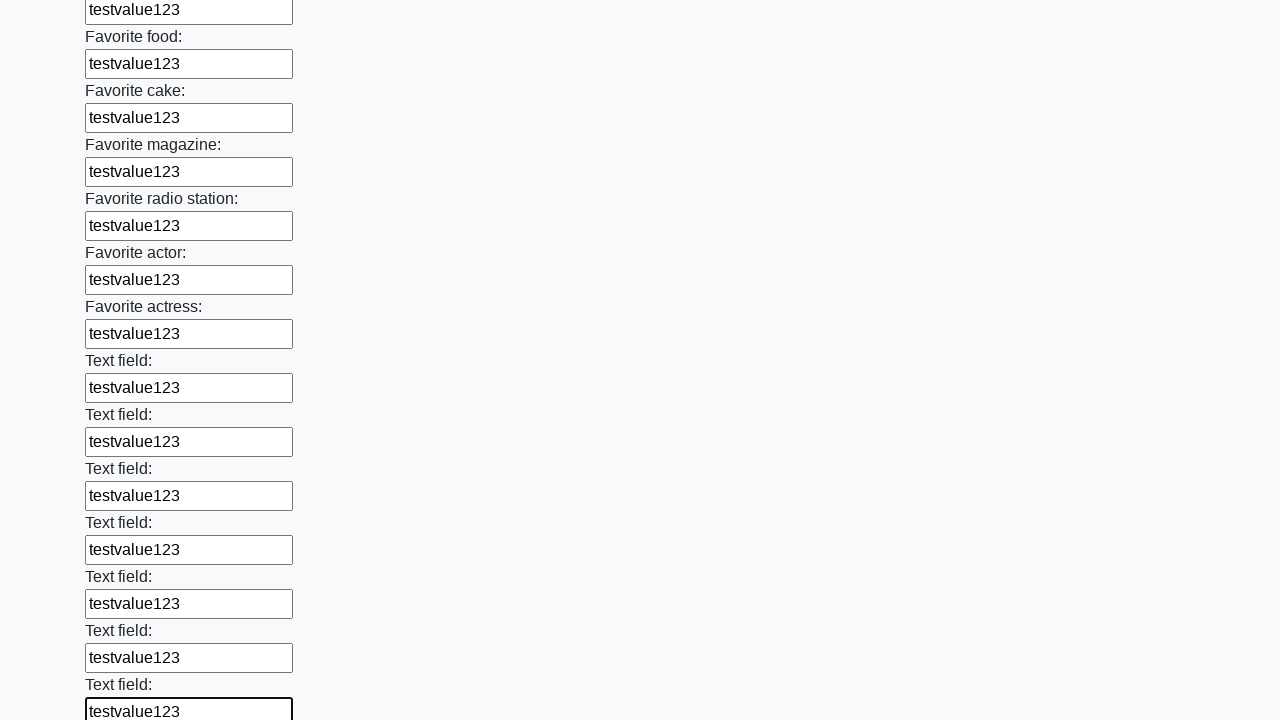

Filled an input field with test value on input >> nth=33
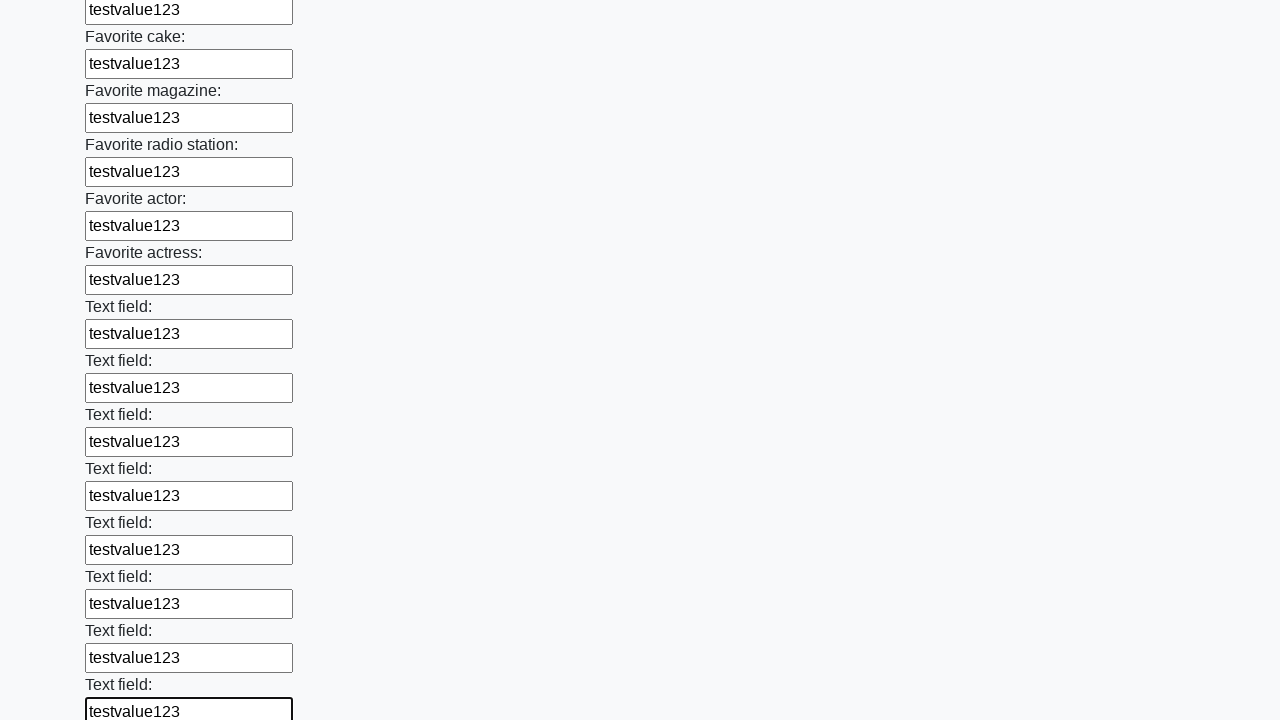

Filled an input field with test value on input >> nth=34
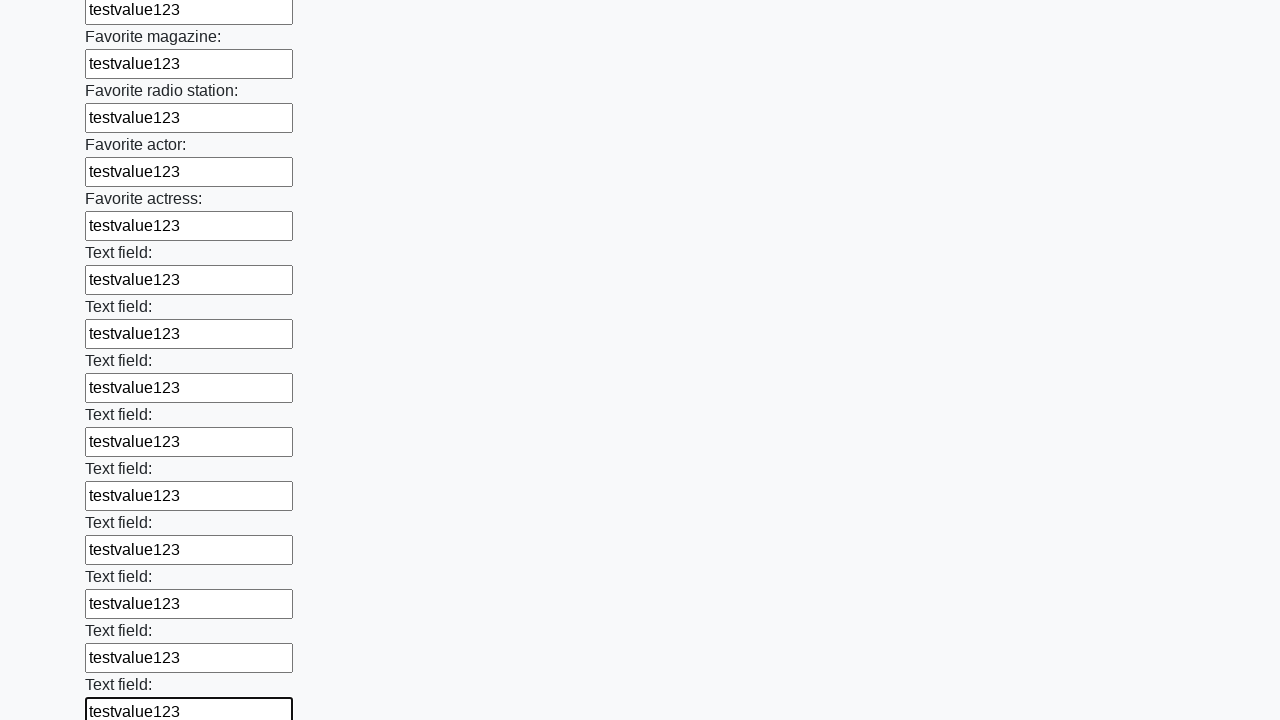

Filled an input field with test value on input >> nth=35
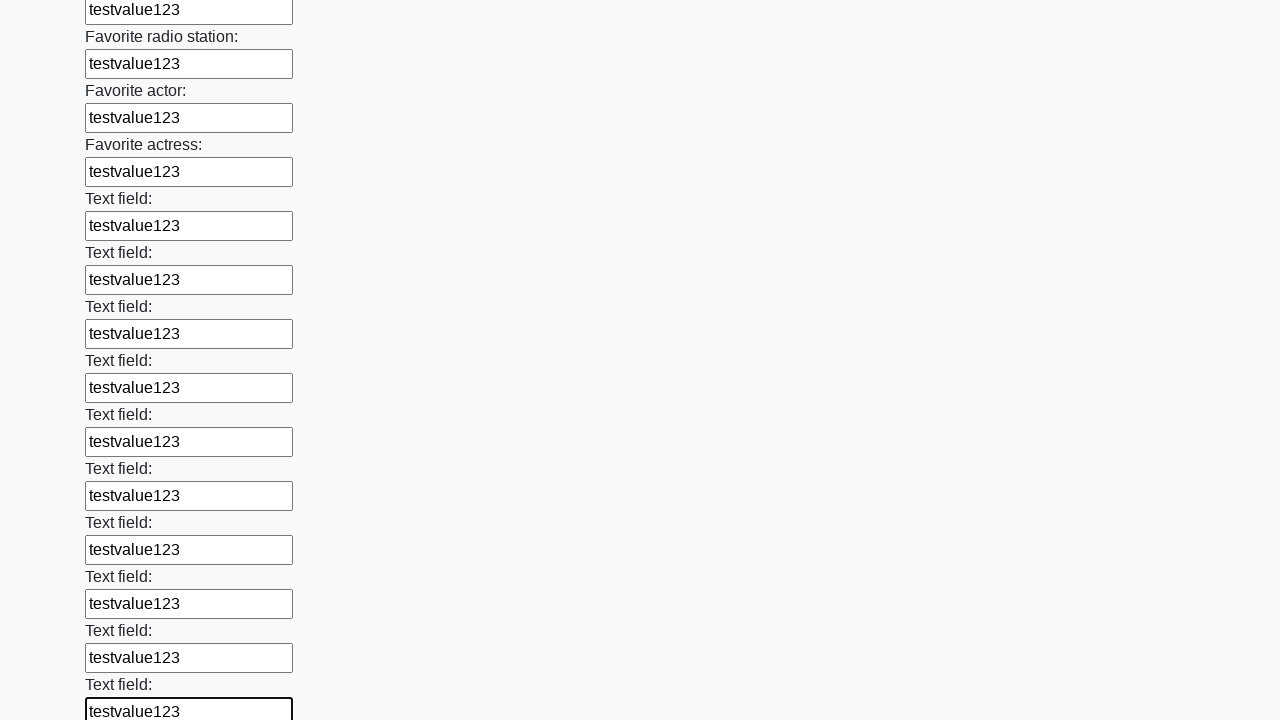

Filled an input field with test value on input >> nth=36
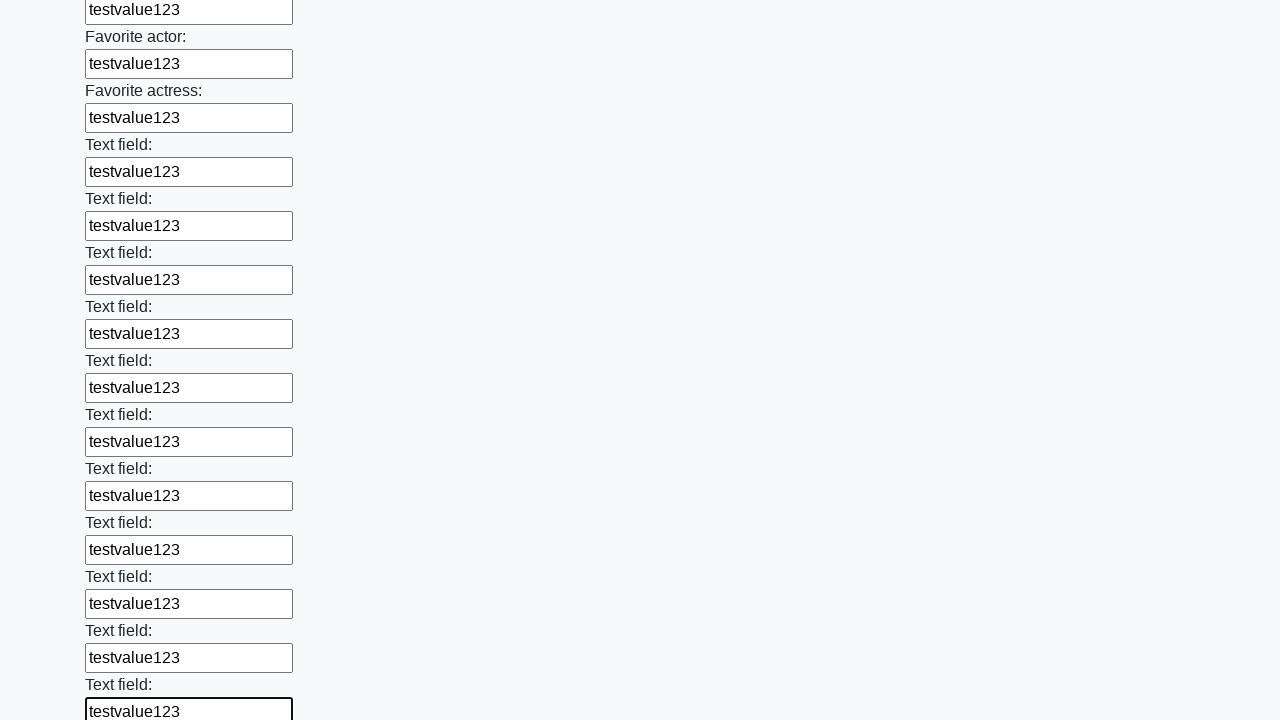

Filled an input field with test value on input >> nth=37
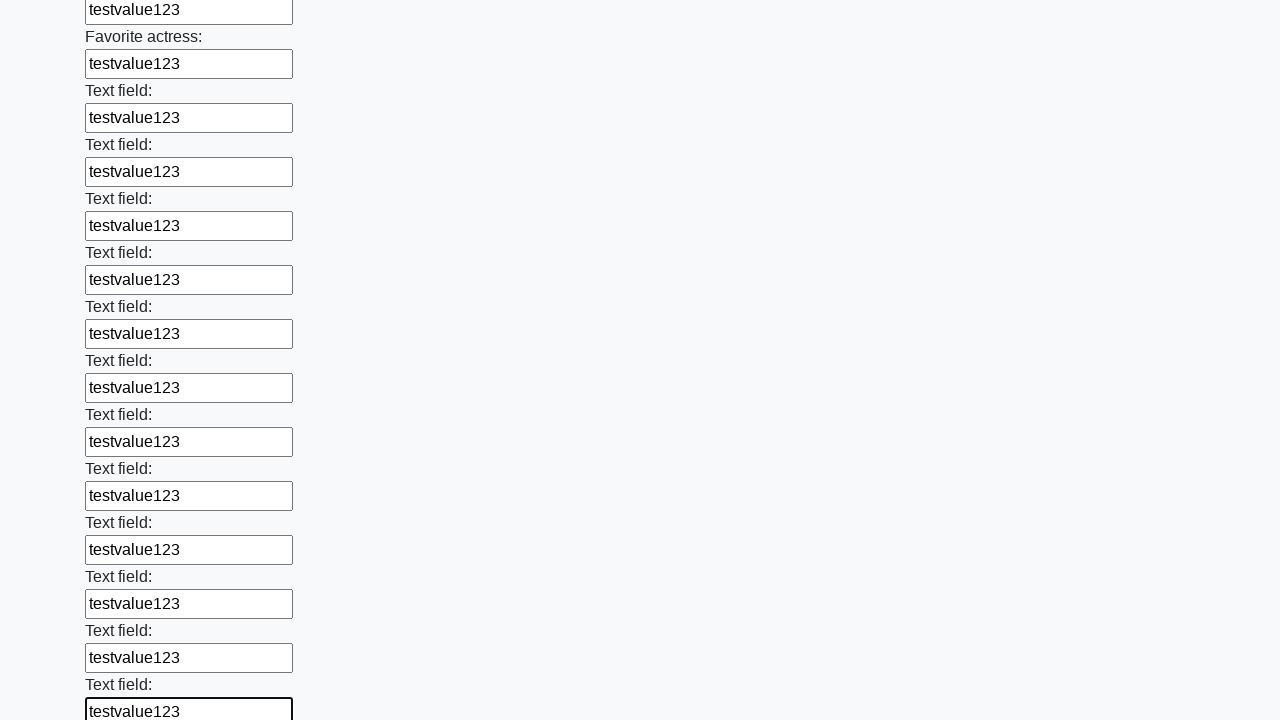

Filled an input field with test value on input >> nth=38
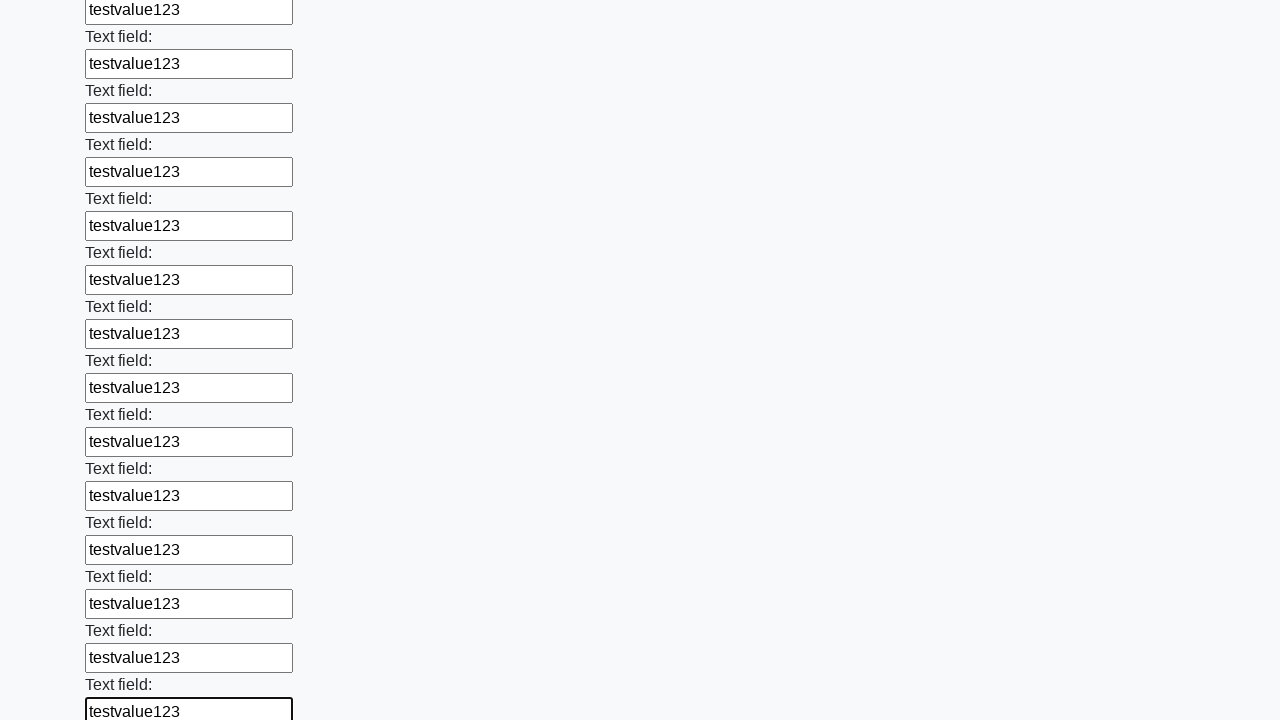

Filled an input field with test value on input >> nth=39
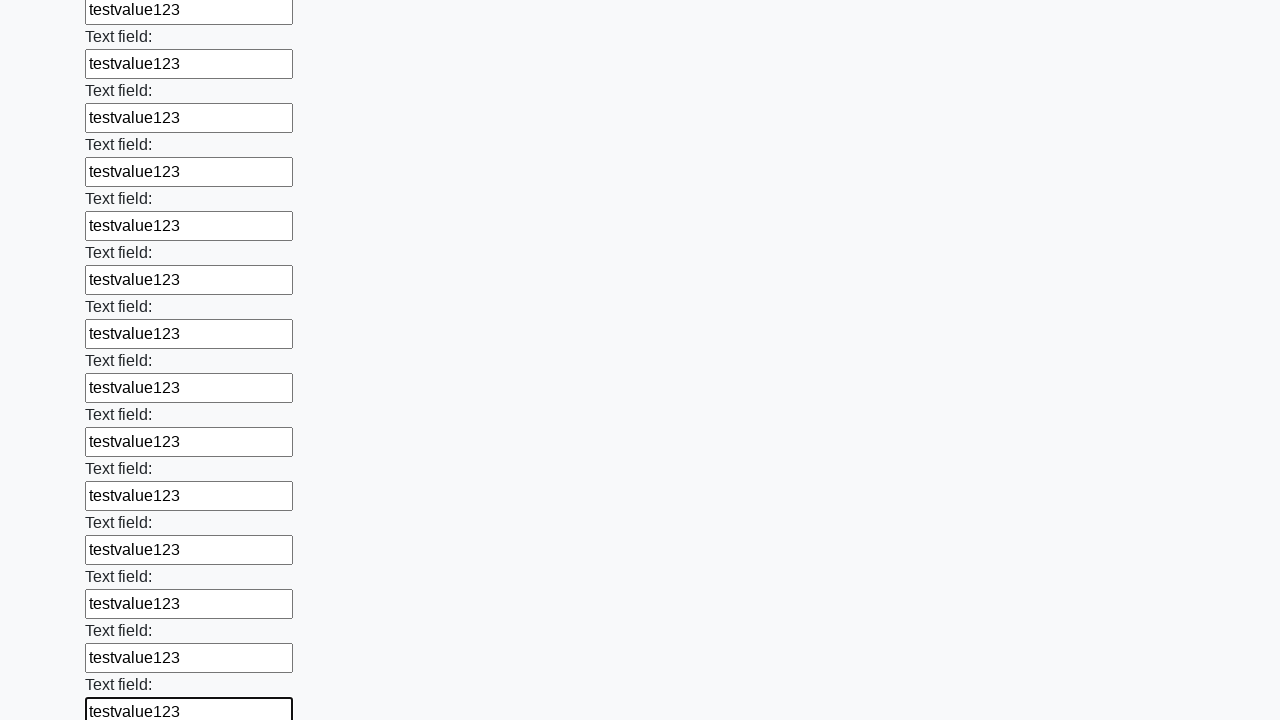

Filled an input field with test value on input >> nth=40
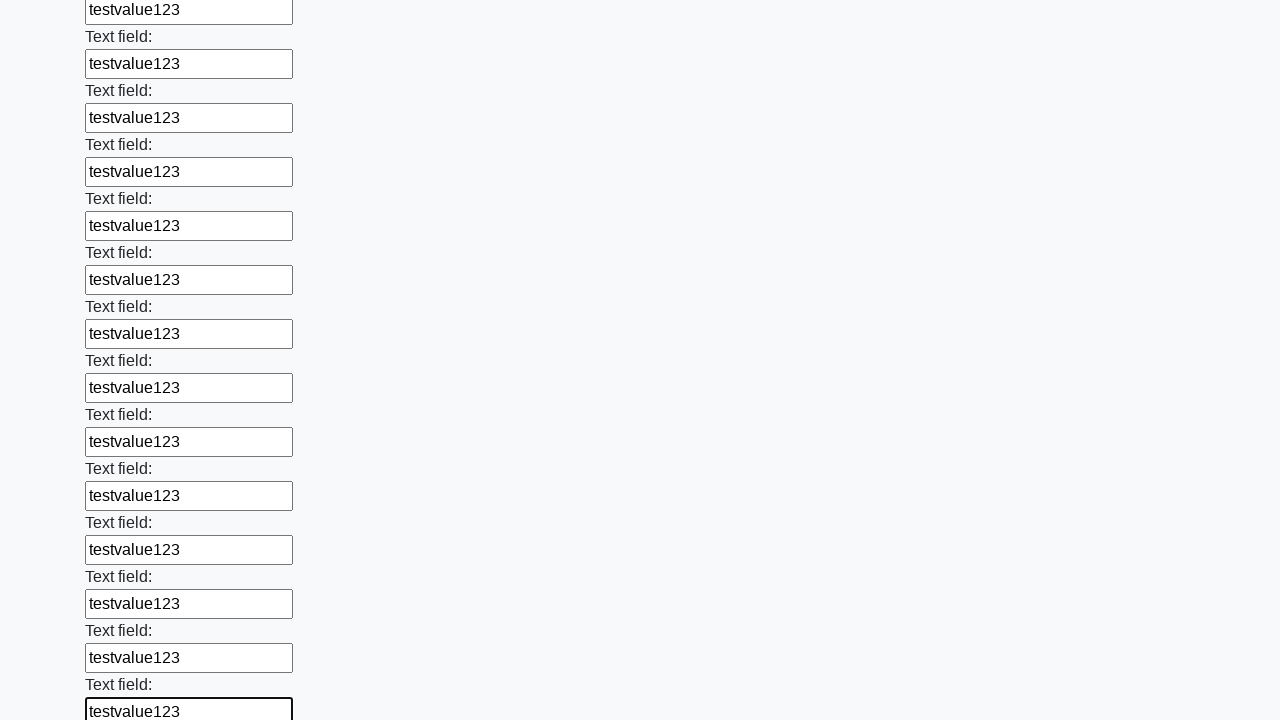

Filled an input field with test value on input >> nth=41
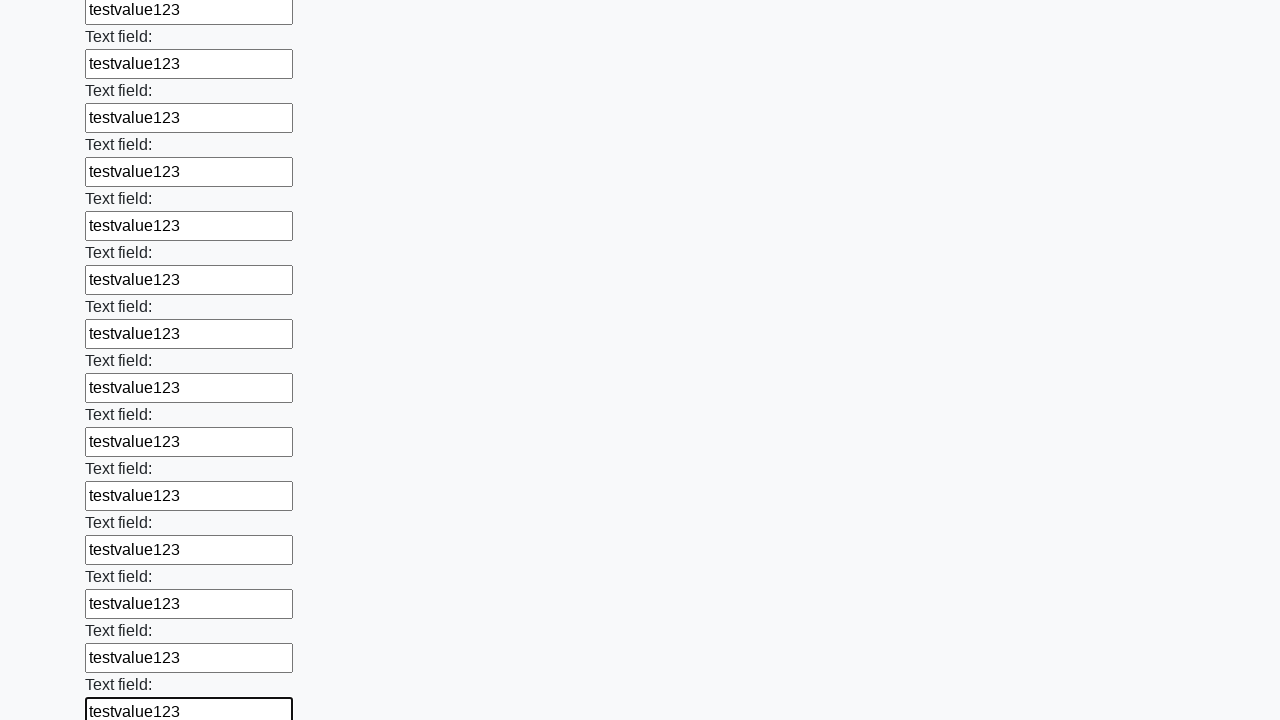

Filled an input field with test value on input >> nth=42
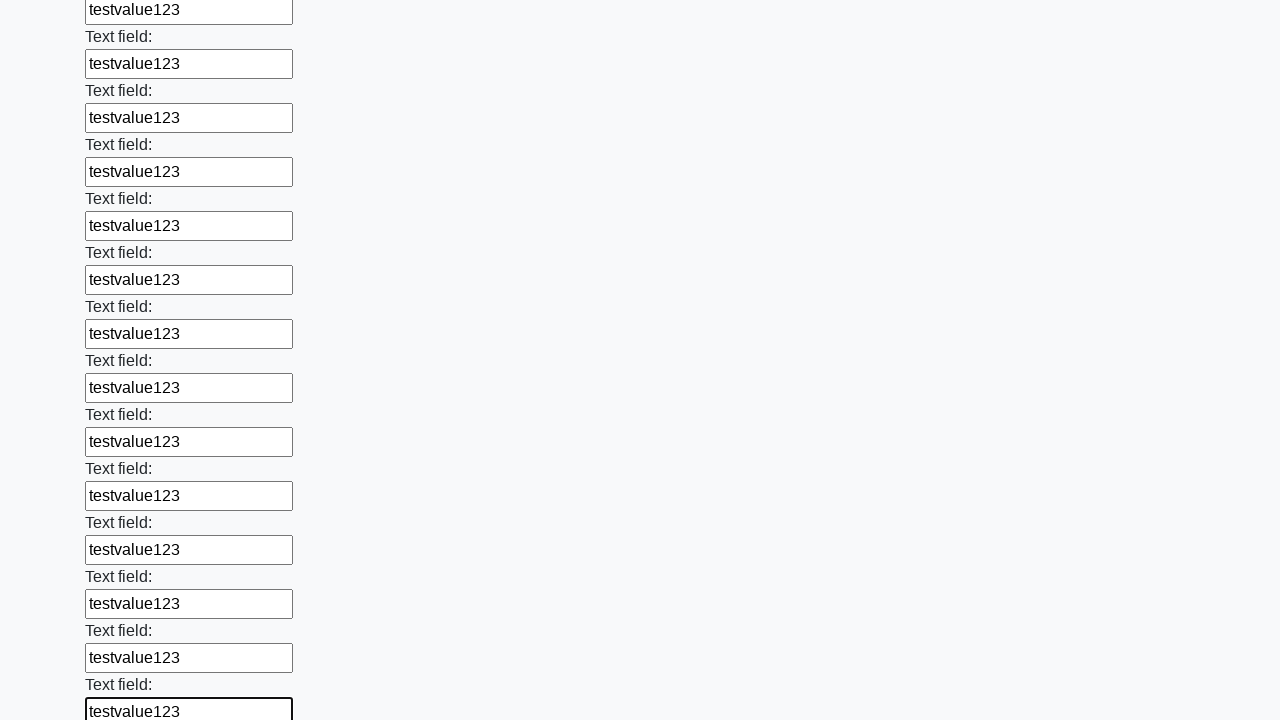

Filled an input field with test value on input >> nth=43
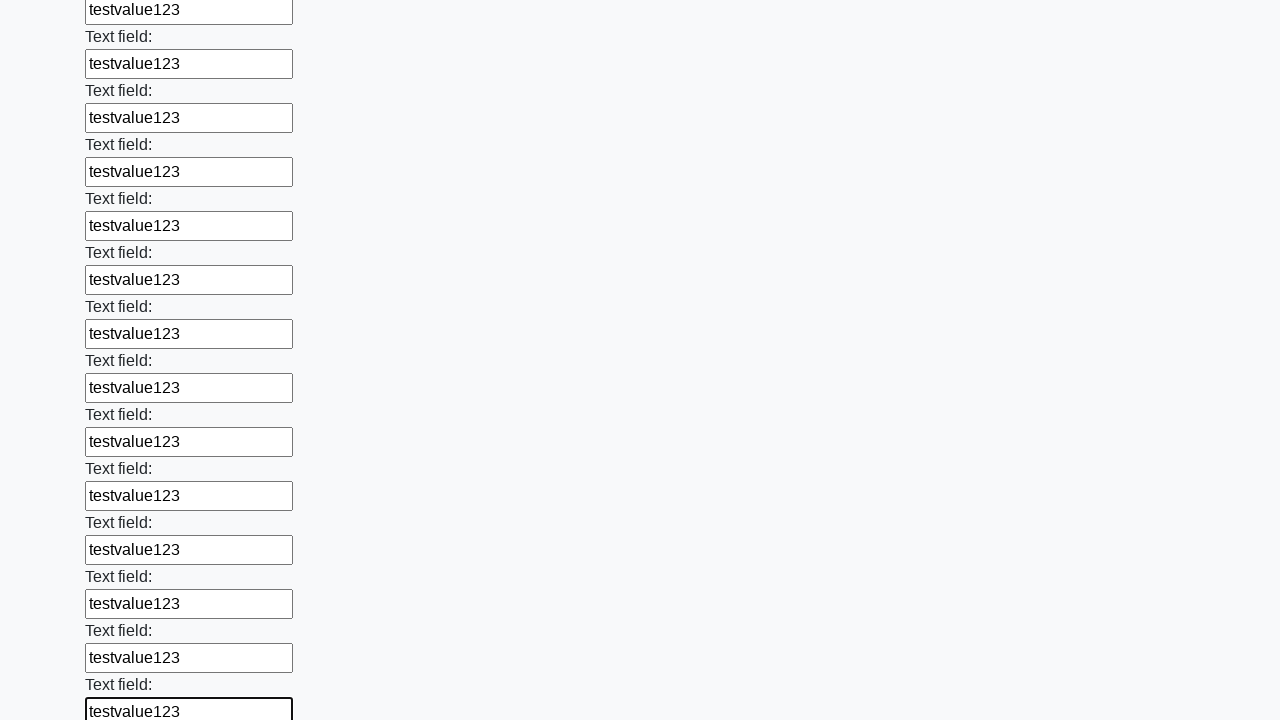

Filled an input field with test value on input >> nth=44
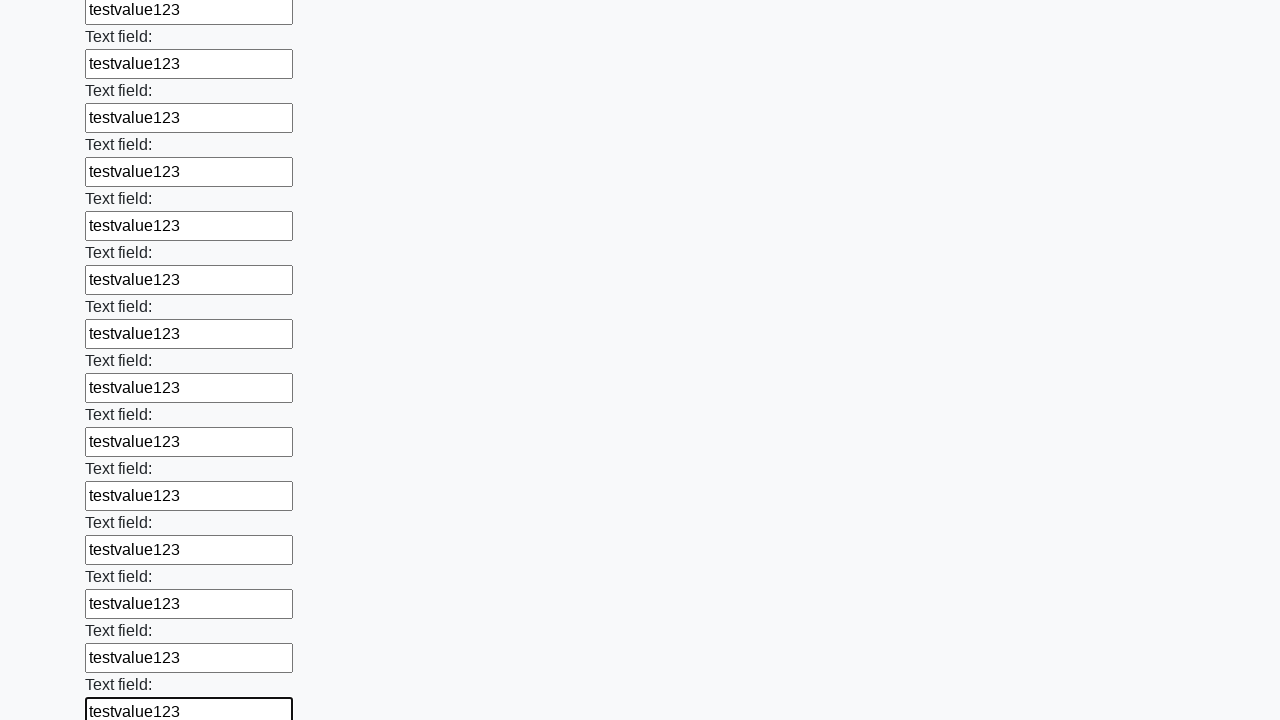

Filled an input field with test value on input >> nth=45
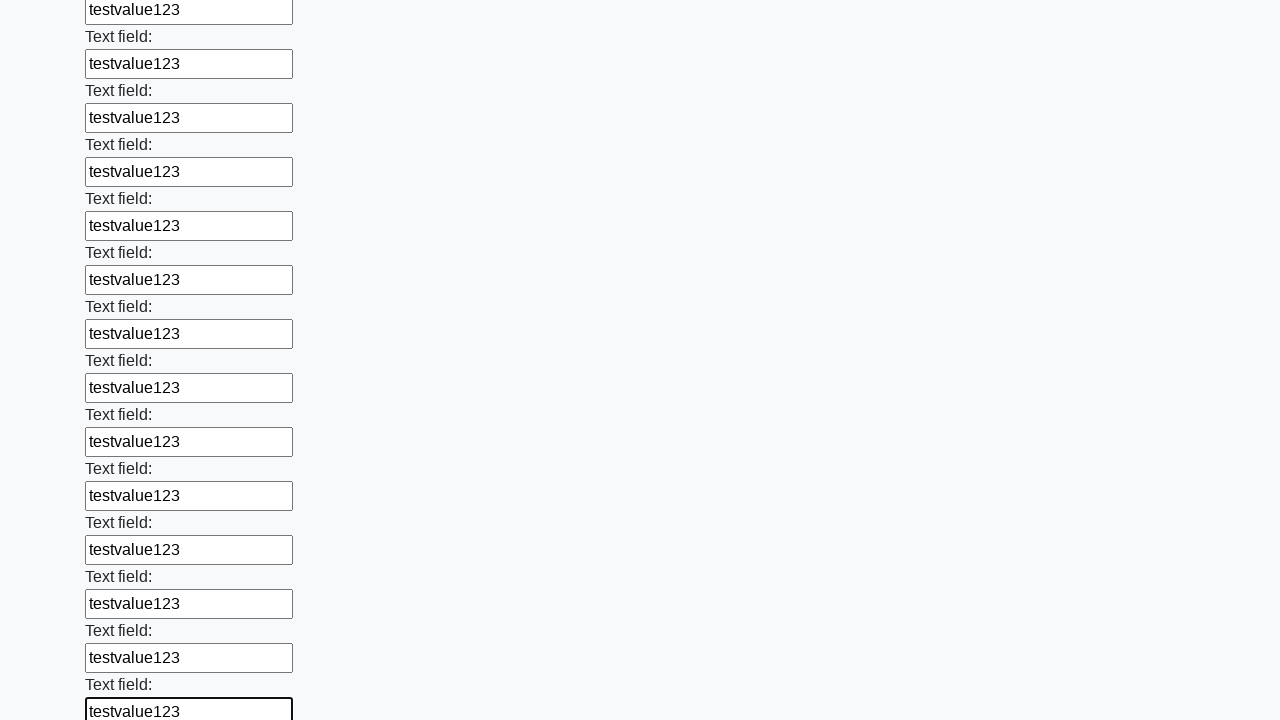

Filled an input field with test value on input >> nth=46
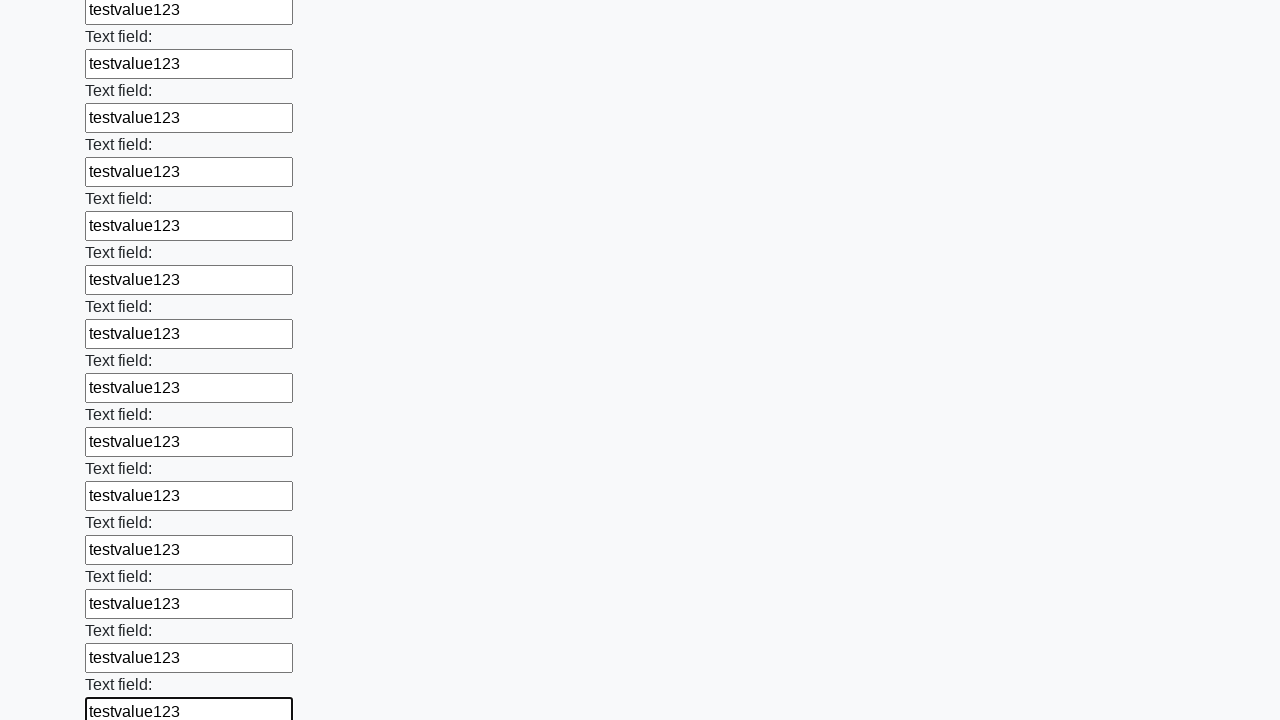

Filled an input field with test value on input >> nth=47
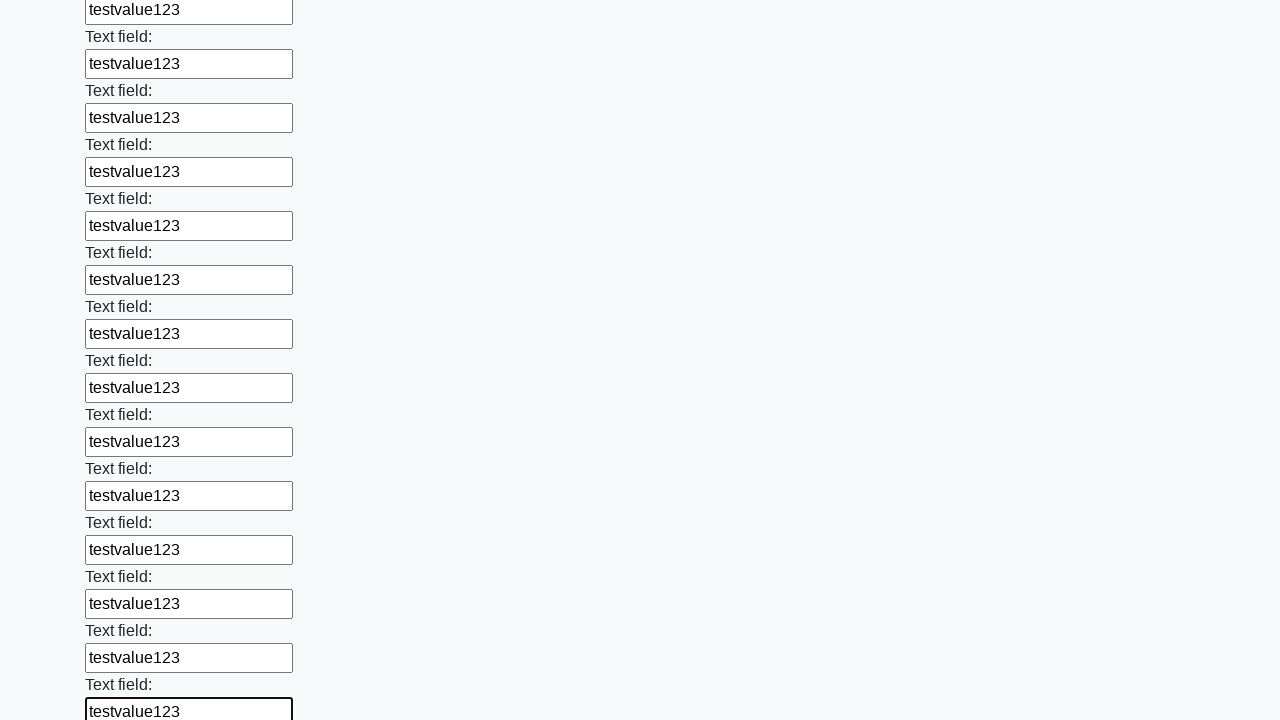

Filled an input field with test value on input >> nth=48
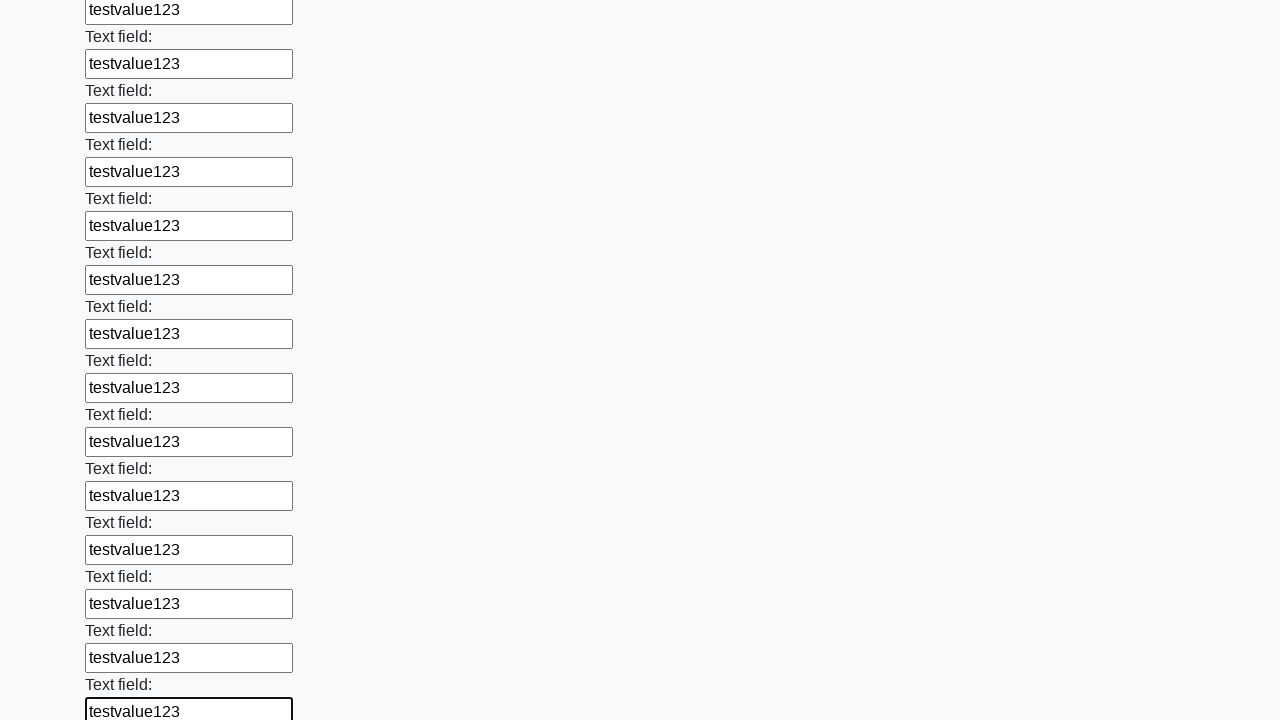

Filled an input field with test value on input >> nth=49
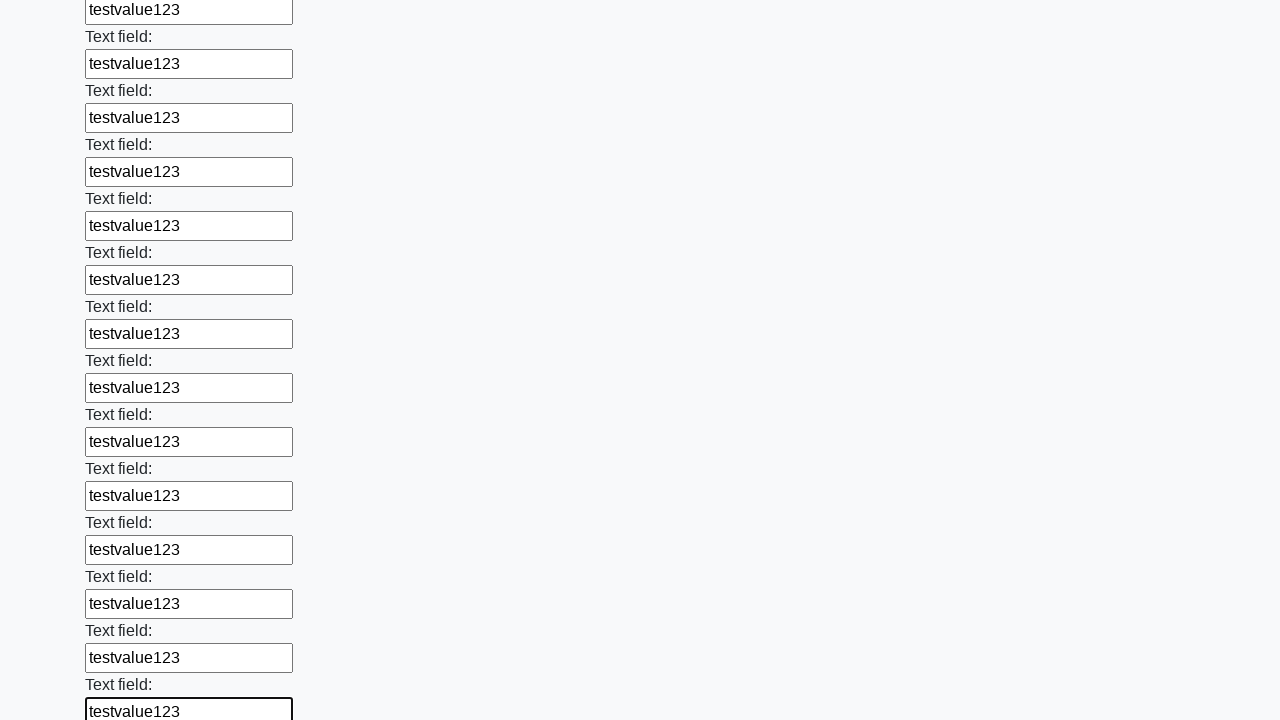

Filled an input field with test value on input >> nth=50
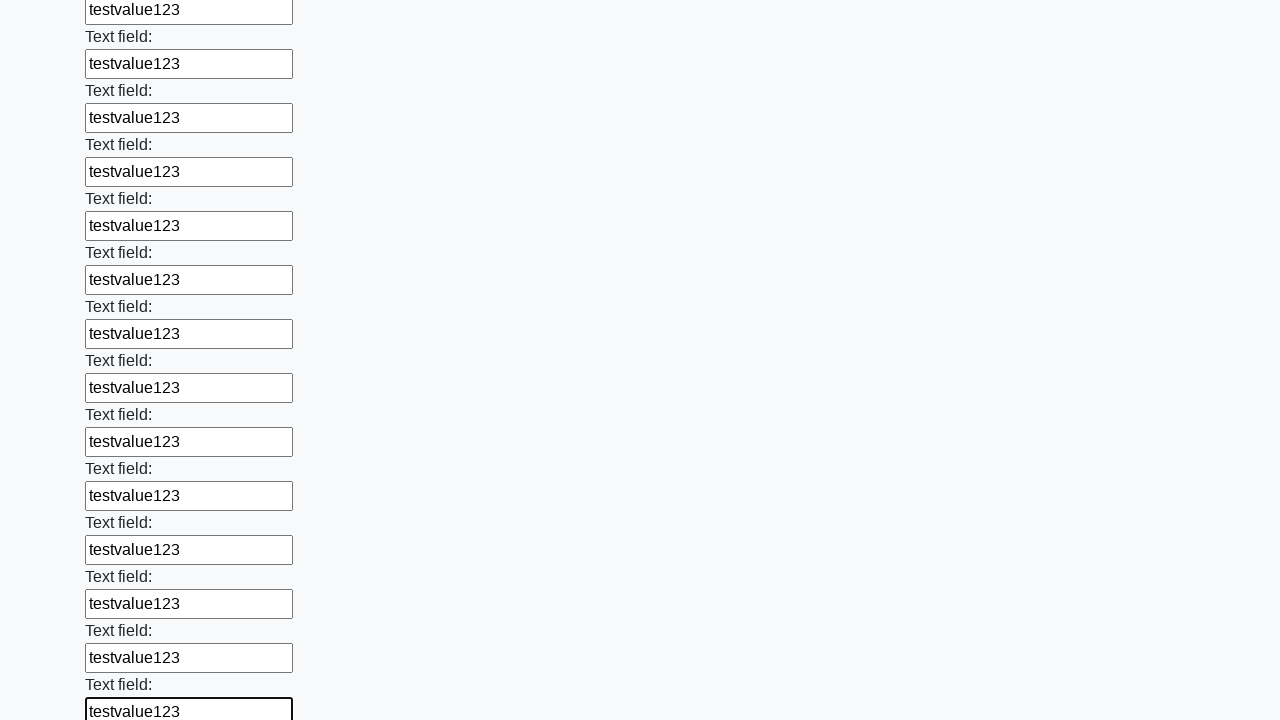

Filled an input field with test value on input >> nth=51
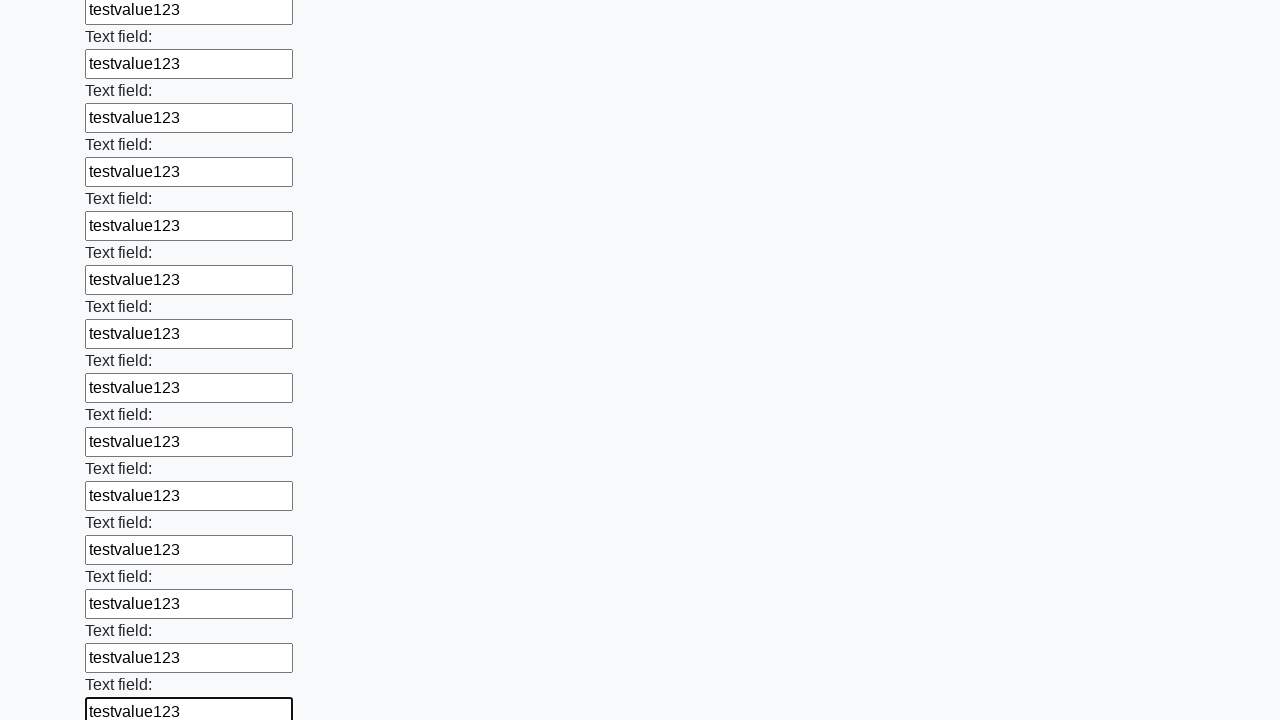

Filled an input field with test value on input >> nth=52
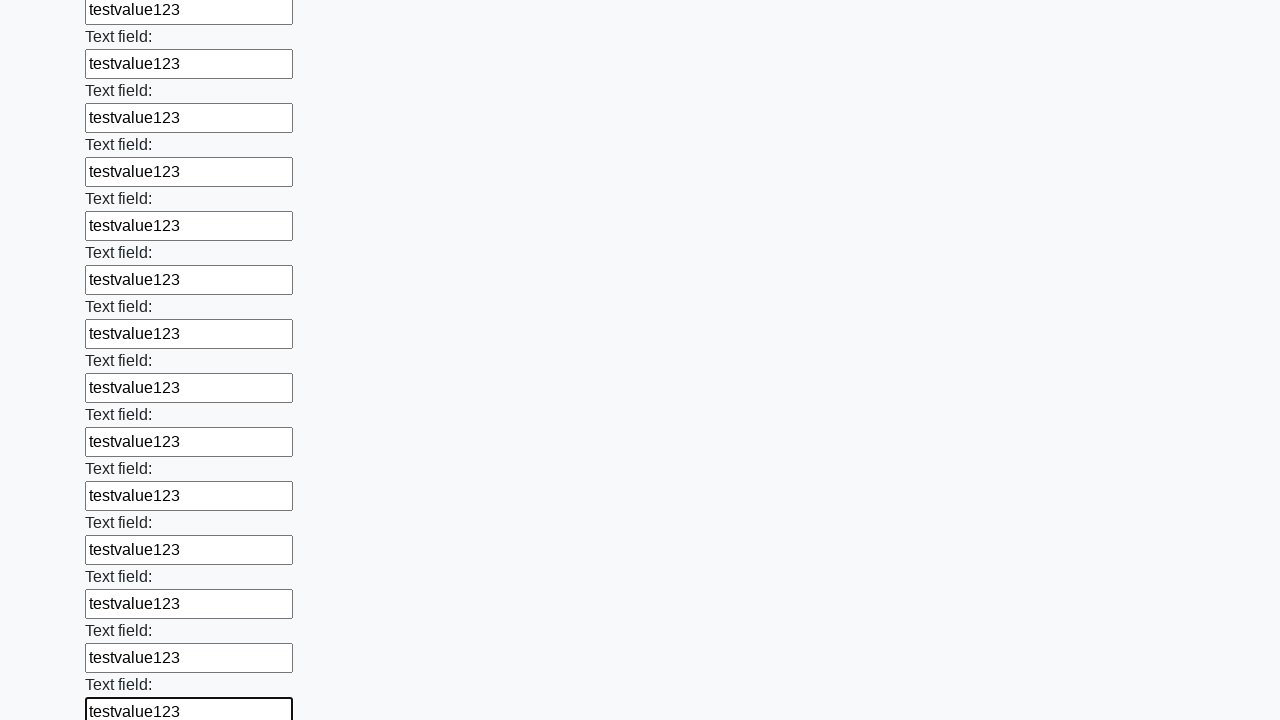

Filled an input field with test value on input >> nth=53
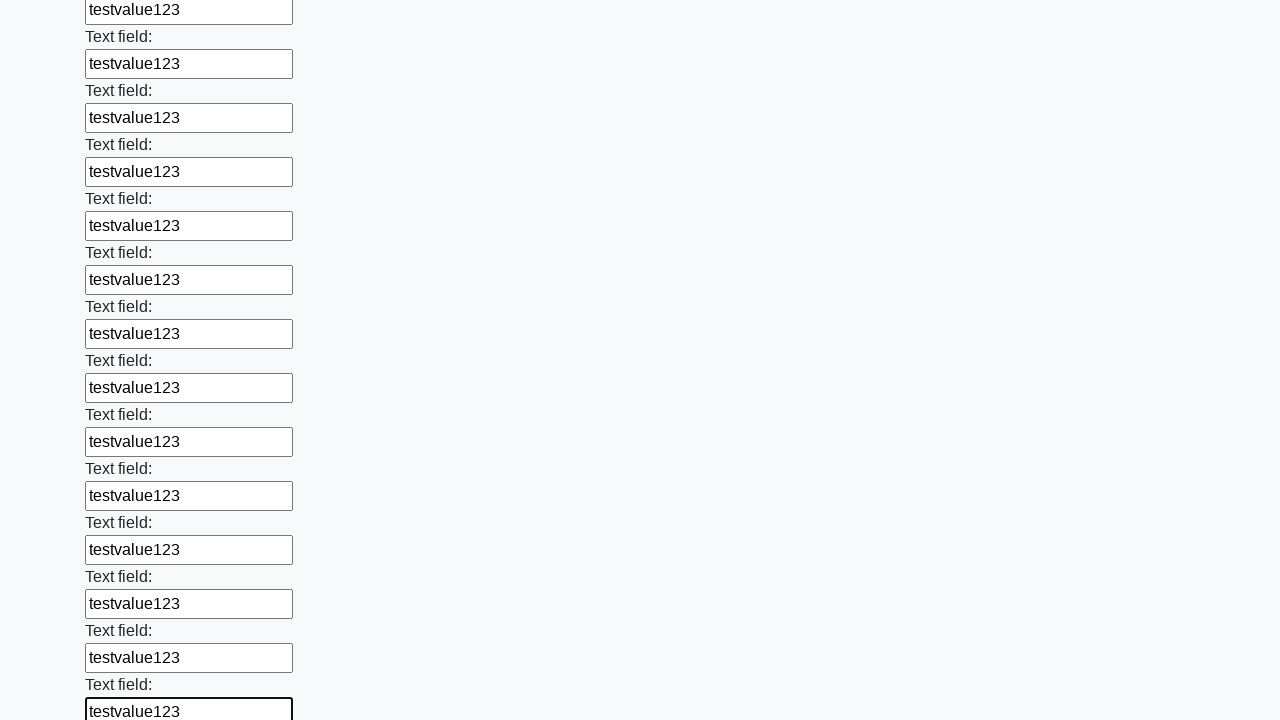

Filled an input field with test value on input >> nth=54
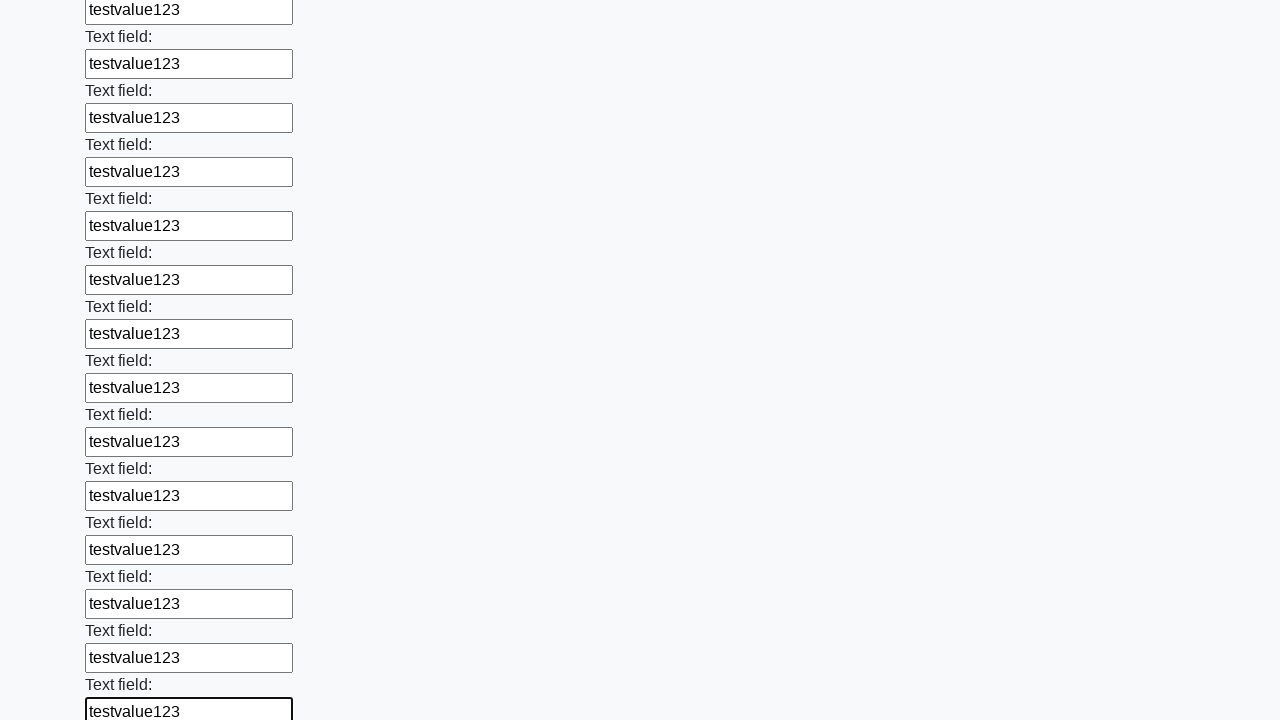

Filled an input field with test value on input >> nth=55
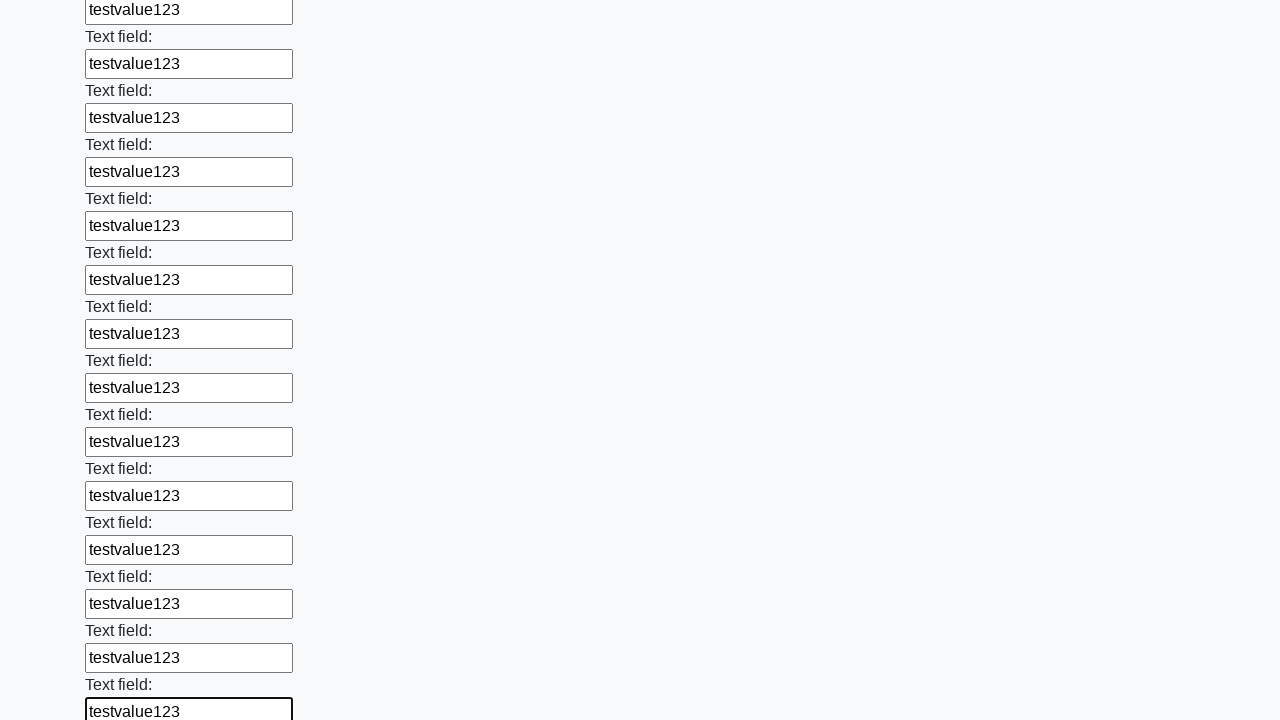

Filled an input field with test value on input >> nth=56
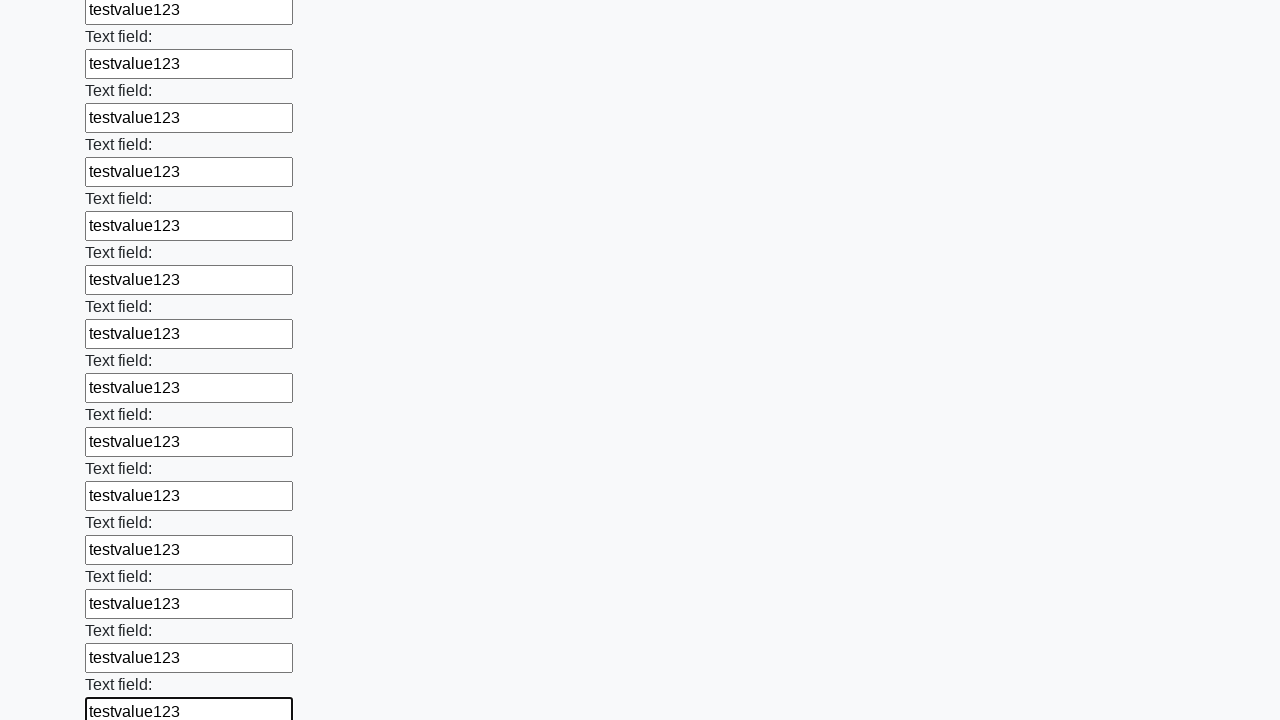

Filled an input field with test value on input >> nth=57
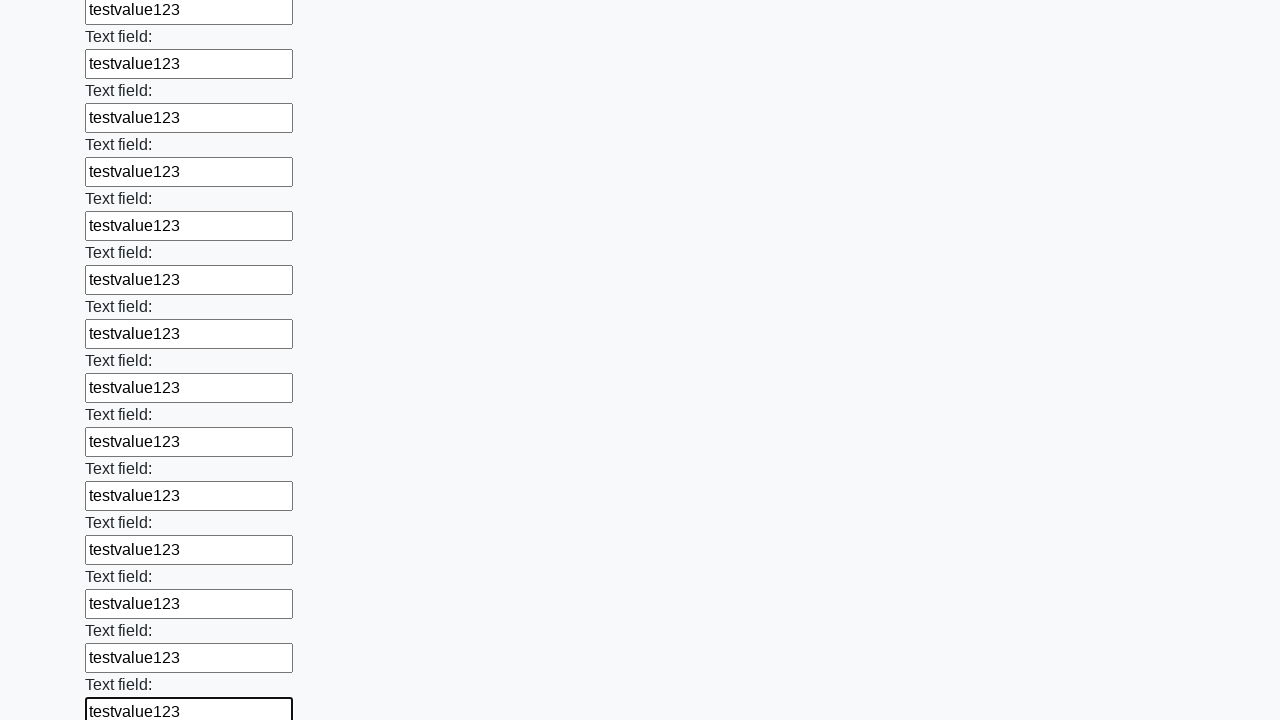

Filled an input field with test value on input >> nth=58
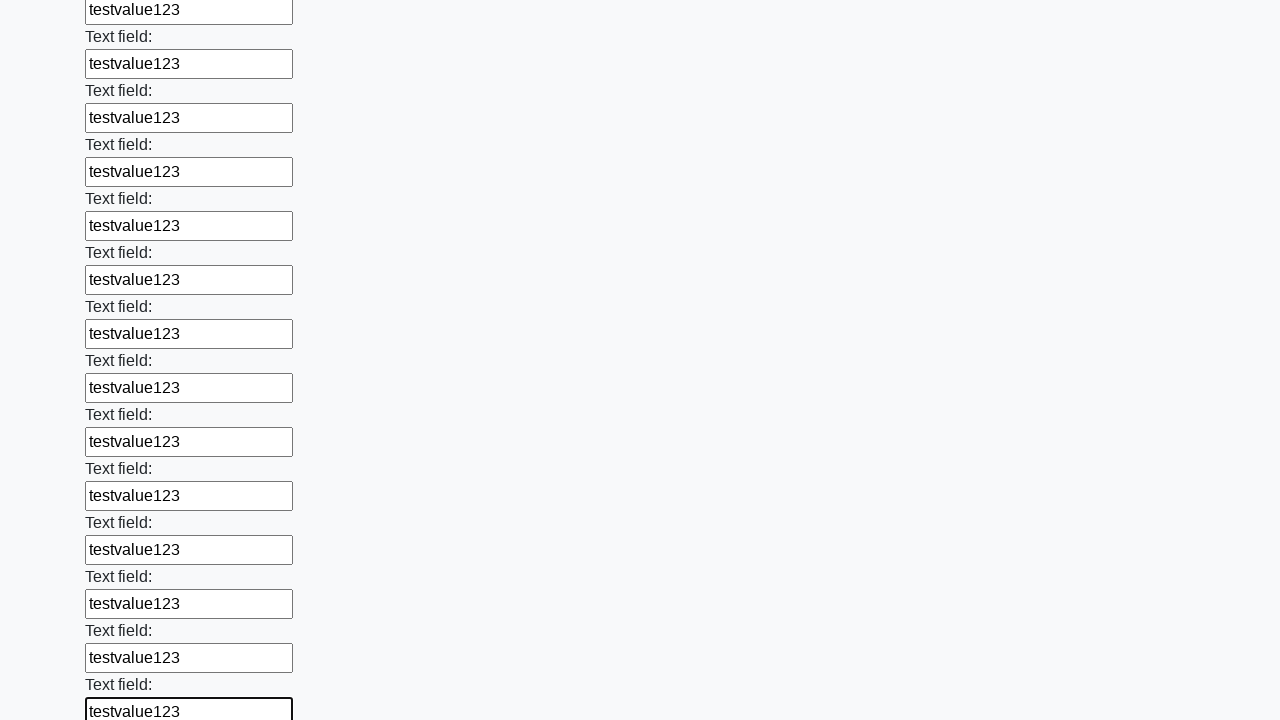

Filled an input field with test value on input >> nth=59
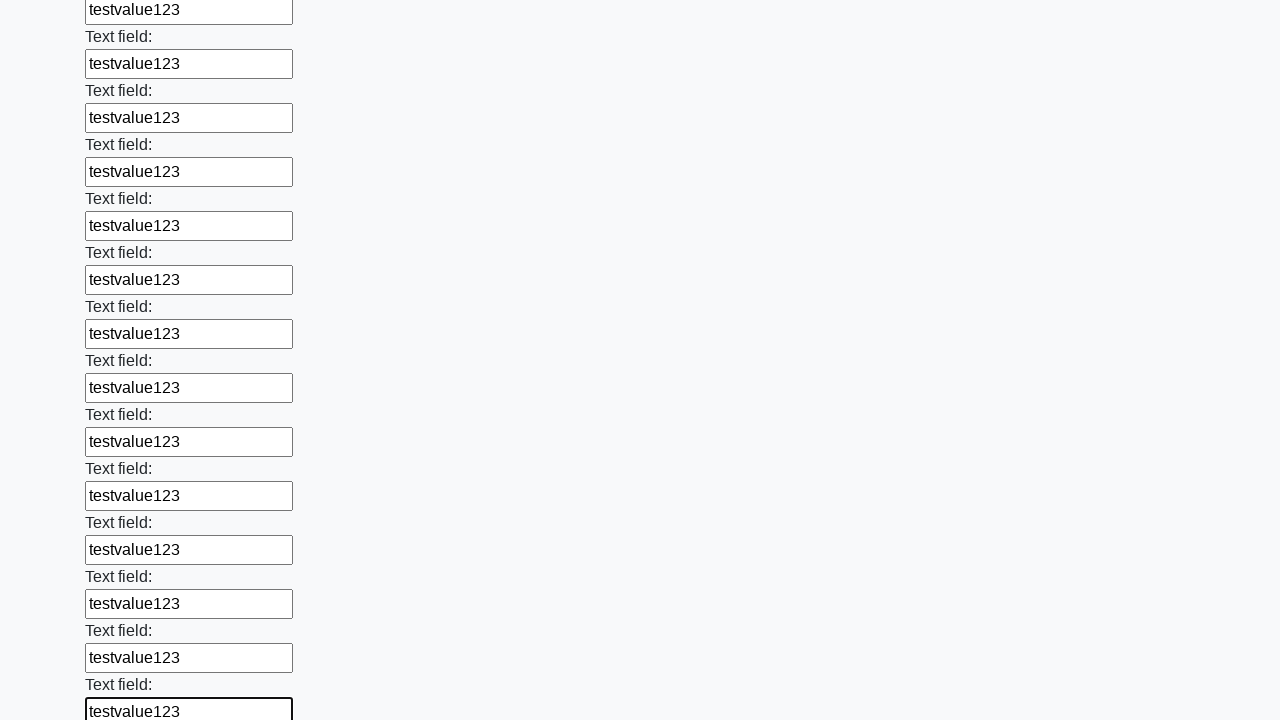

Filled an input field with test value on input >> nth=60
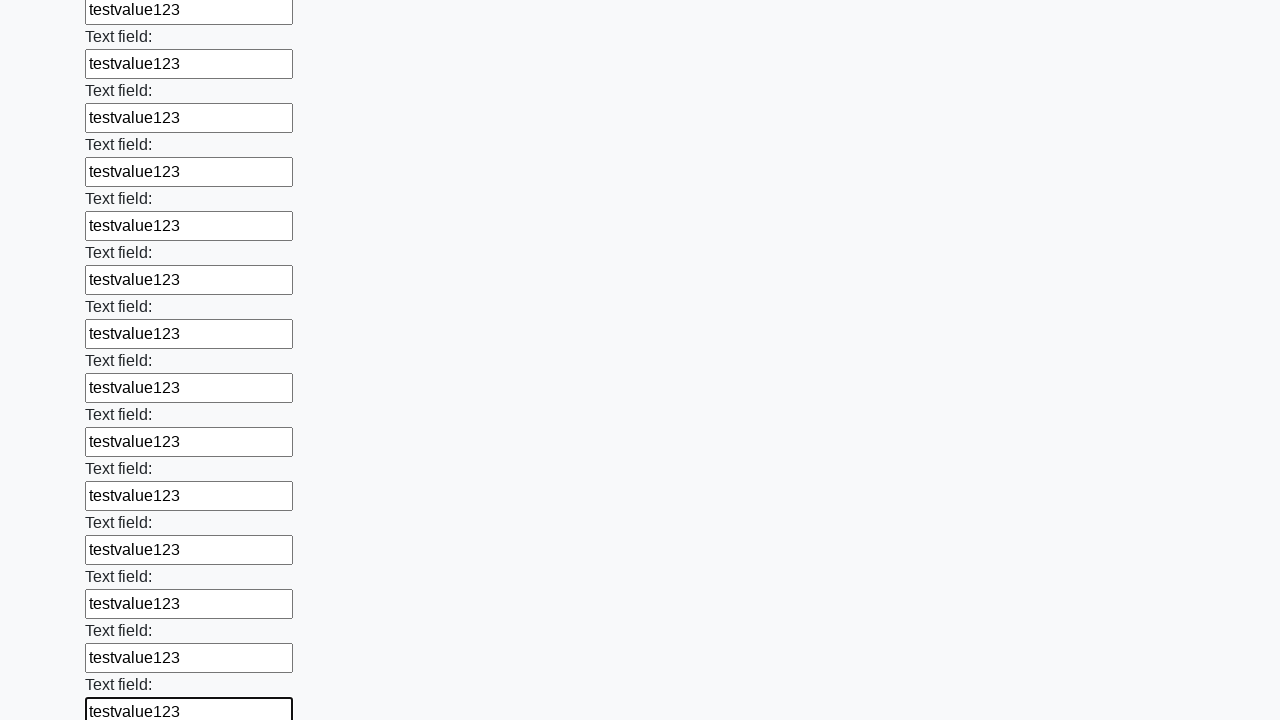

Filled an input field with test value on input >> nth=61
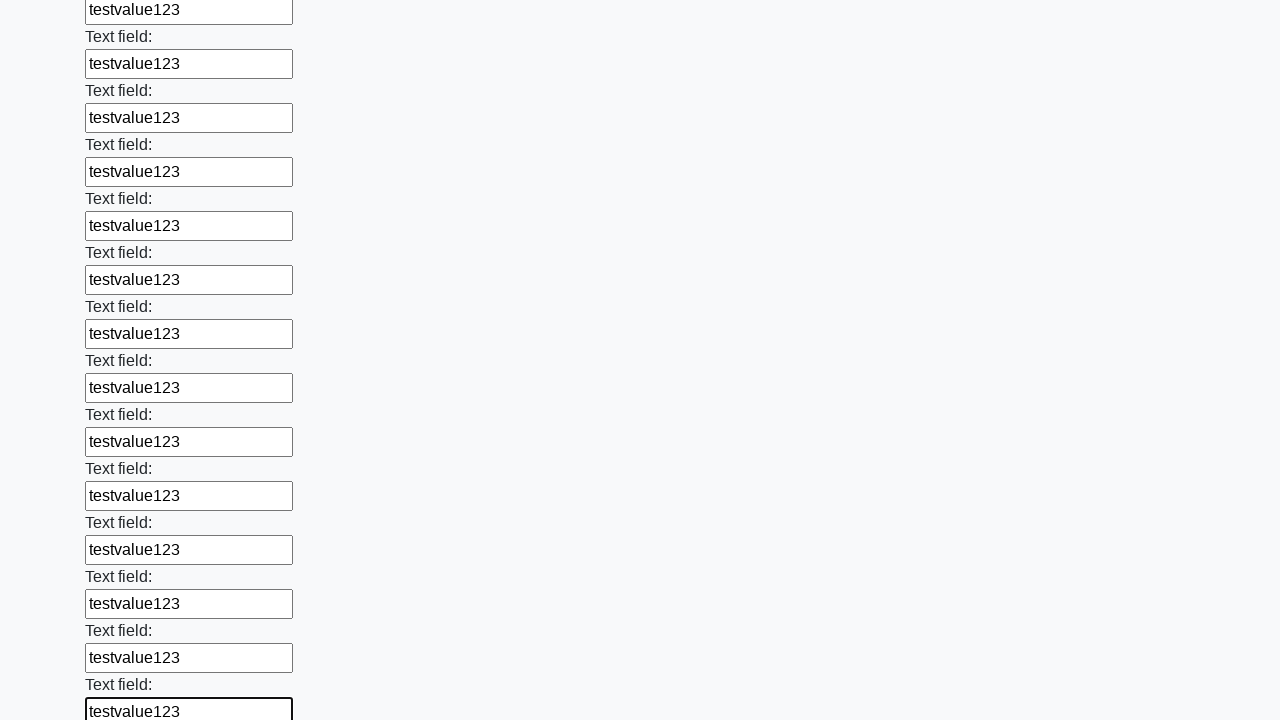

Filled an input field with test value on input >> nth=62
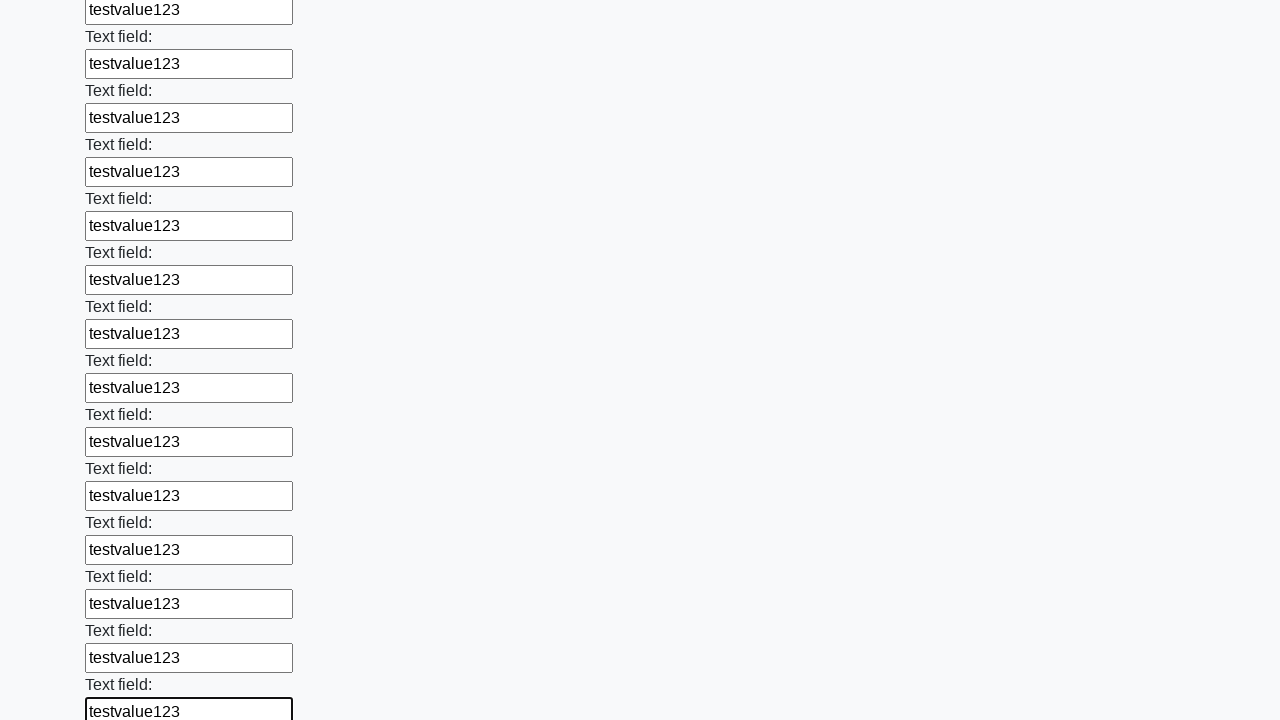

Filled an input field with test value on input >> nth=63
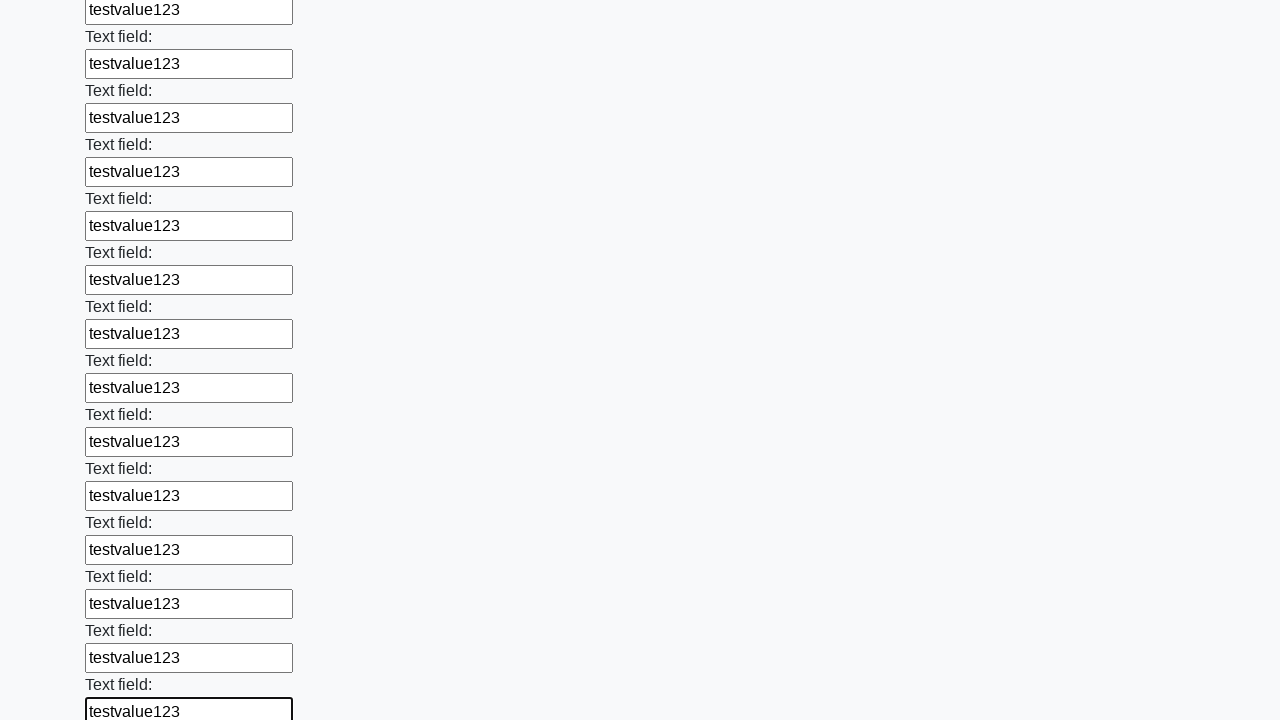

Filled an input field with test value on input >> nth=64
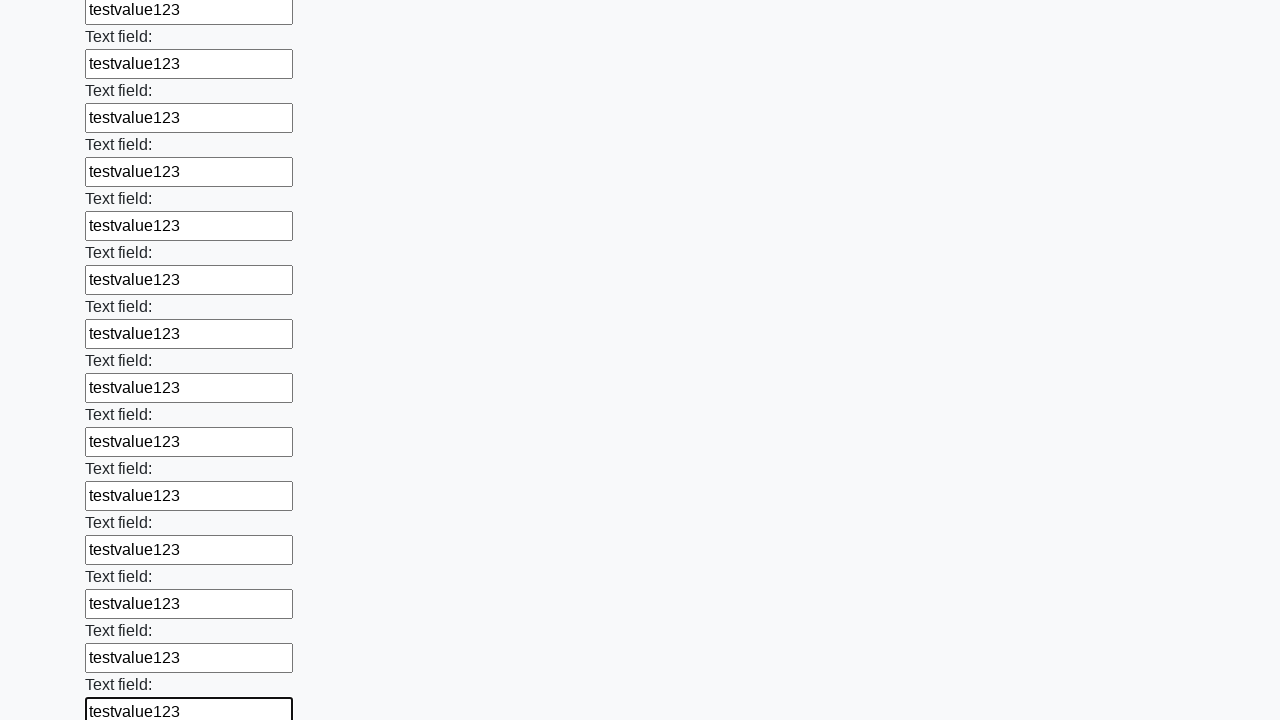

Filled an input field with test value on input >> nth=65
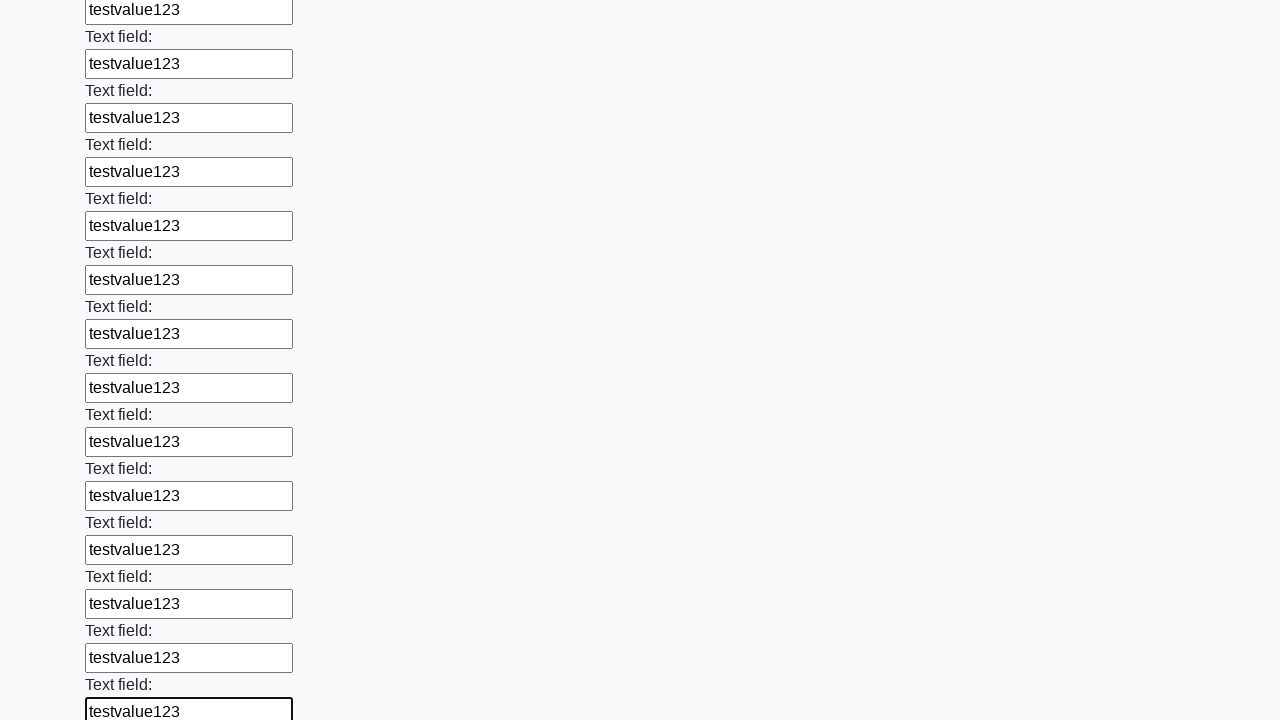

Filled an input field with test value on input >> nth=66
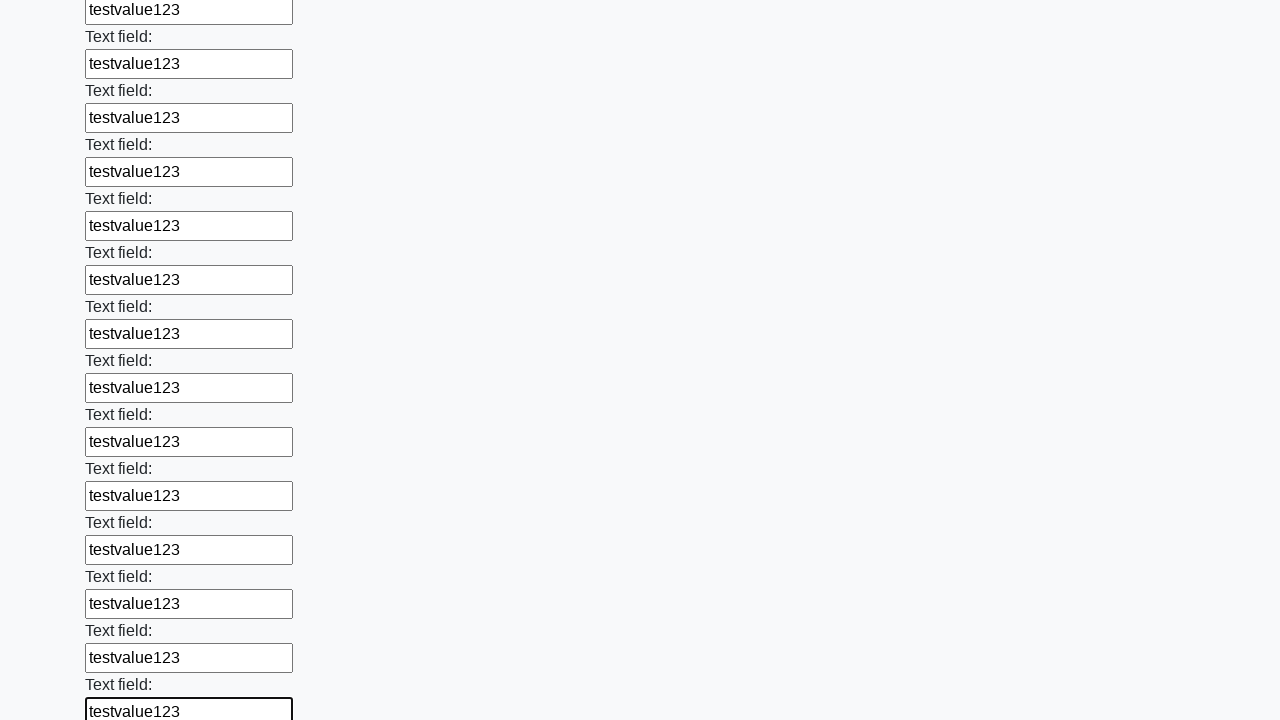

Filled an input field with test value on input >> nth=67
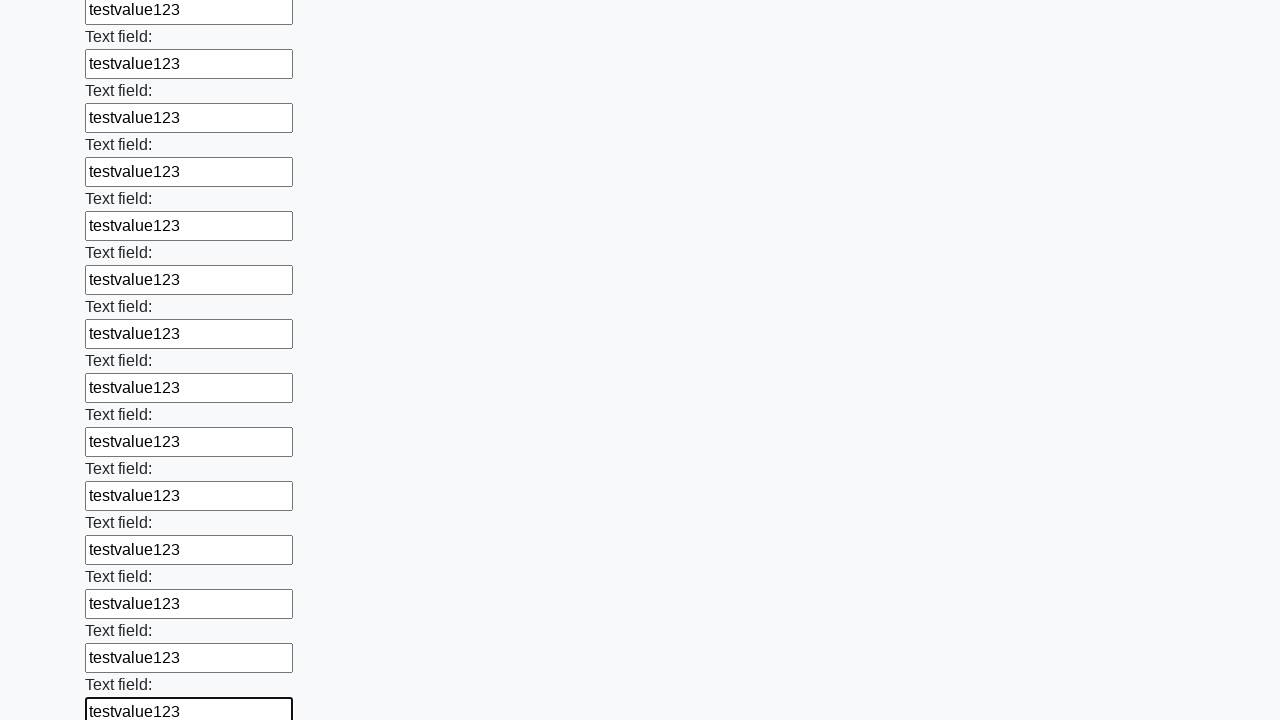

Filled an input field with test value on input >> nth=68
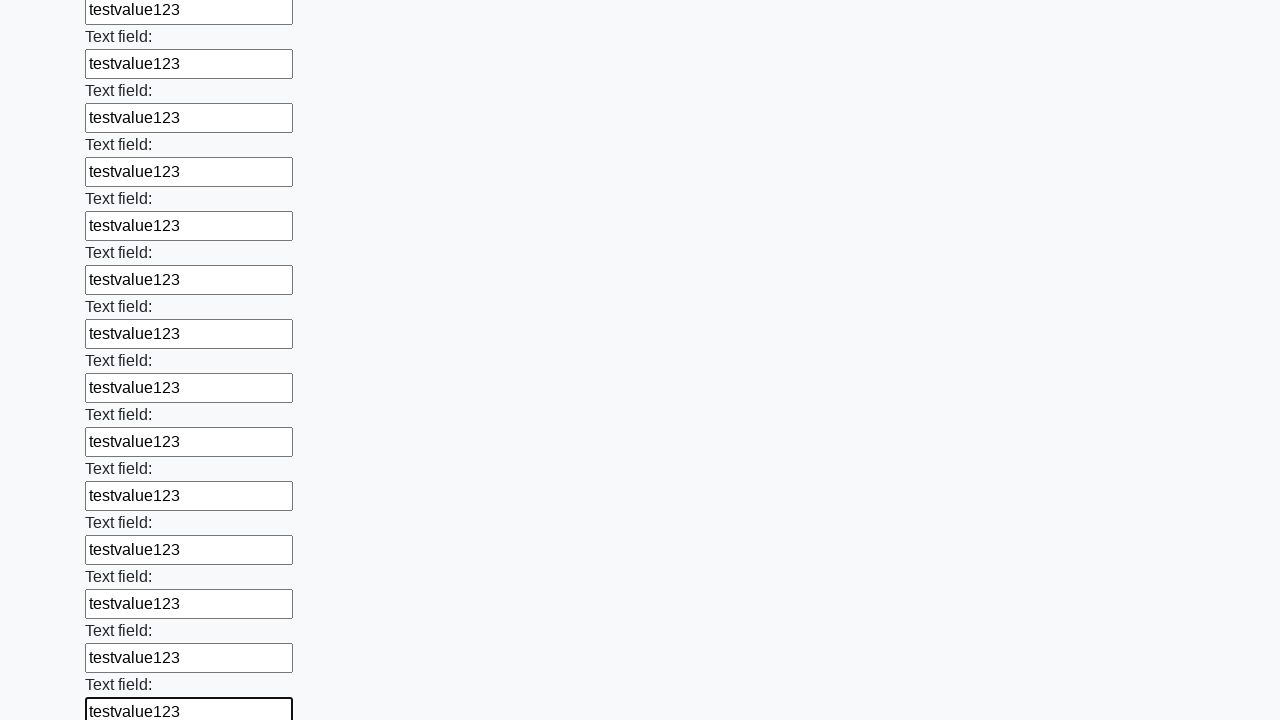

Filled an input field with test value on input >> nth=69
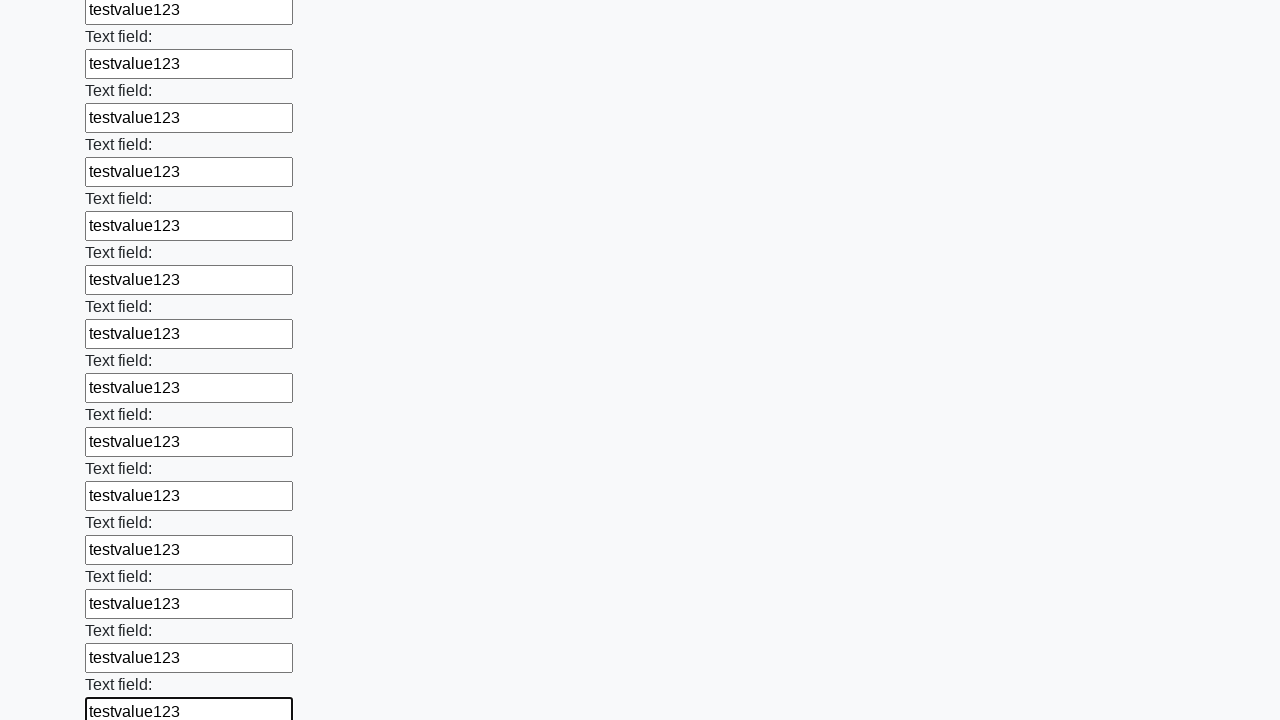

Filled an input field with test value on input >> nth=70
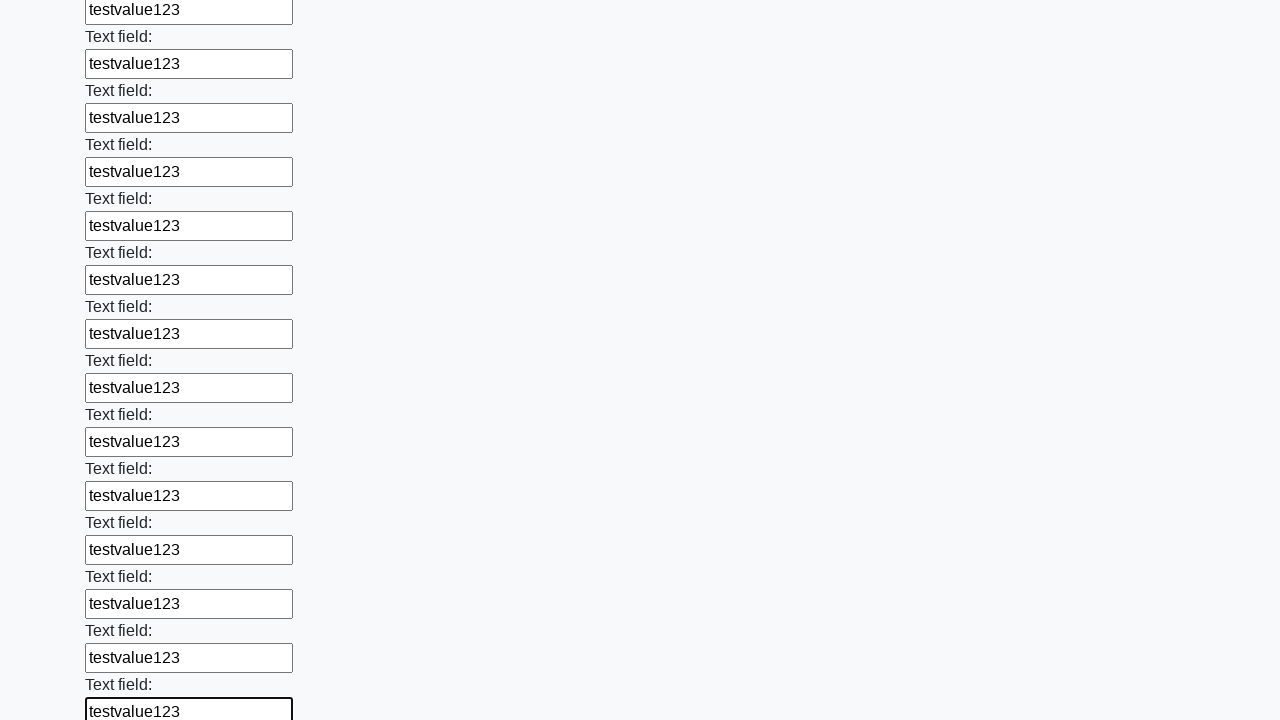

Filled an input field with test value on input >> nth=71
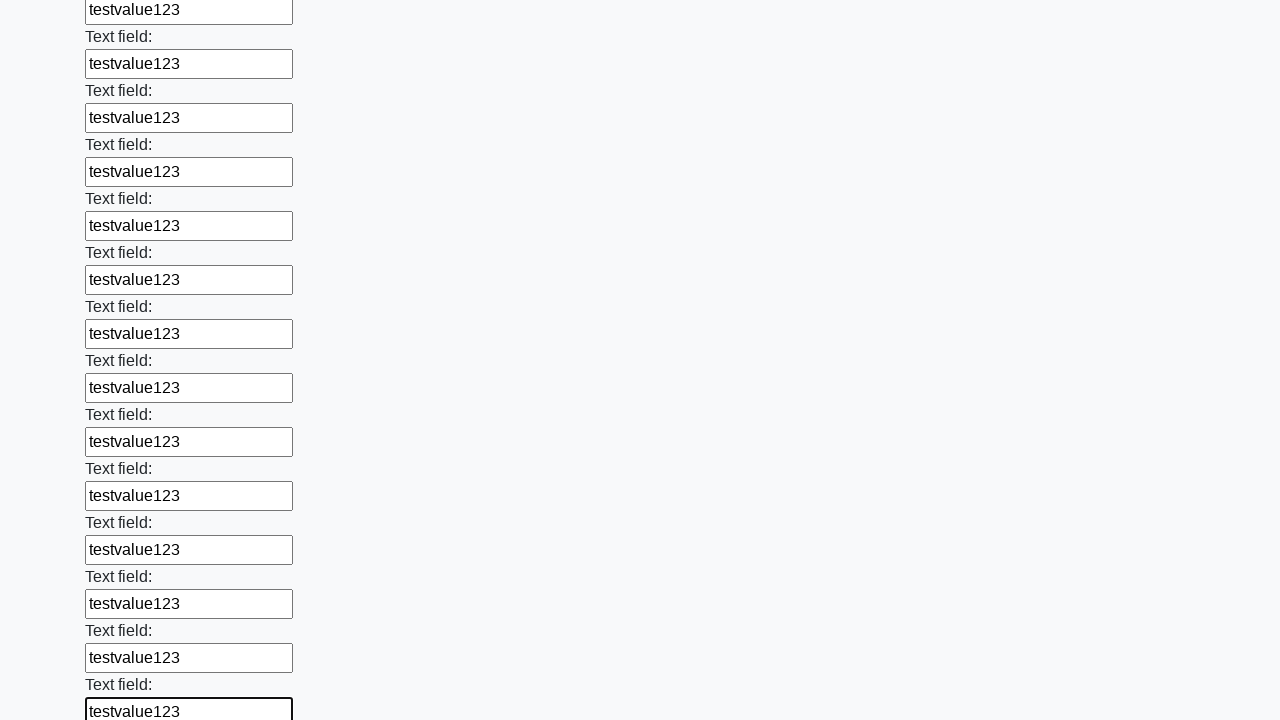

Filled an input field with test value on input >> nth=72
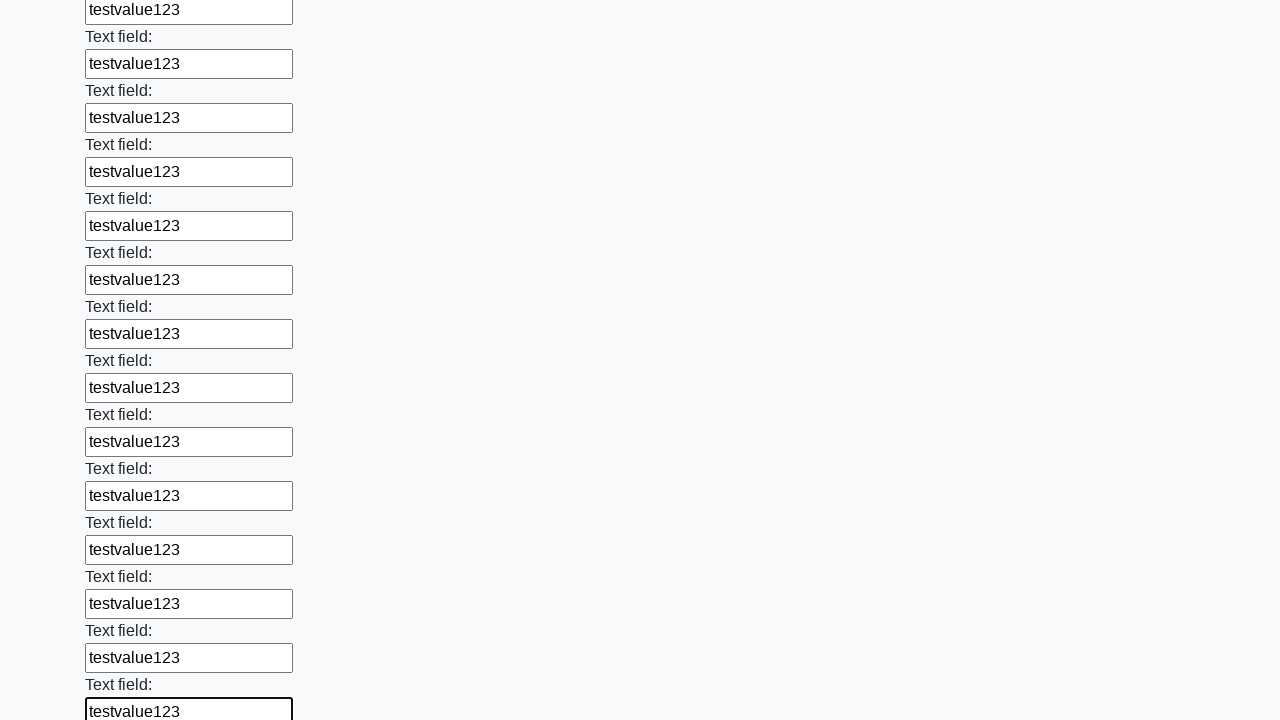

Filled an input field with test value on input >> nth=73
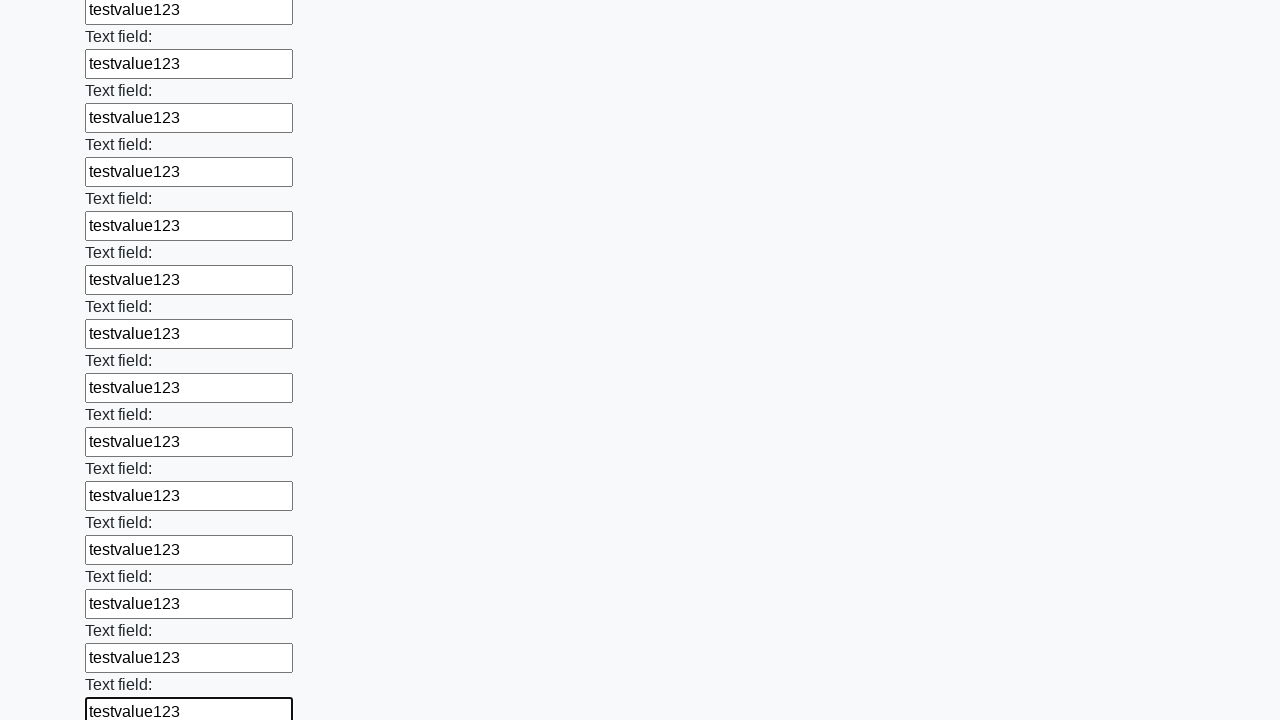

Filled an input field with test value on input >> nth=74
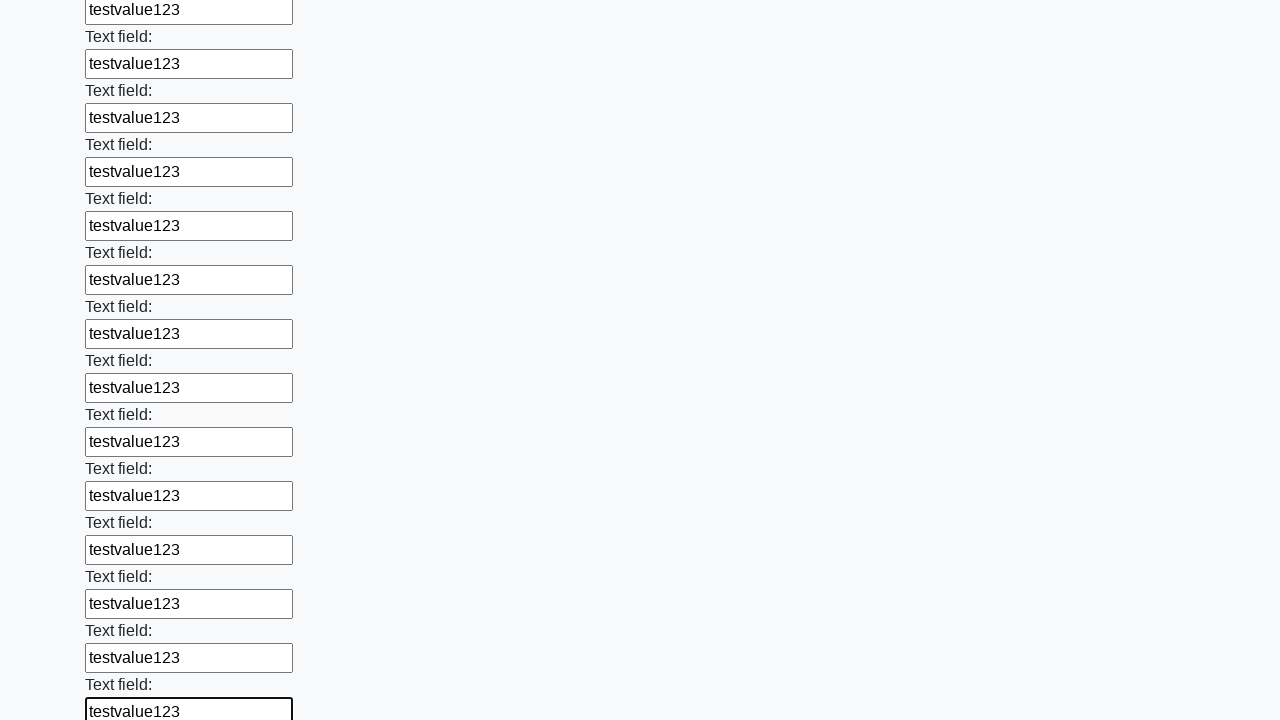

Filled an input field with test value on input >> nth=75
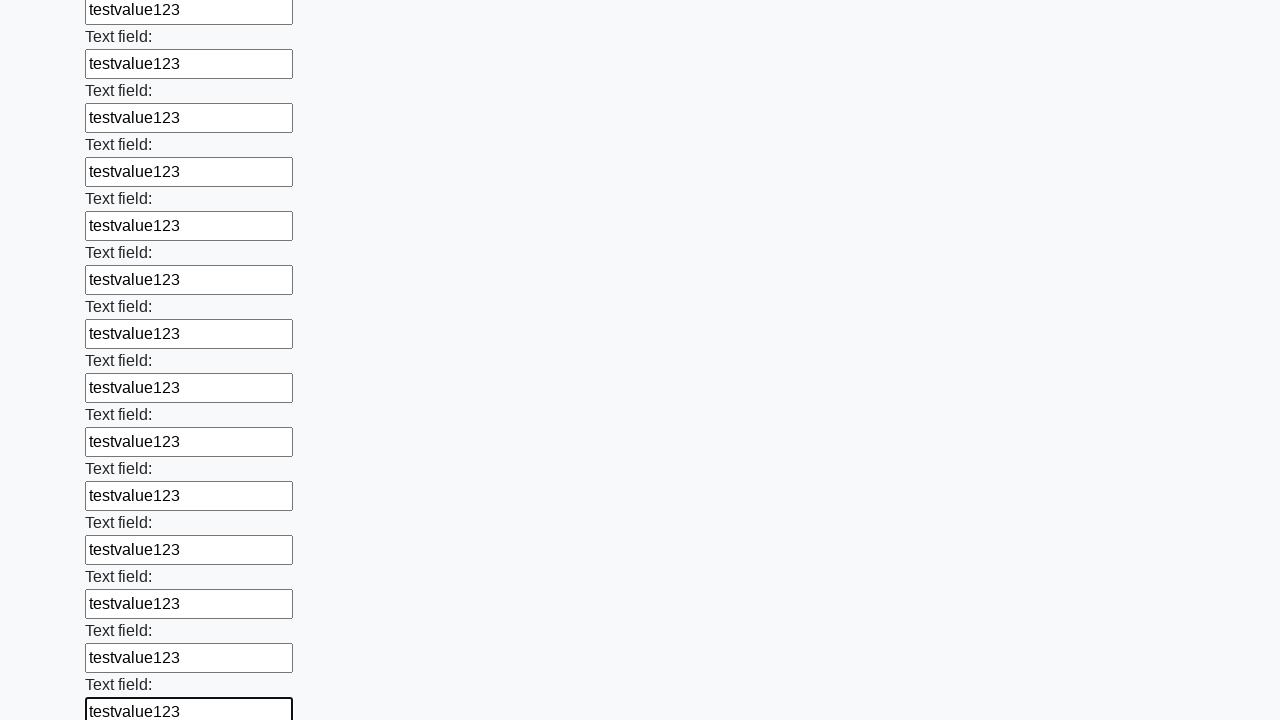

Filled an input field with test value on input >> nth=76
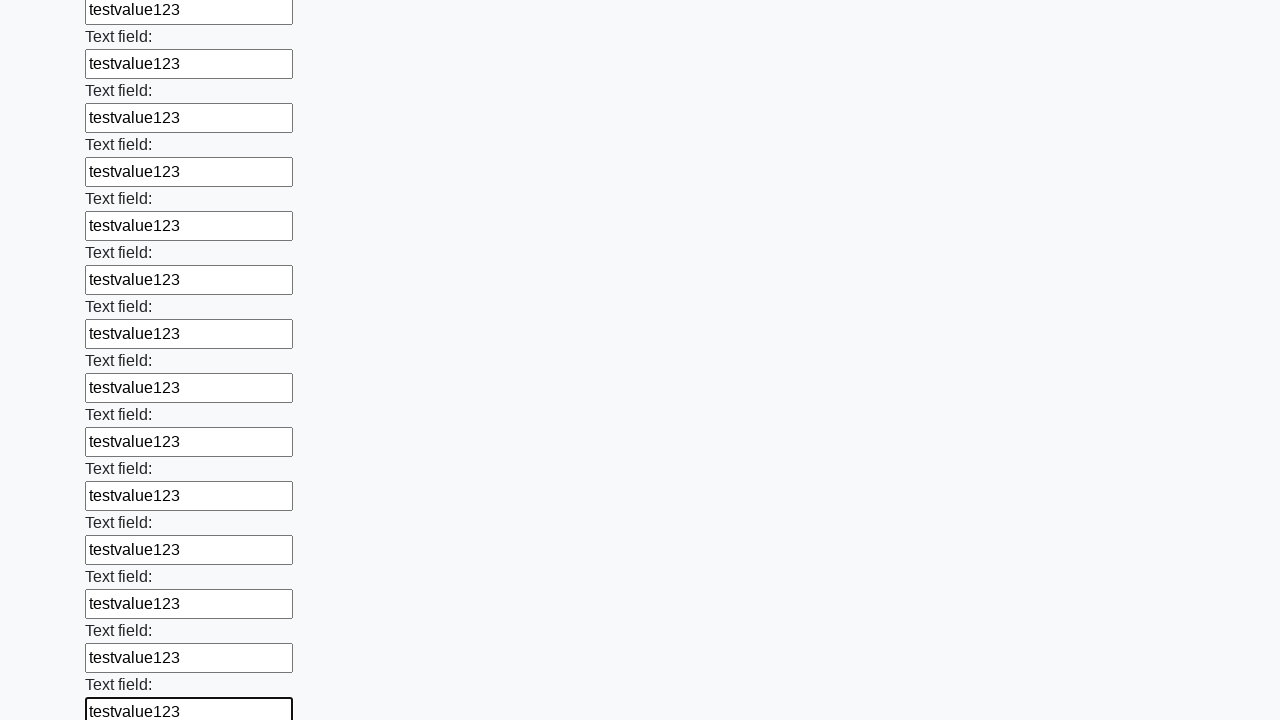

Filled an input field with test value on input >> nth=77
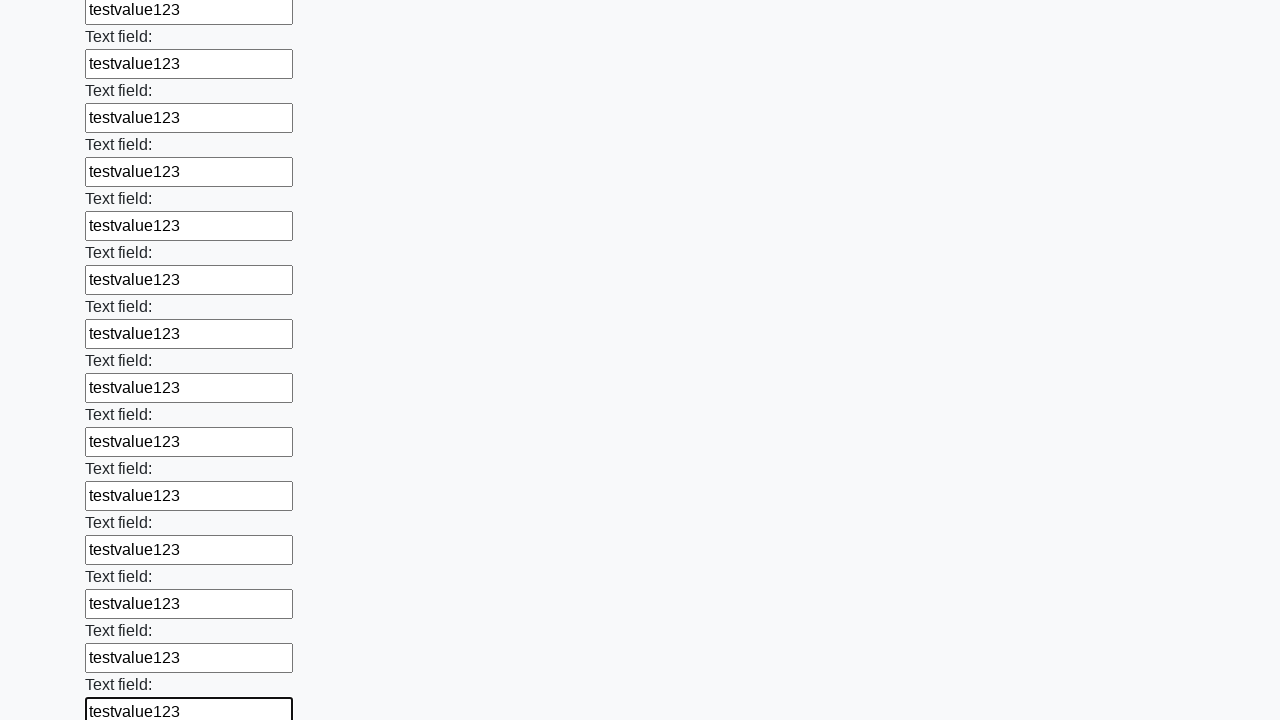

Filled an input field with test value on input >> nth=78
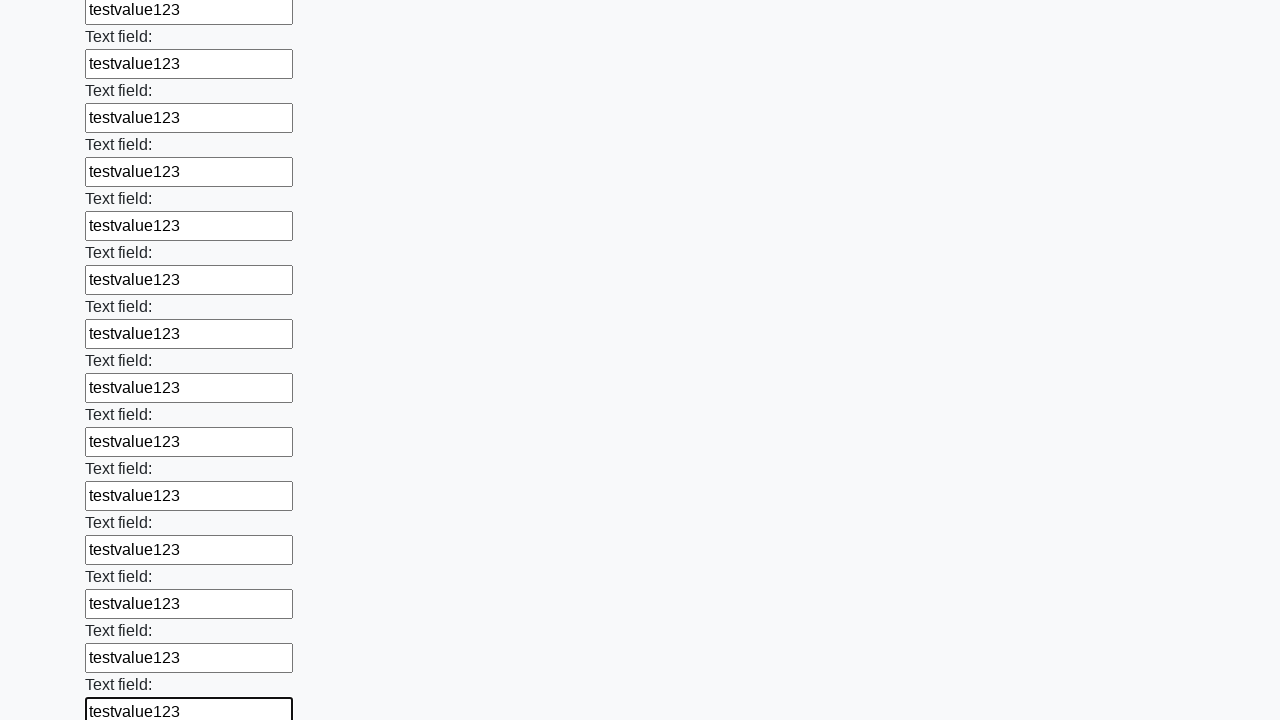

Filled an input field with test value on input >> nth=79
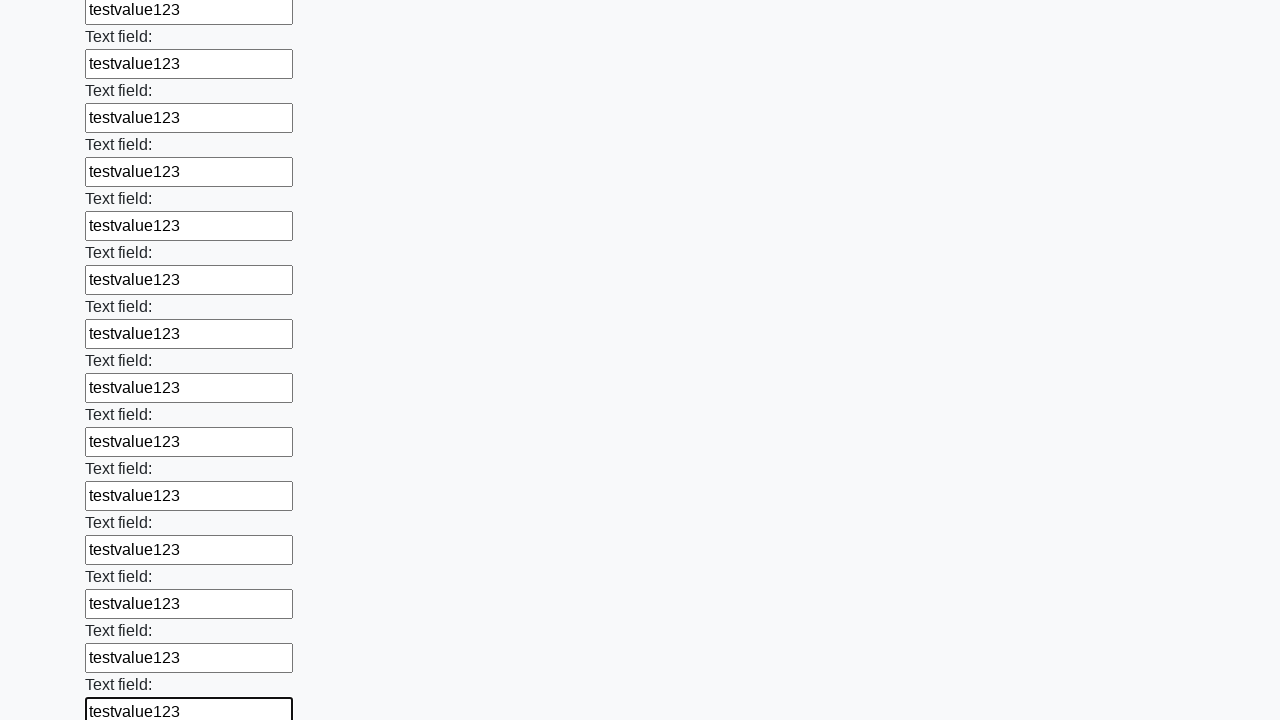

Filled an input field with test value on input >> nth=80
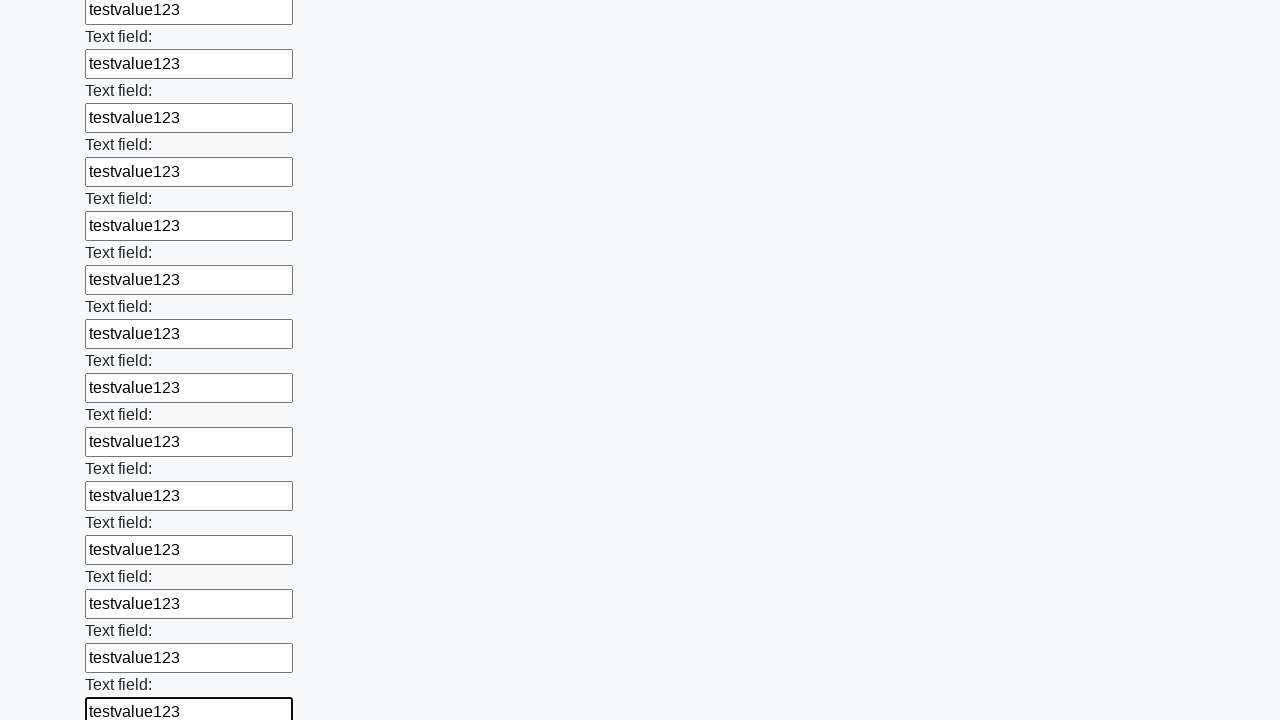

Filled an input field with test value on input >> nth=81
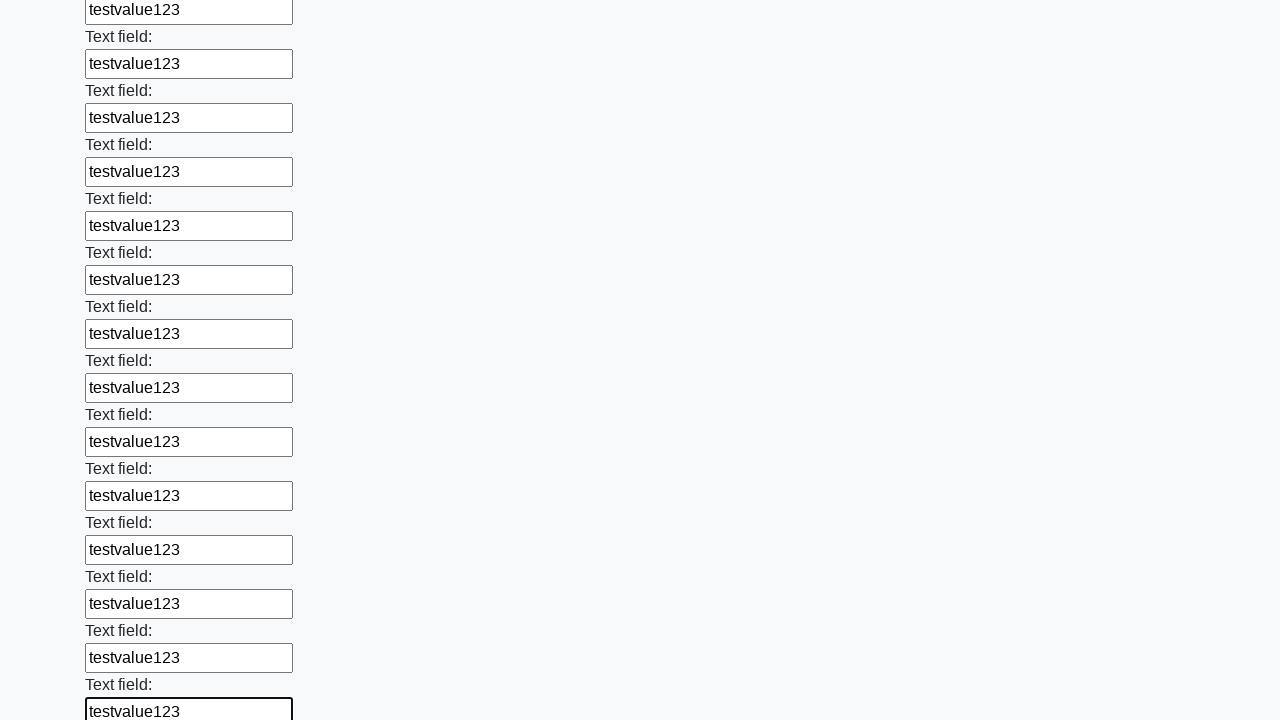

Filled an input field with test value on input >> nth=82
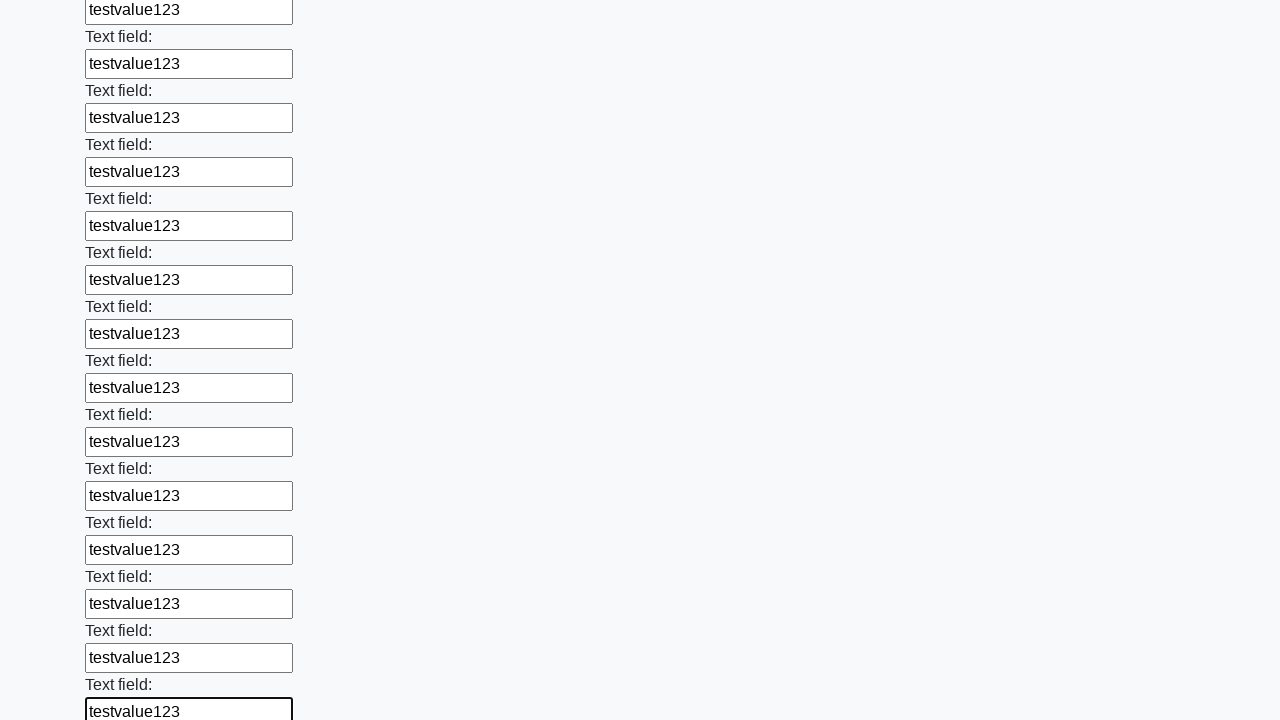

Filled an input field with test value on input >> nth=83
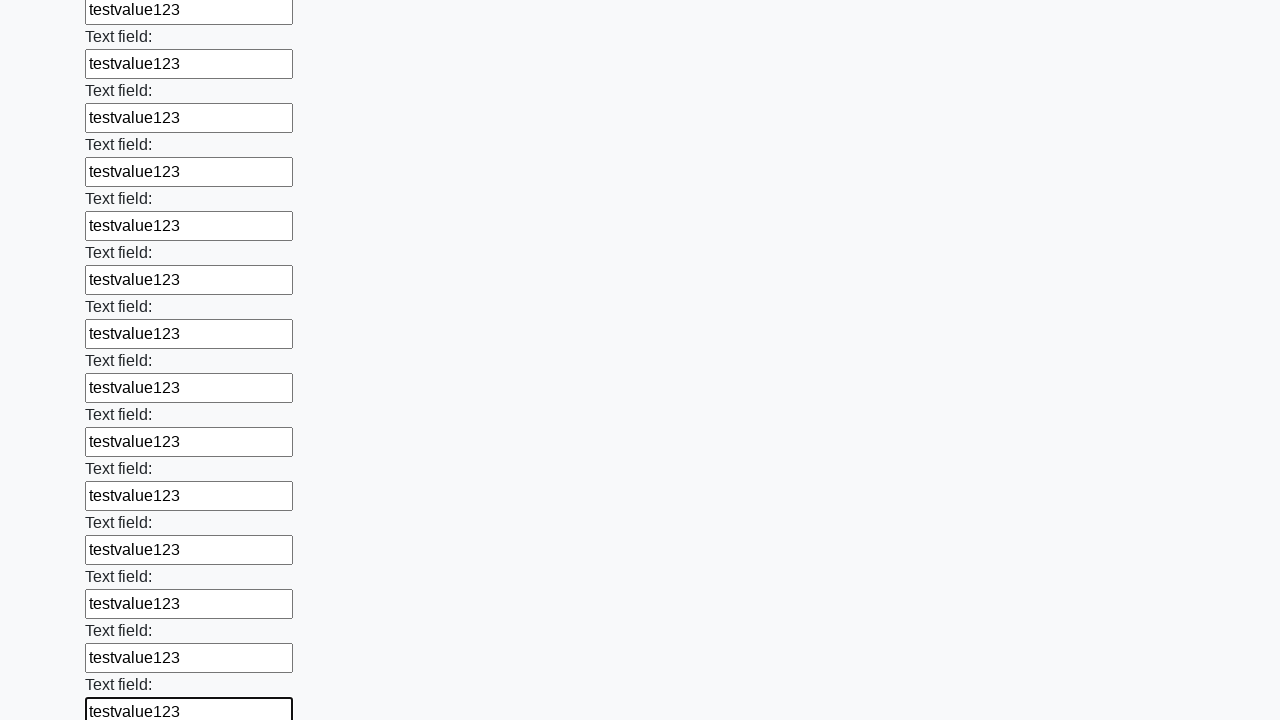

Filled an input field with test value on input >> nth=84
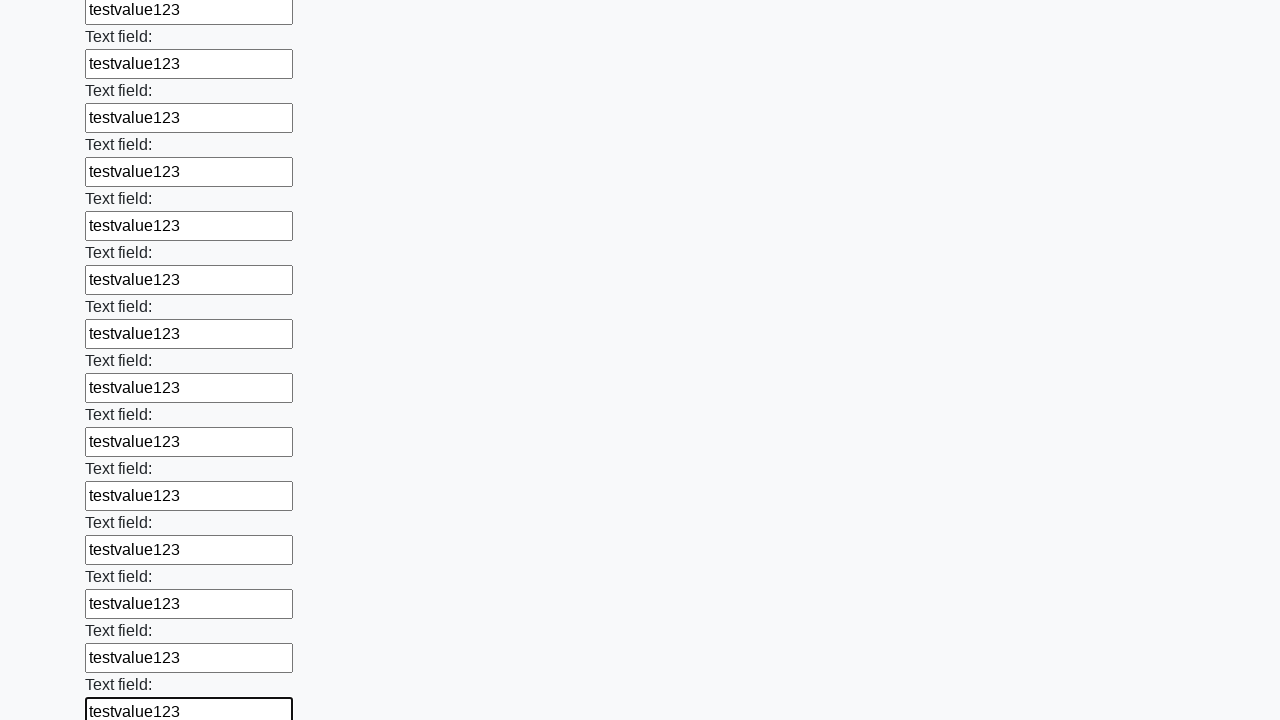

Filled an input field with test value on input >> nth=85
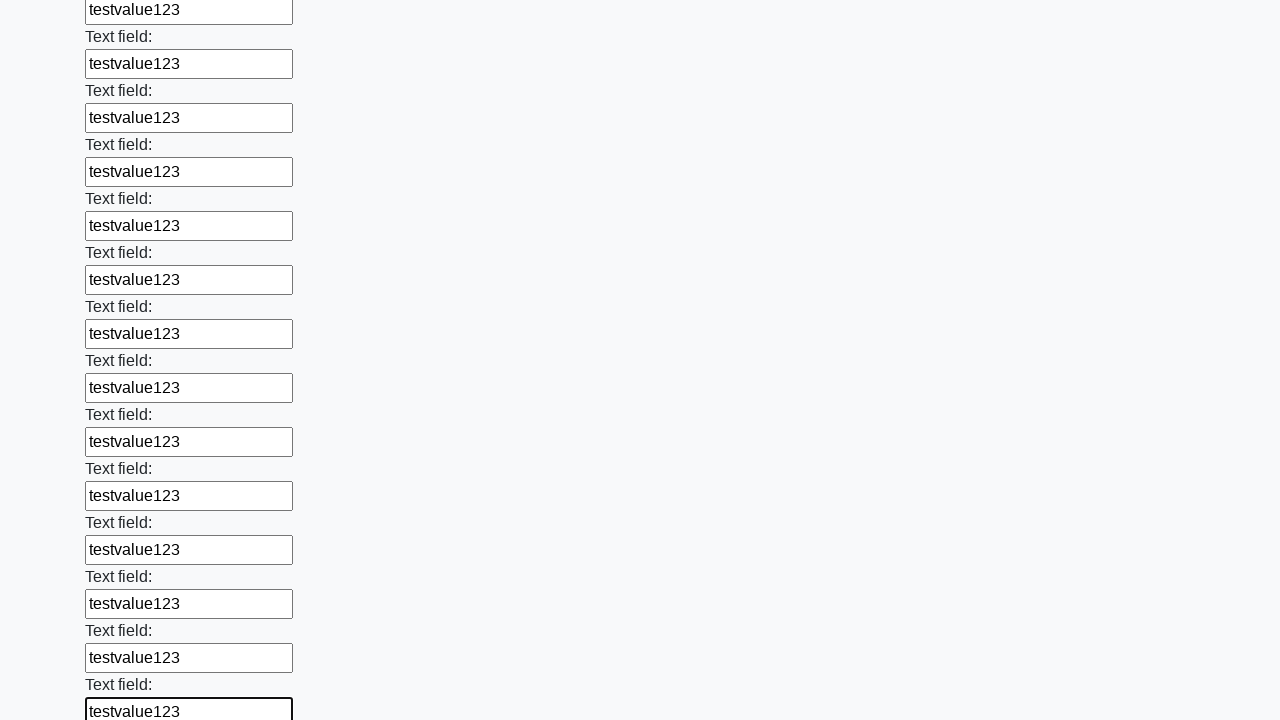

Filled an input field with test value on input >> nth=86
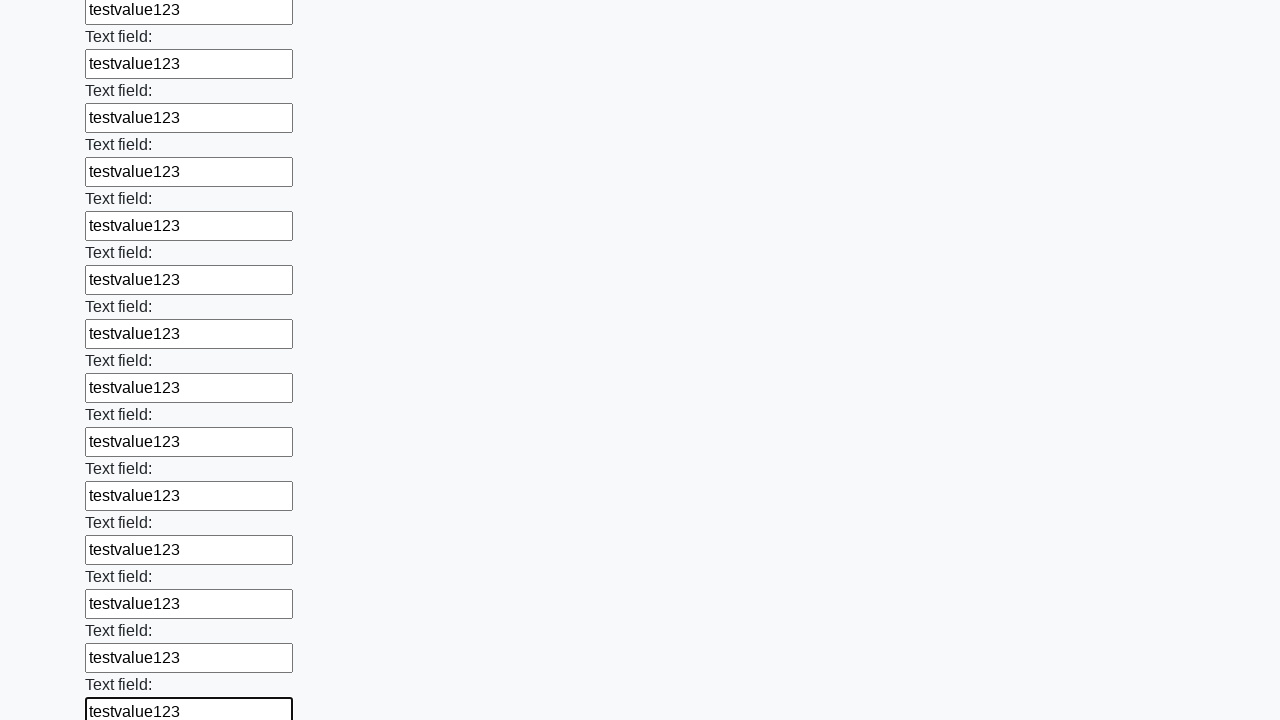

Filled an input field with test value on input >> nth=87
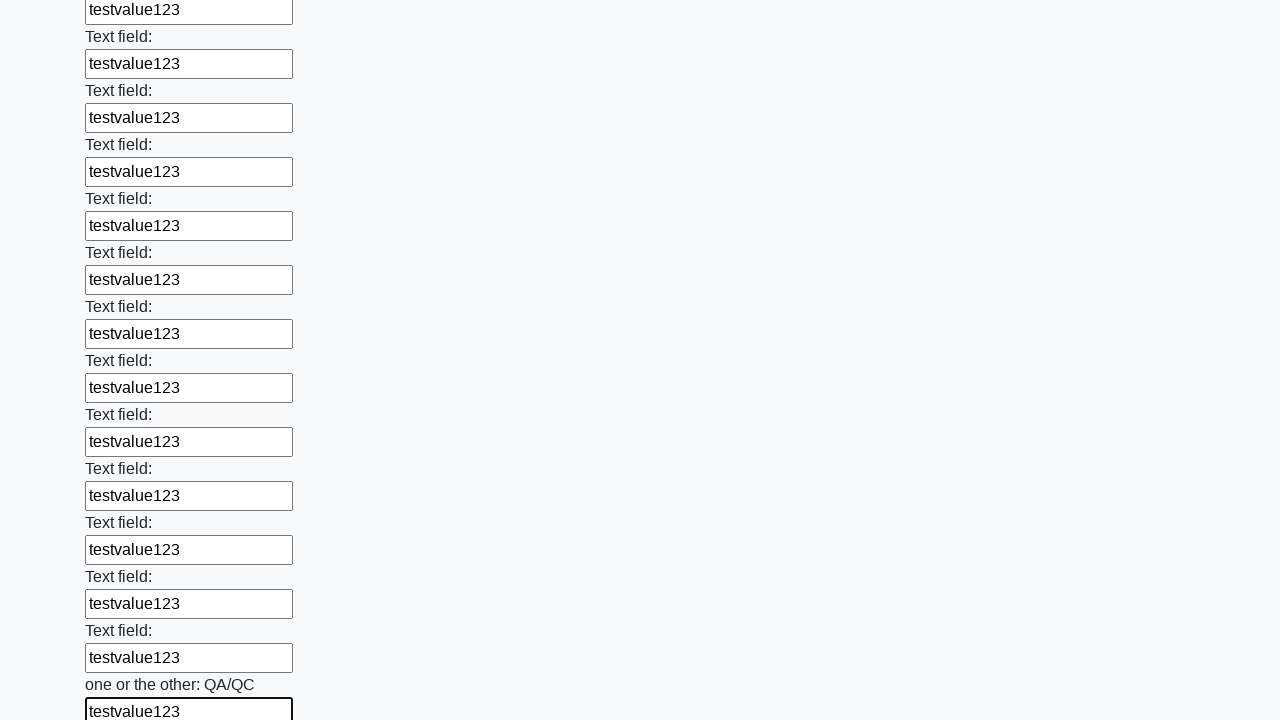

Filled an input field with test value on input >> nth=88
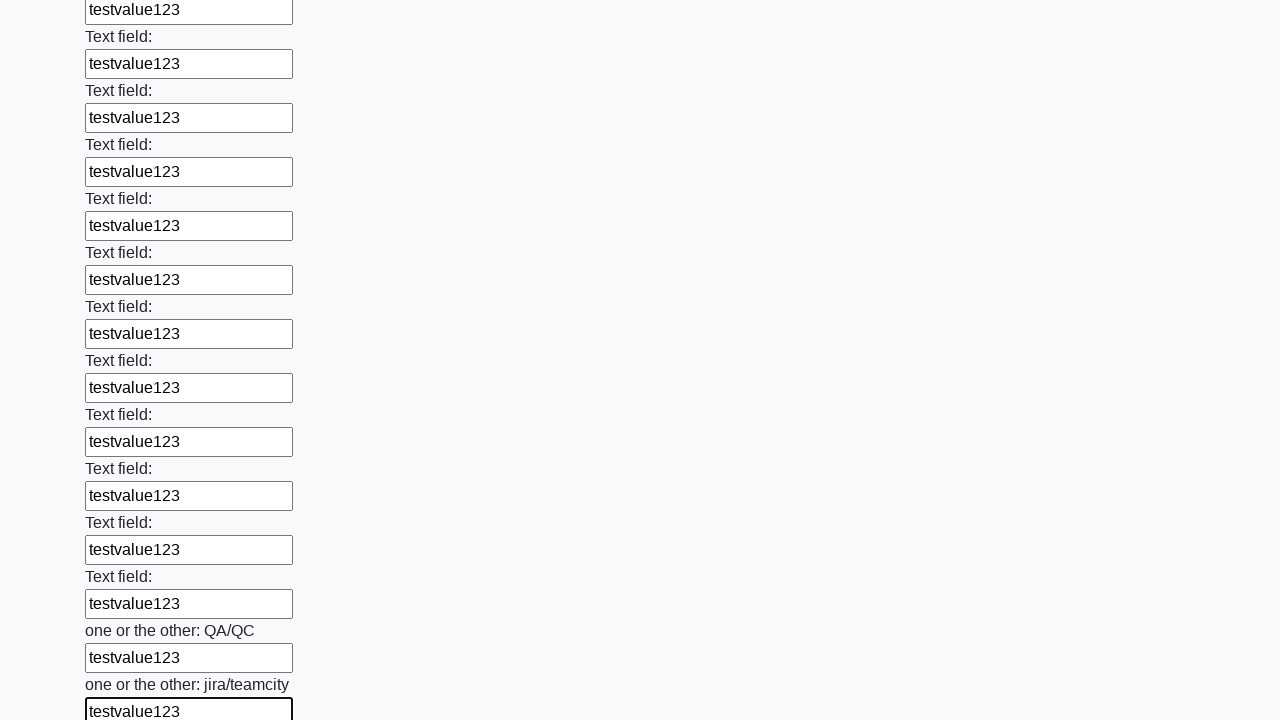

Filled an input field with test value on input >> nth=89
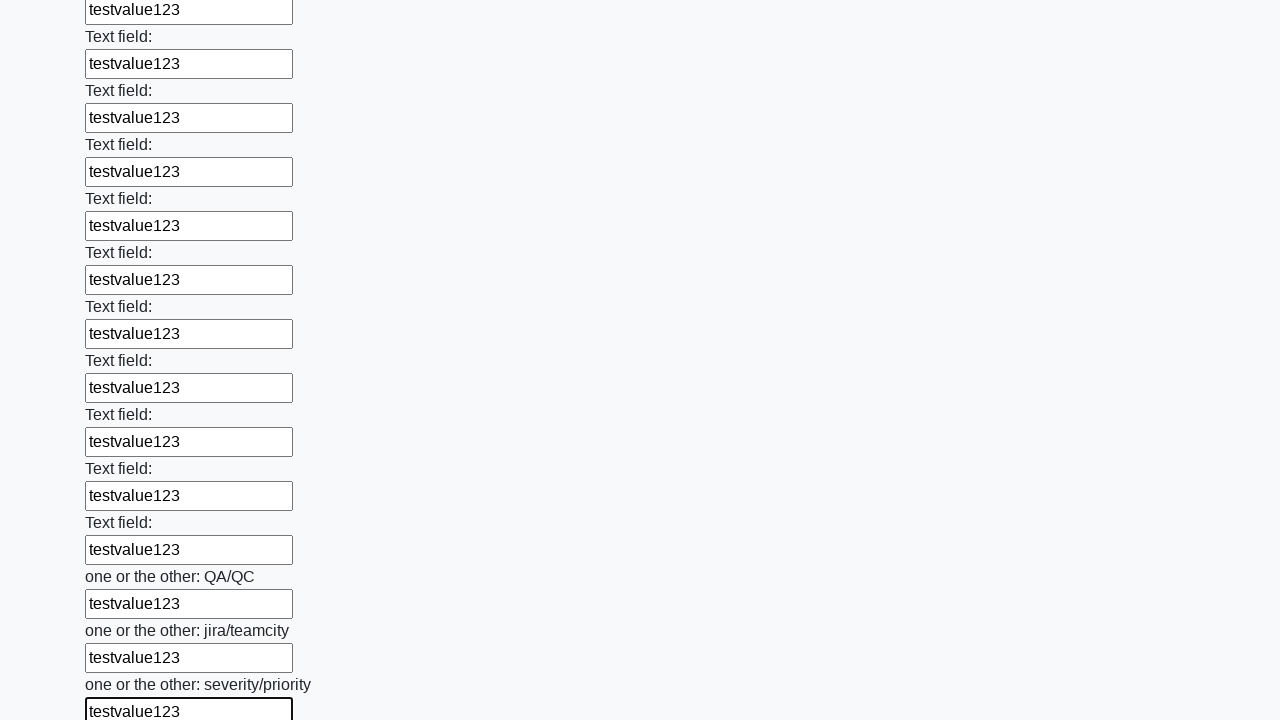

Filled an input field with test value on input >> nth=90
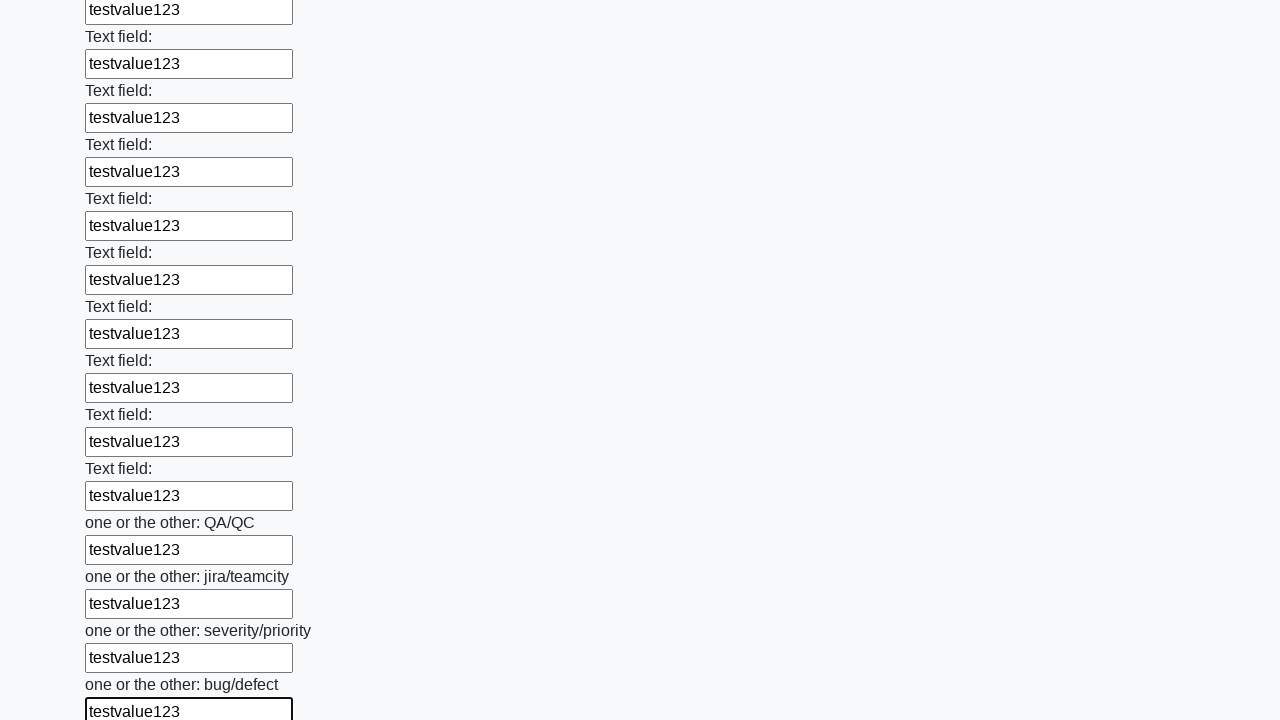

Filled an input field with test value on input >> nth=91
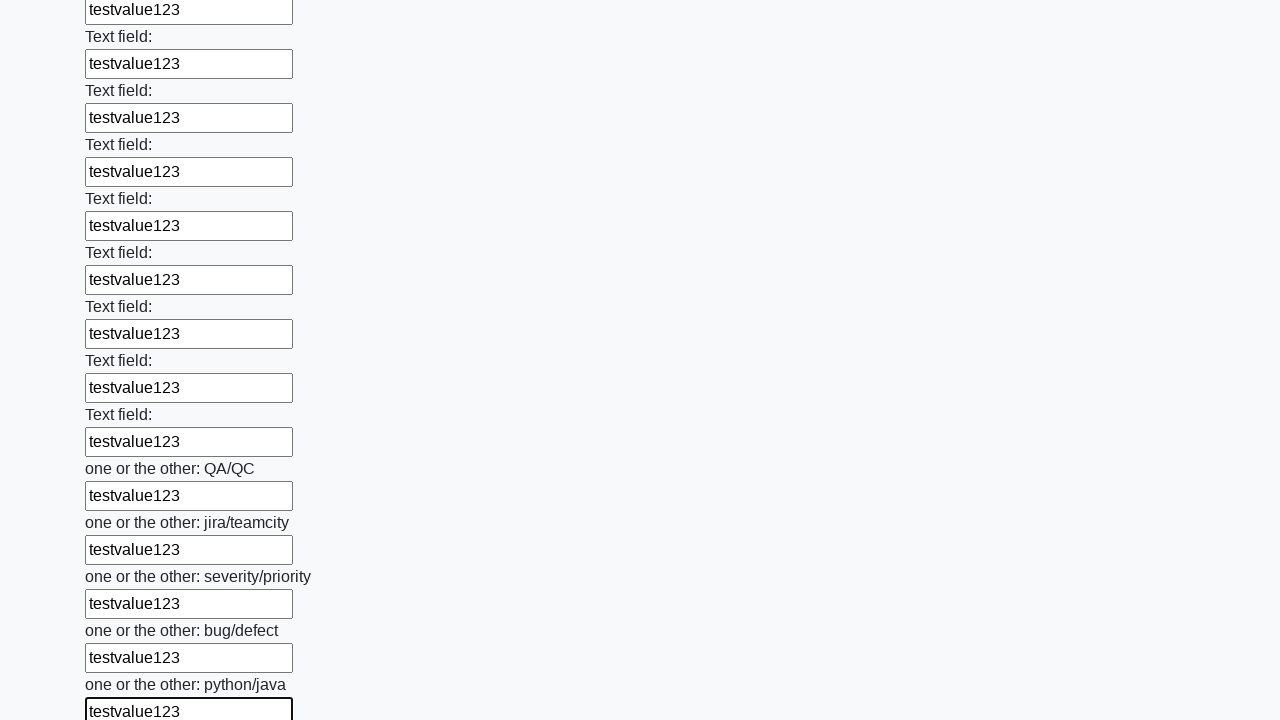

Filled an input field with test value on input >> nth=92
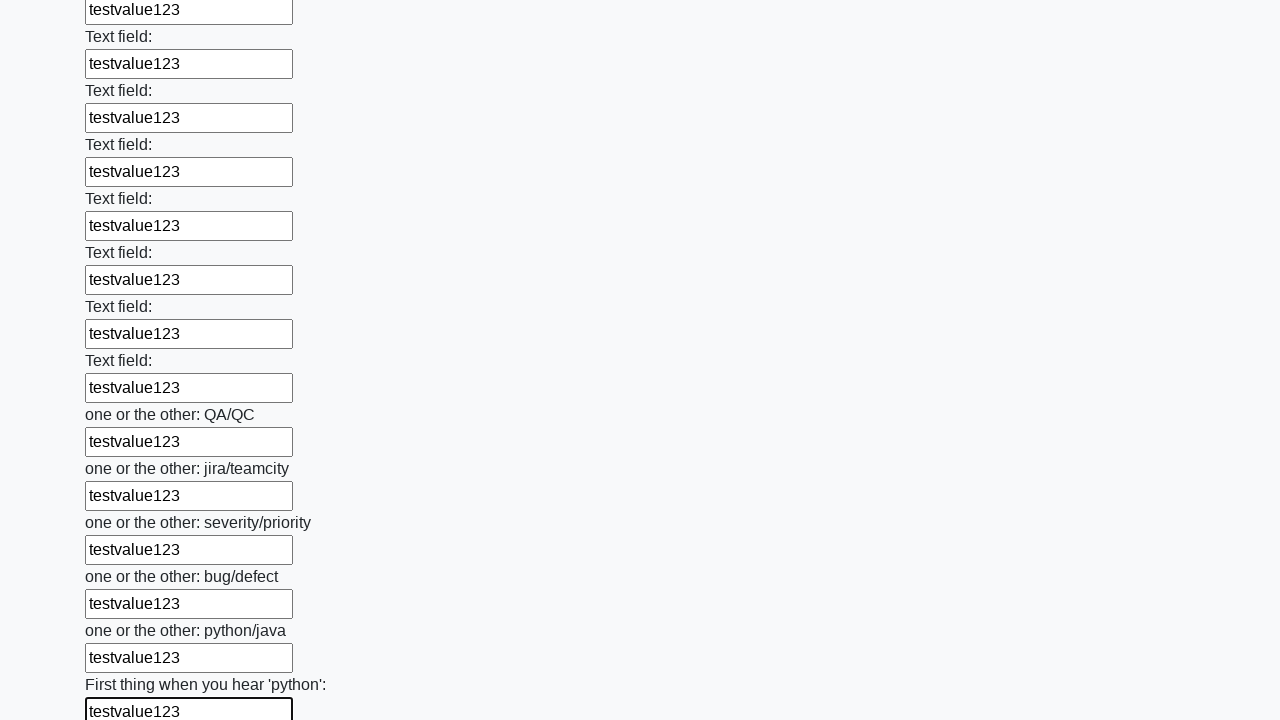

Filled an input field with test value on input >> nth=93
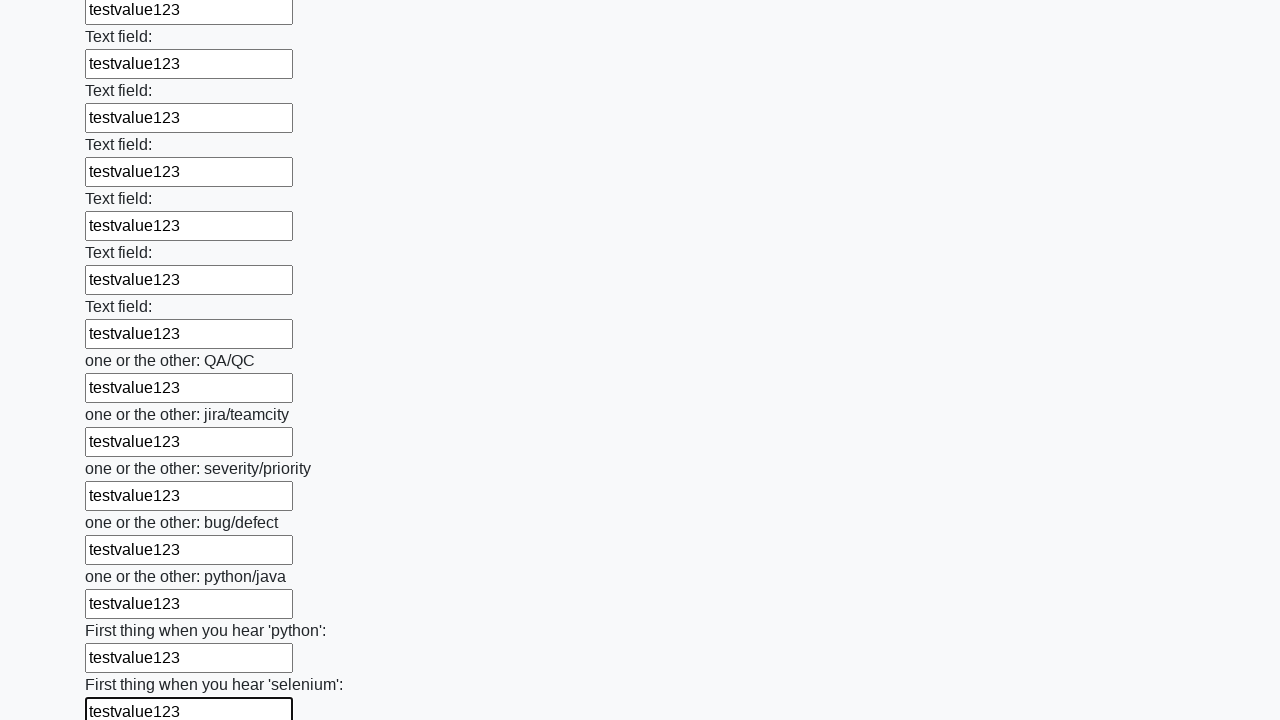

Filled an input field with test value on input >> nth=94
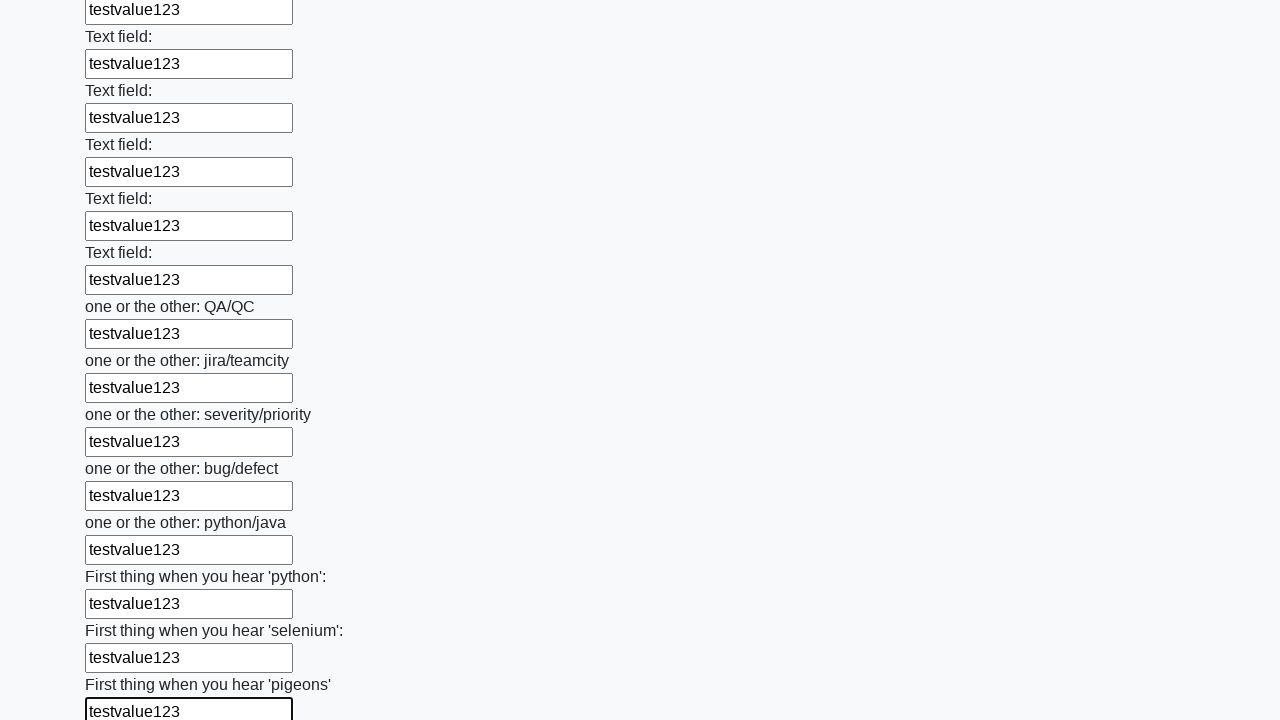

Filled an input field with test value on input >> nth=95
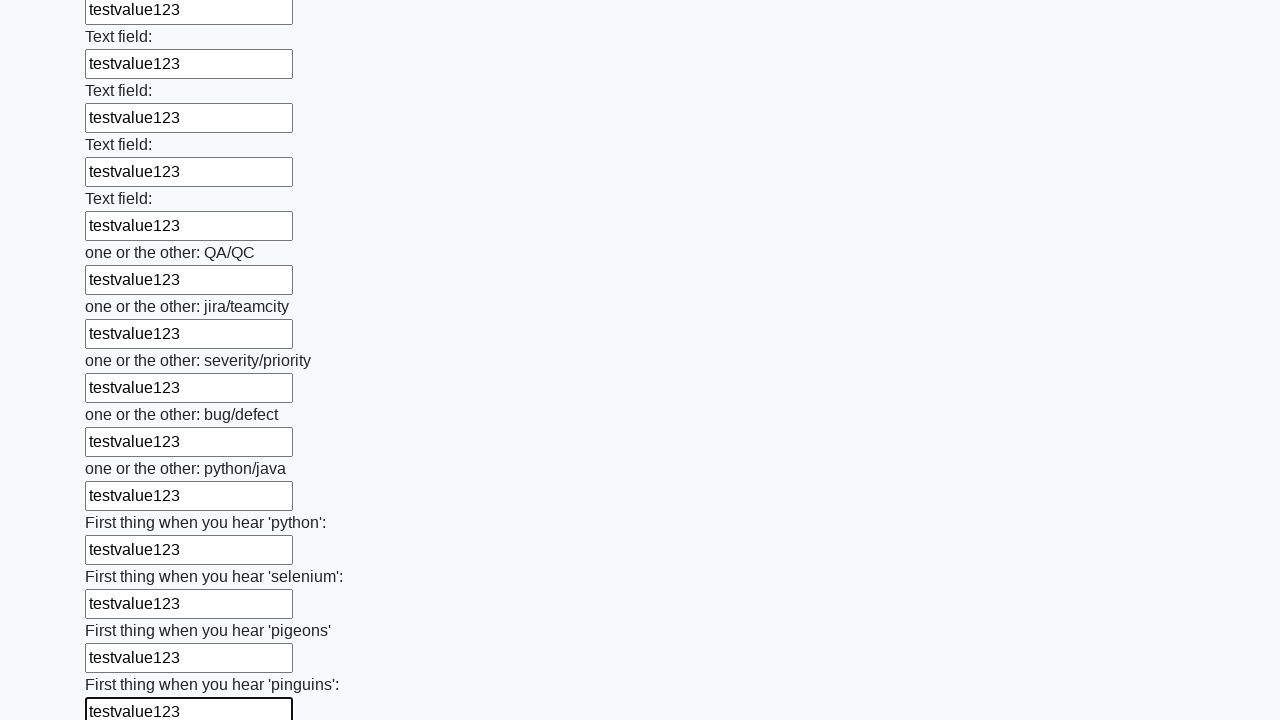

Filled an input field with test value on input >> nth=96
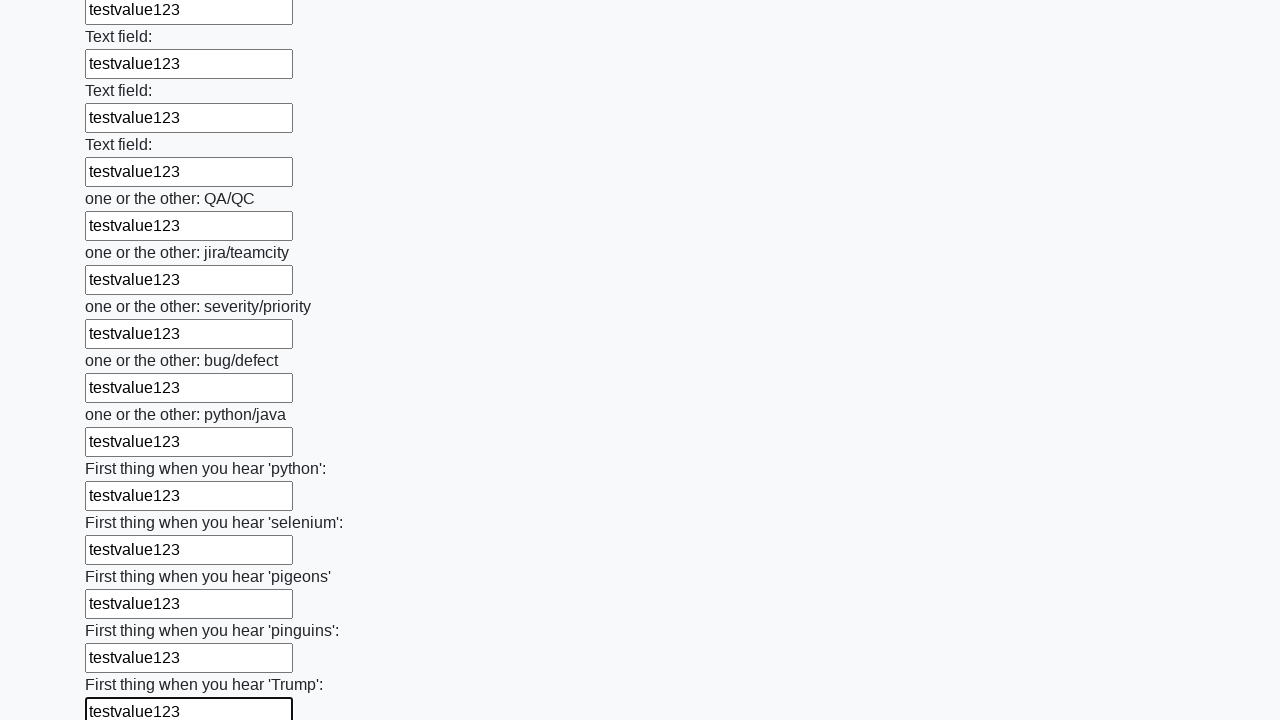

Filled an input field with test value on input >> nth=97
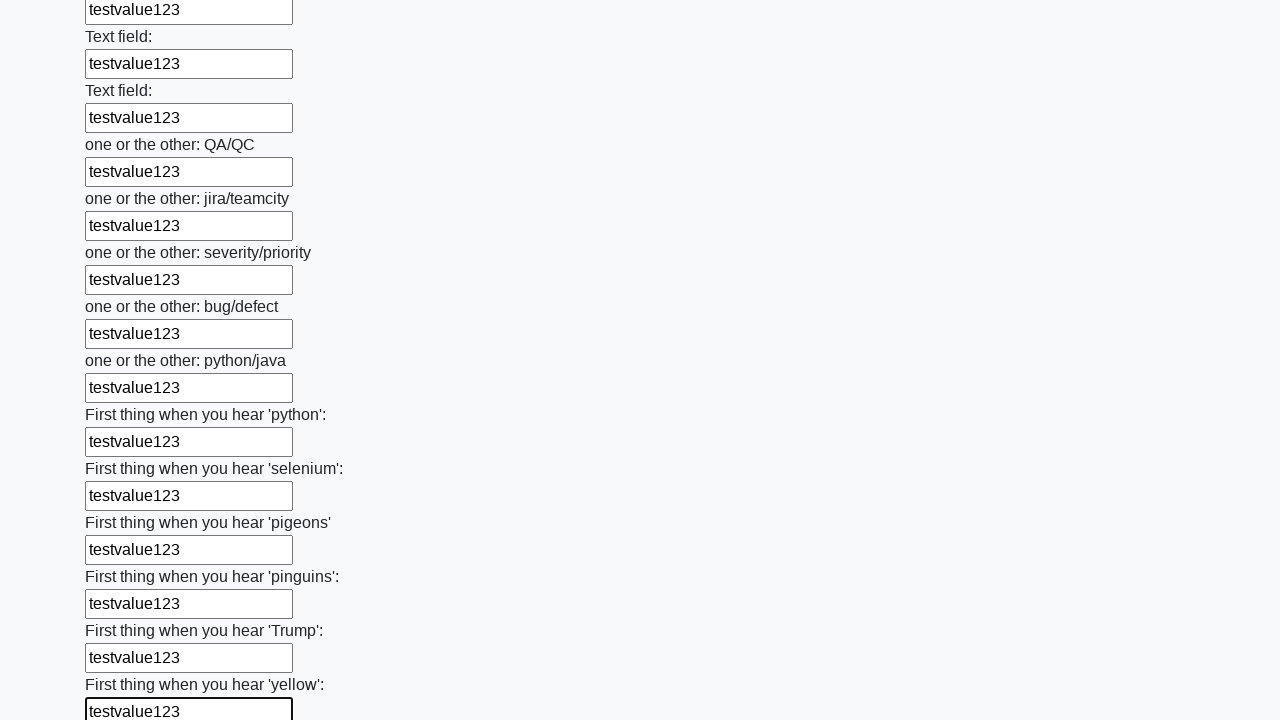

Filled an input field with test value on input >> nth=98
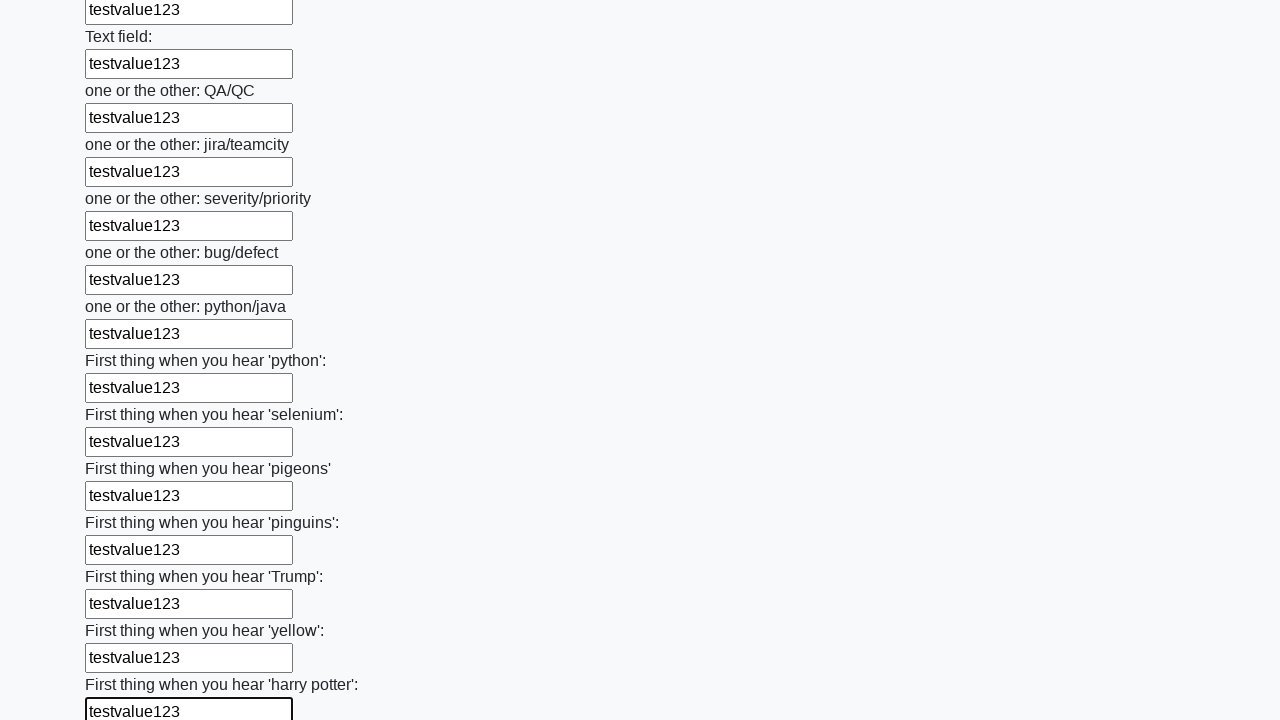

Filled an input field with test value on input >> nth=99
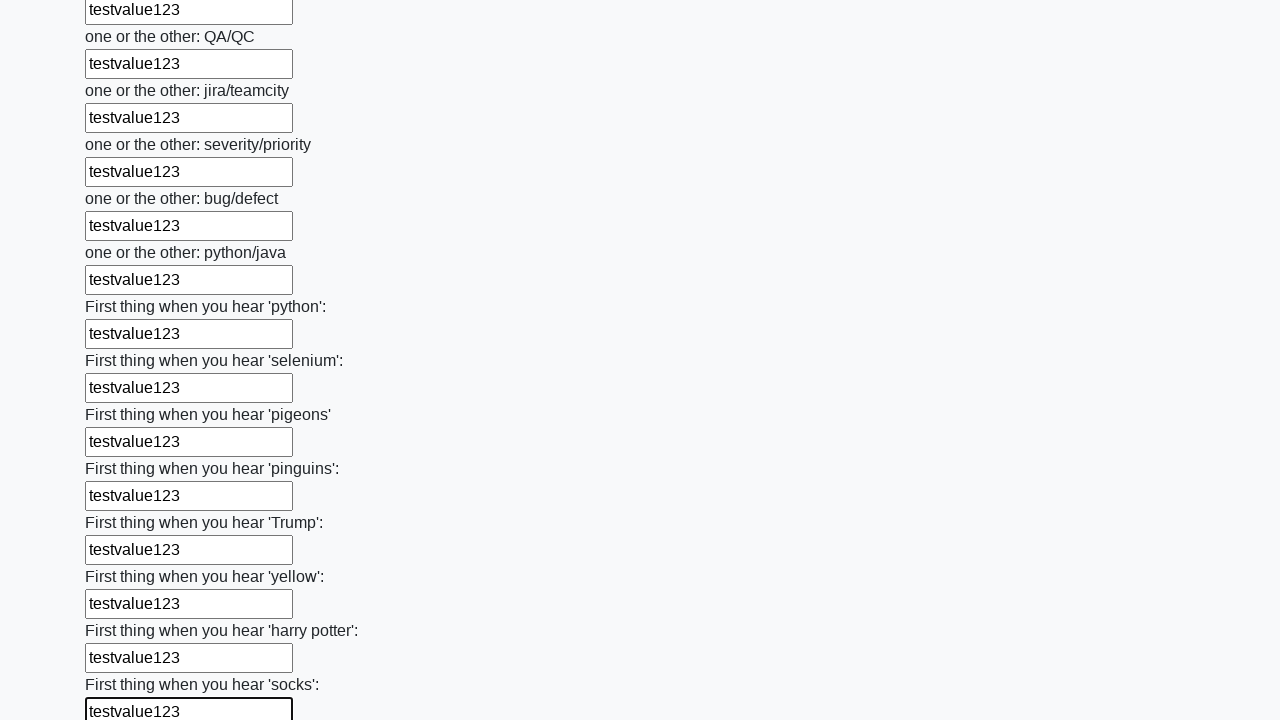

Clicked the submit button to submit the form at (123, 611) on button.btn
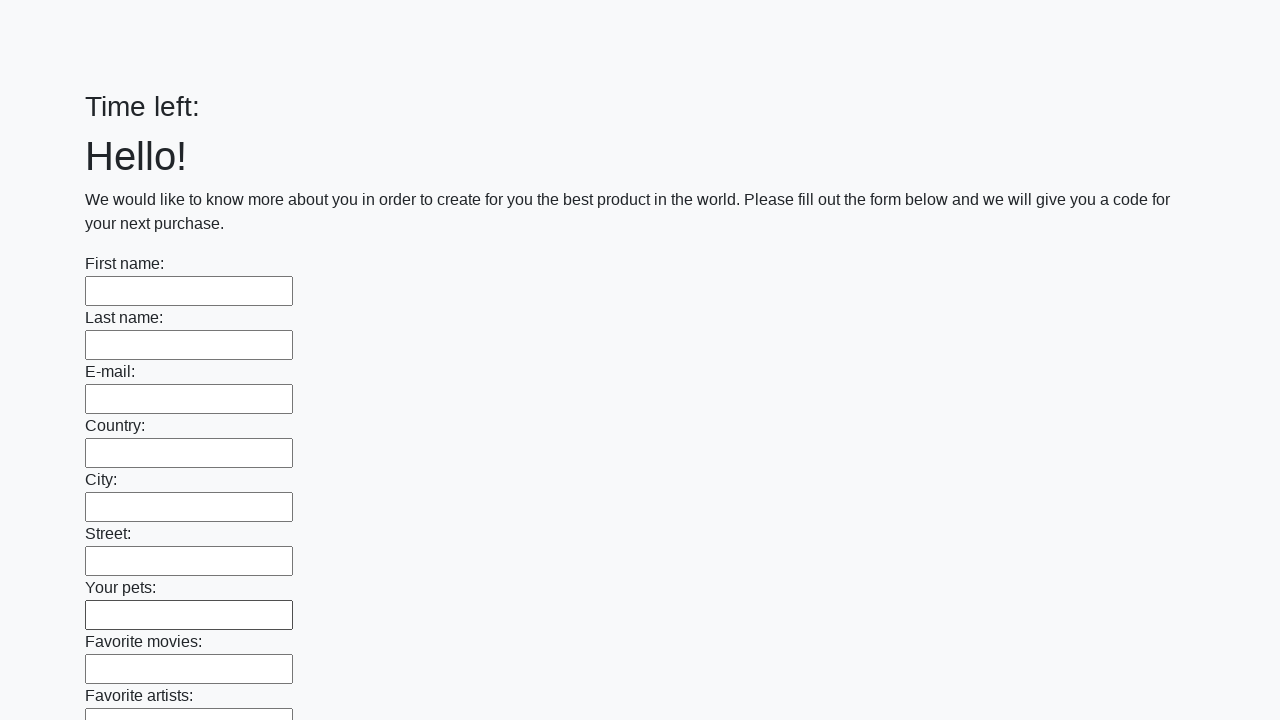

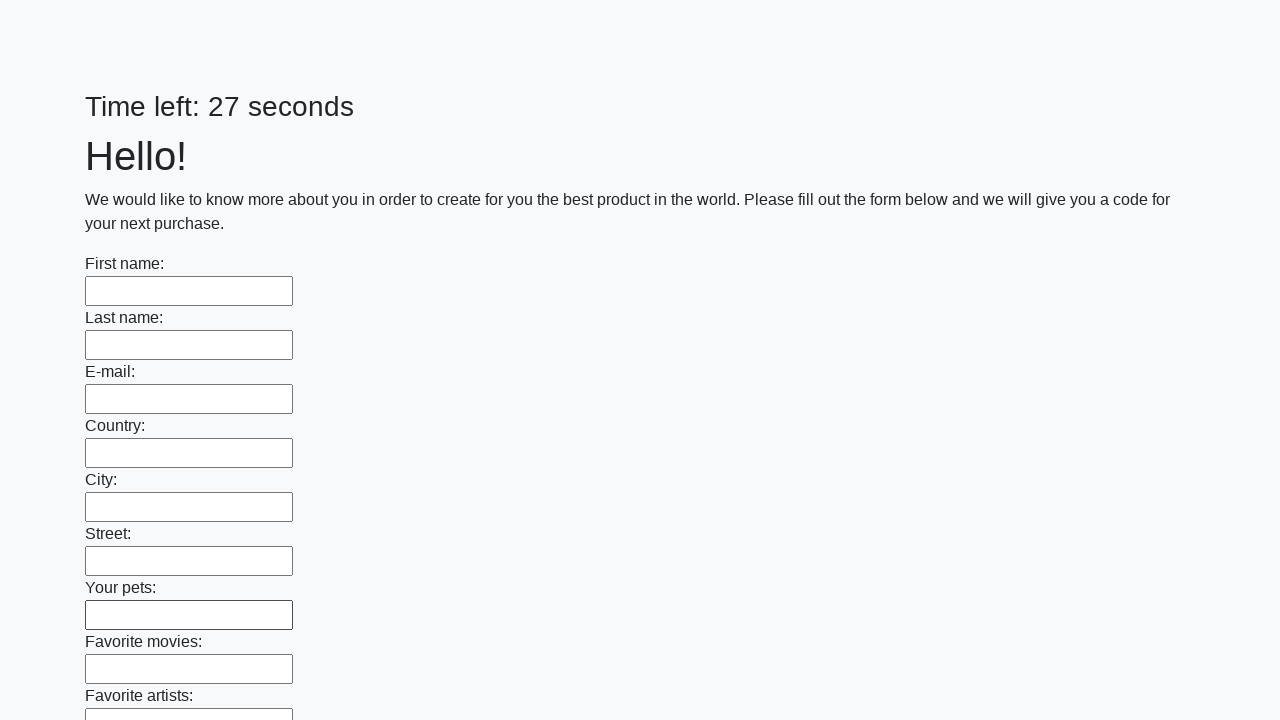